Tests filling out a large form with 100 input fields by entering the same text in each field and submitting the form via button click.

Starting URL: http://suninjuly.github.io/huge_form.html

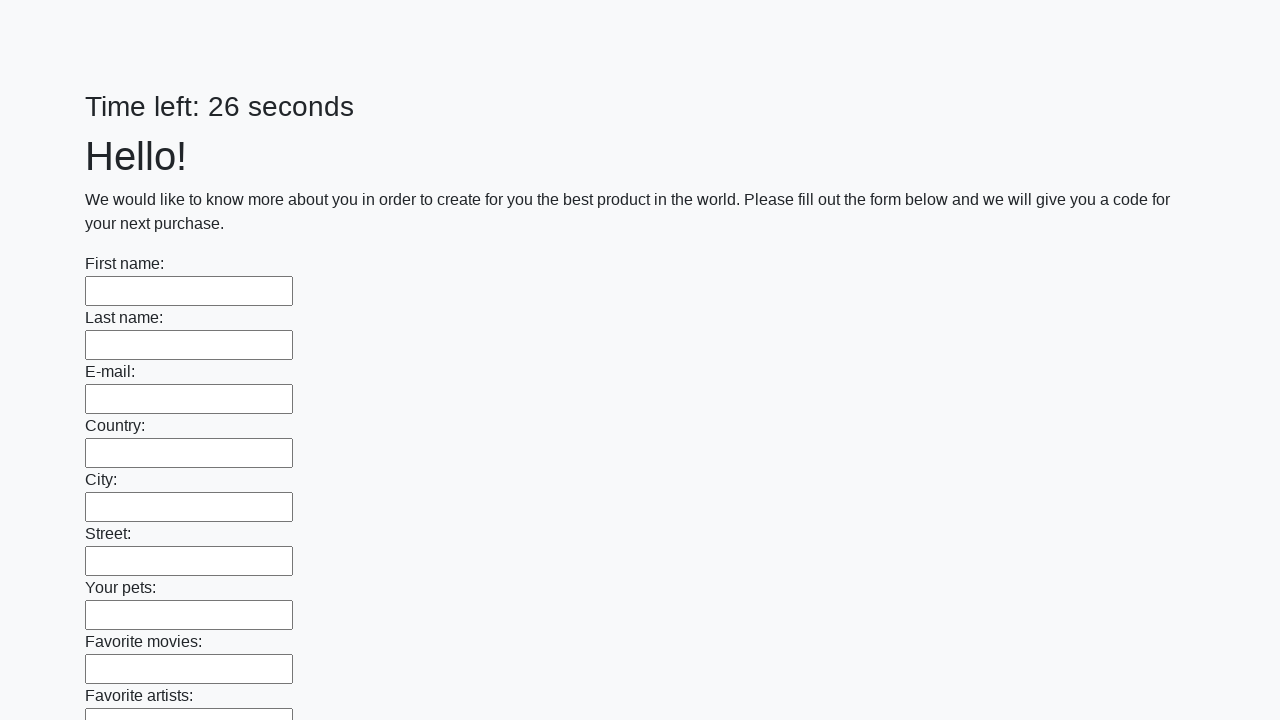

Located all input fields on the form
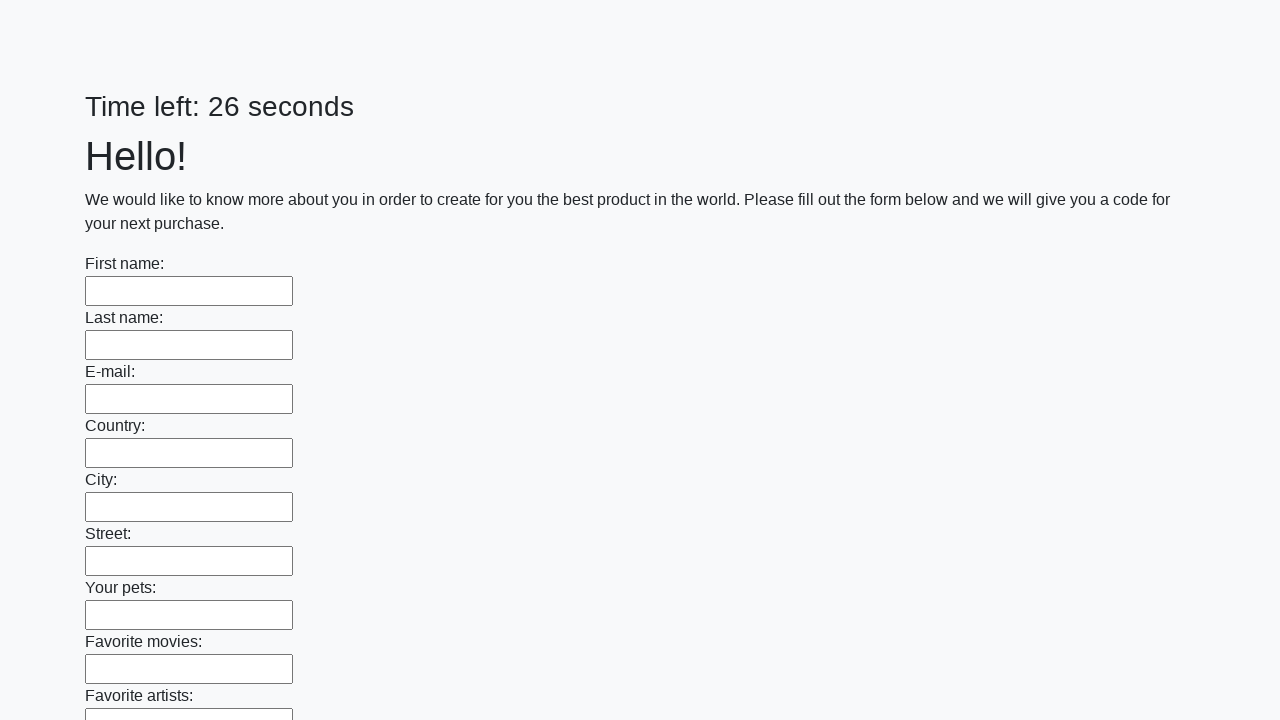

Filled input field with 'Test Answer' on input >> nth=0
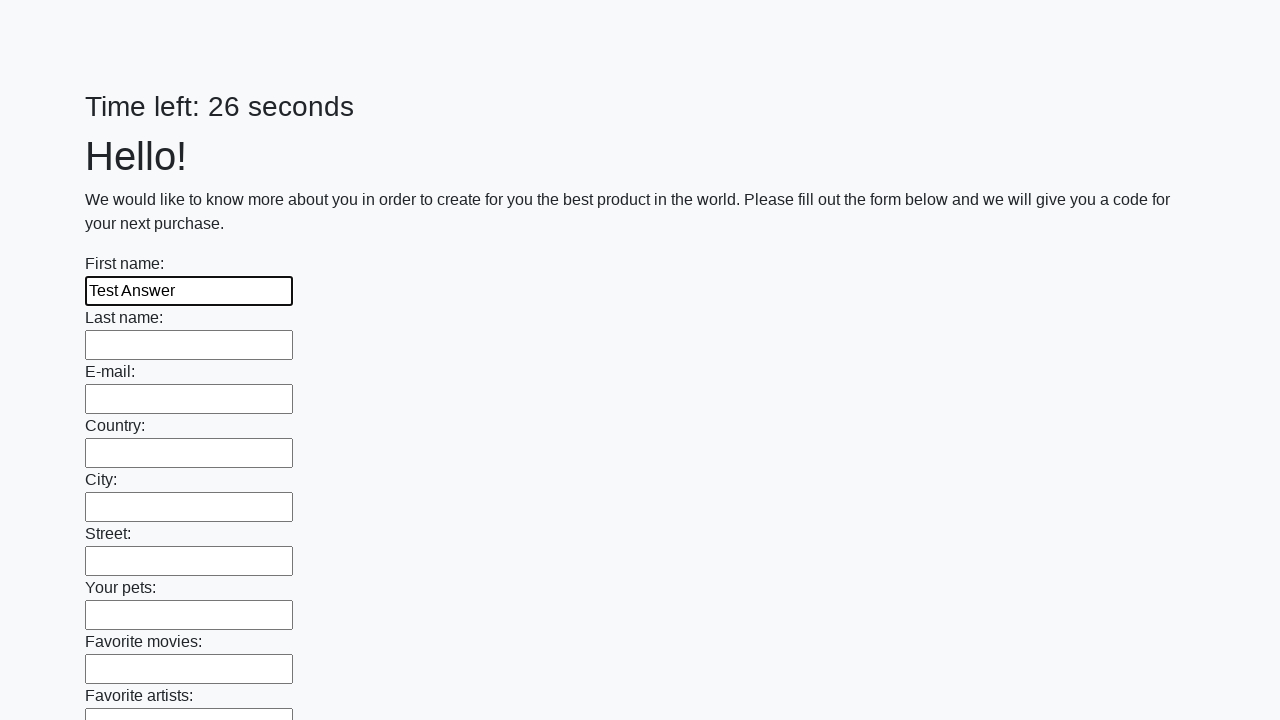

Filled input field with 'Test Answer' on input >> nth=1
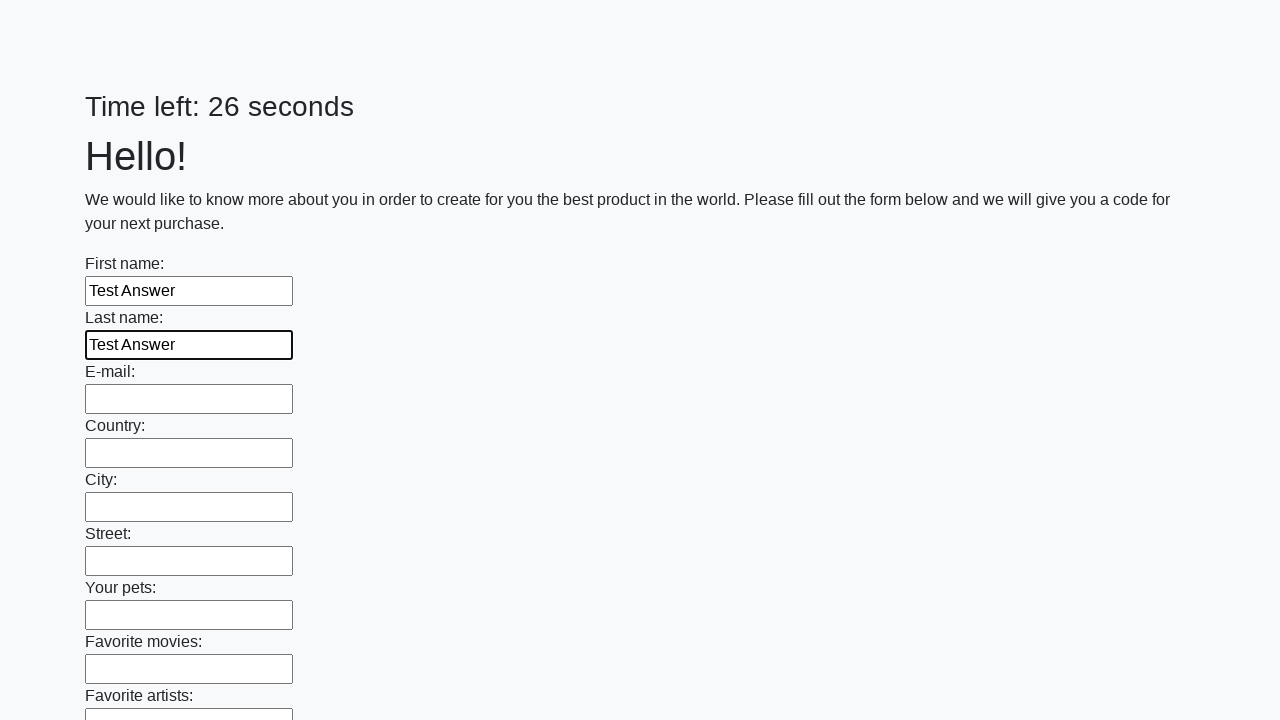

Filled input field with 'Test Answer' on input >> nth=2
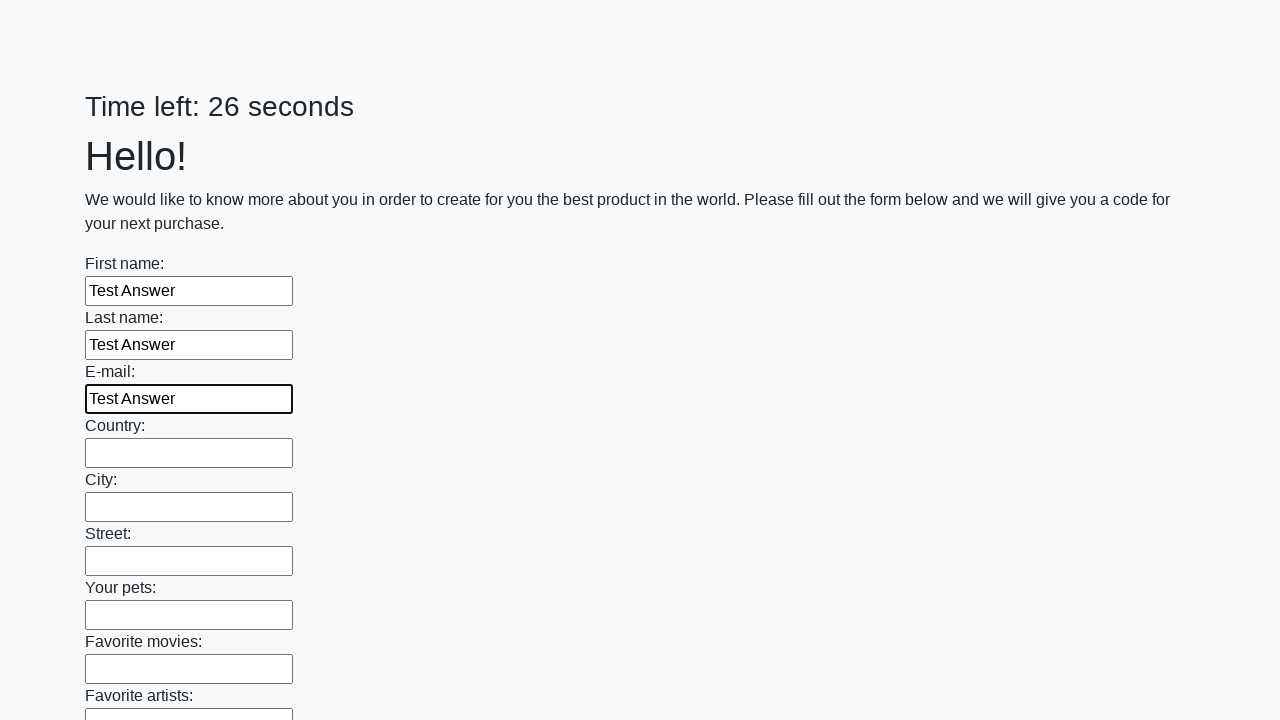

Filled input field with 'Test Answer' on input >> nth=3
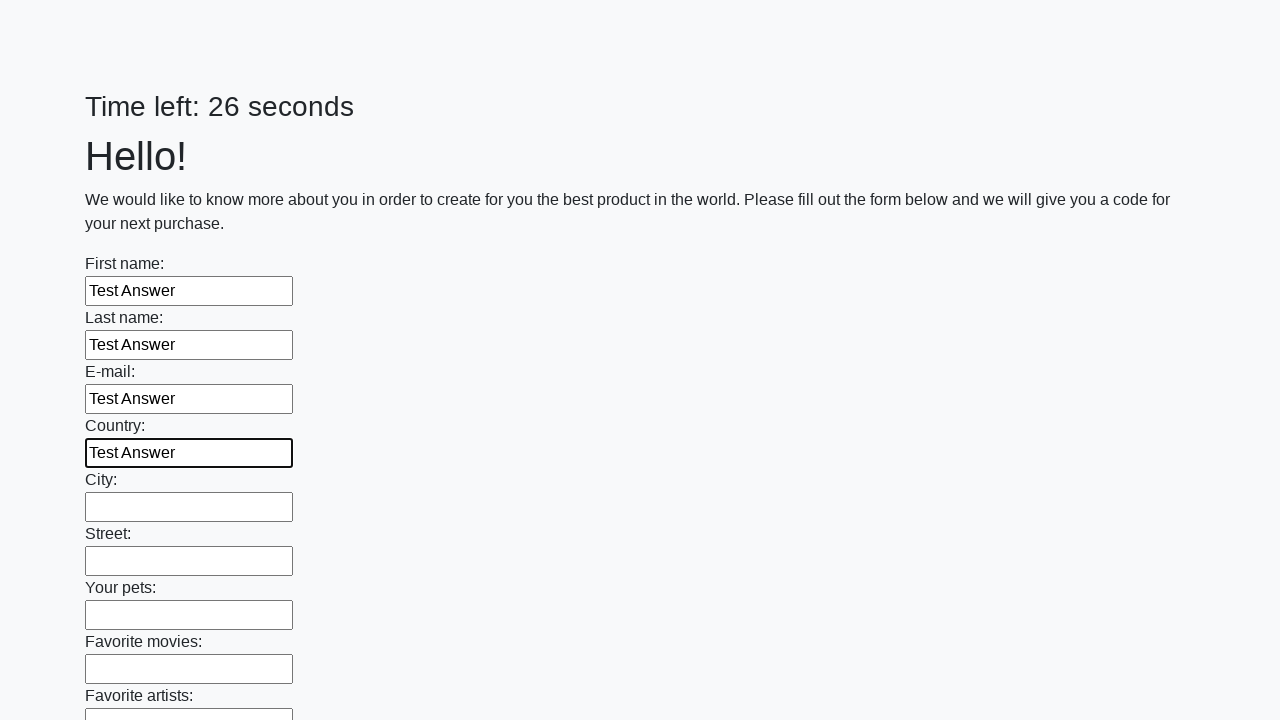

Filled input field with 'Test Answer' on input >> nth=4
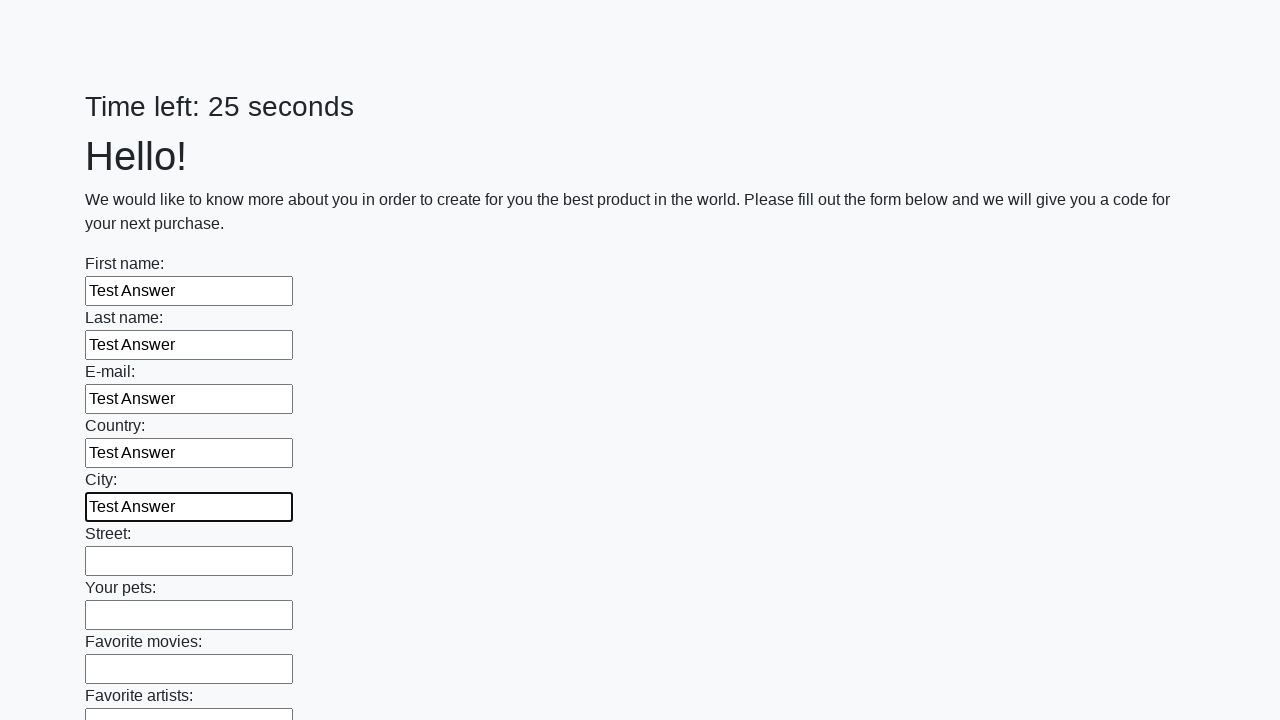

Filled input field with 'Test Answer' on input >> nth=5
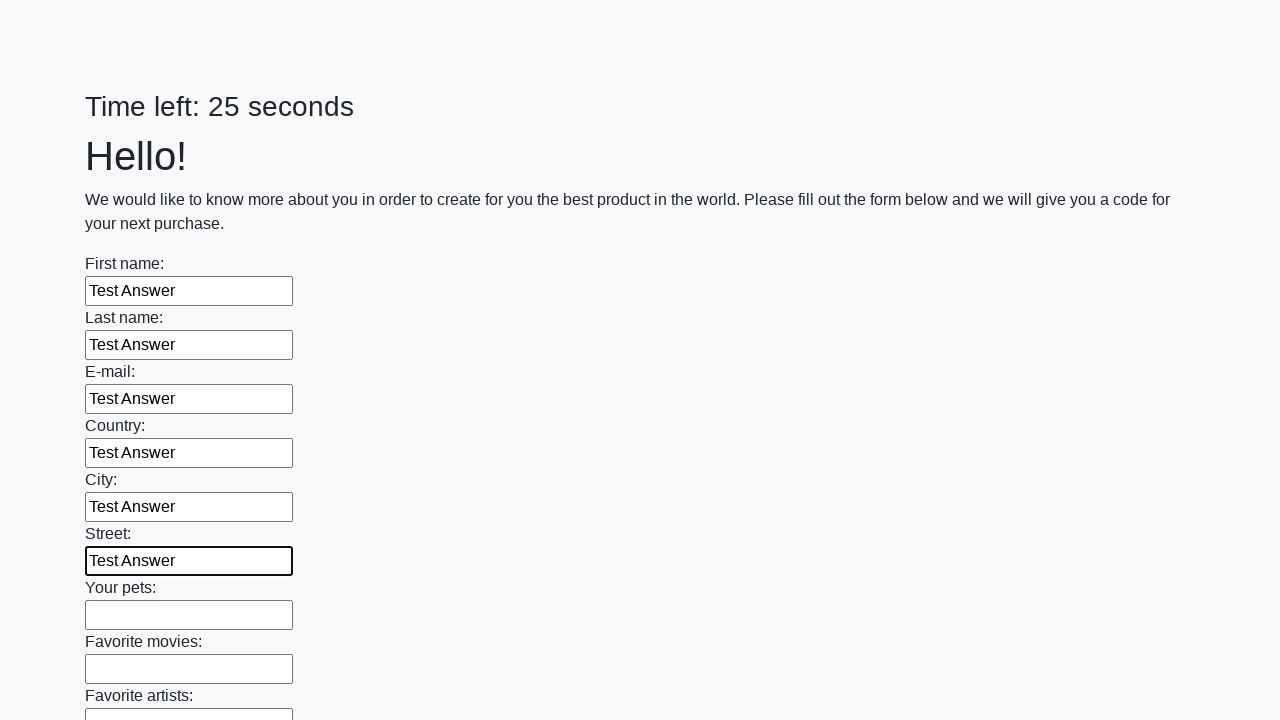

Filled input field with 'Test Answer' on input >> nth=6
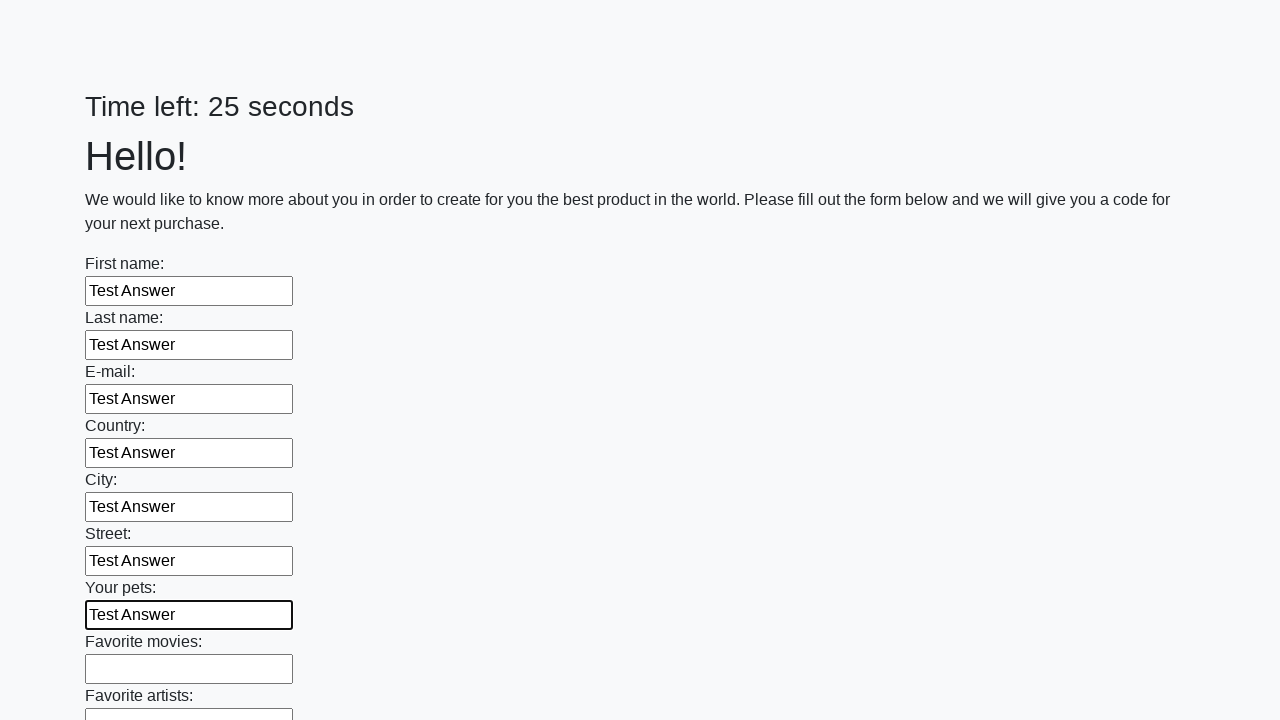

Filled input field with 'Test Answer' on input >> nth=7
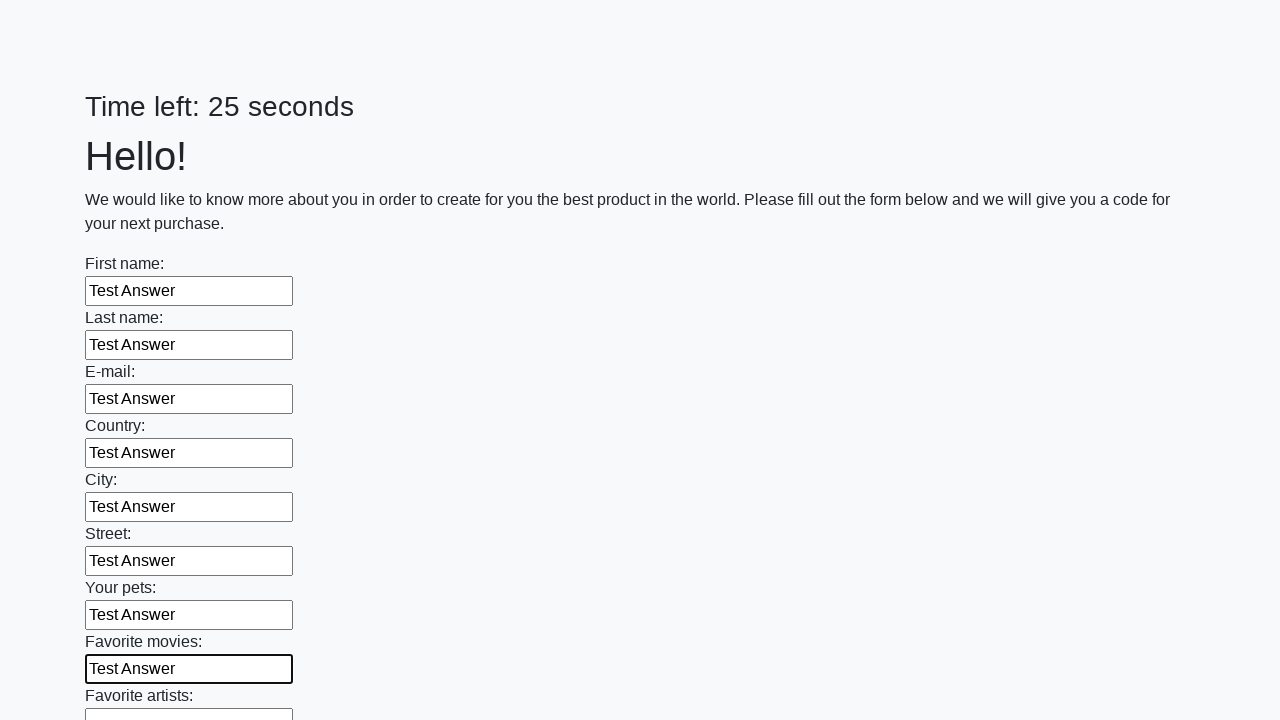

Filled input field with 'Test Answer' on input >> nth=8
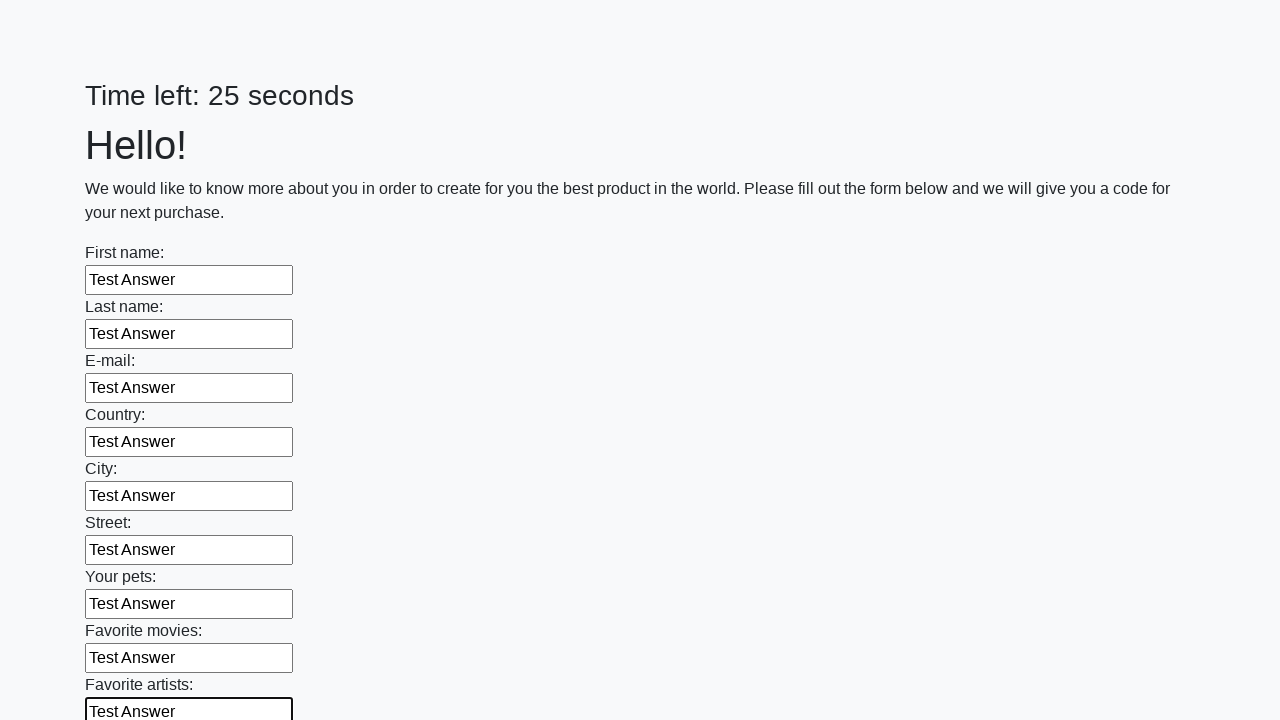

Filled input field with 'Test Answer' on input >> nth=9
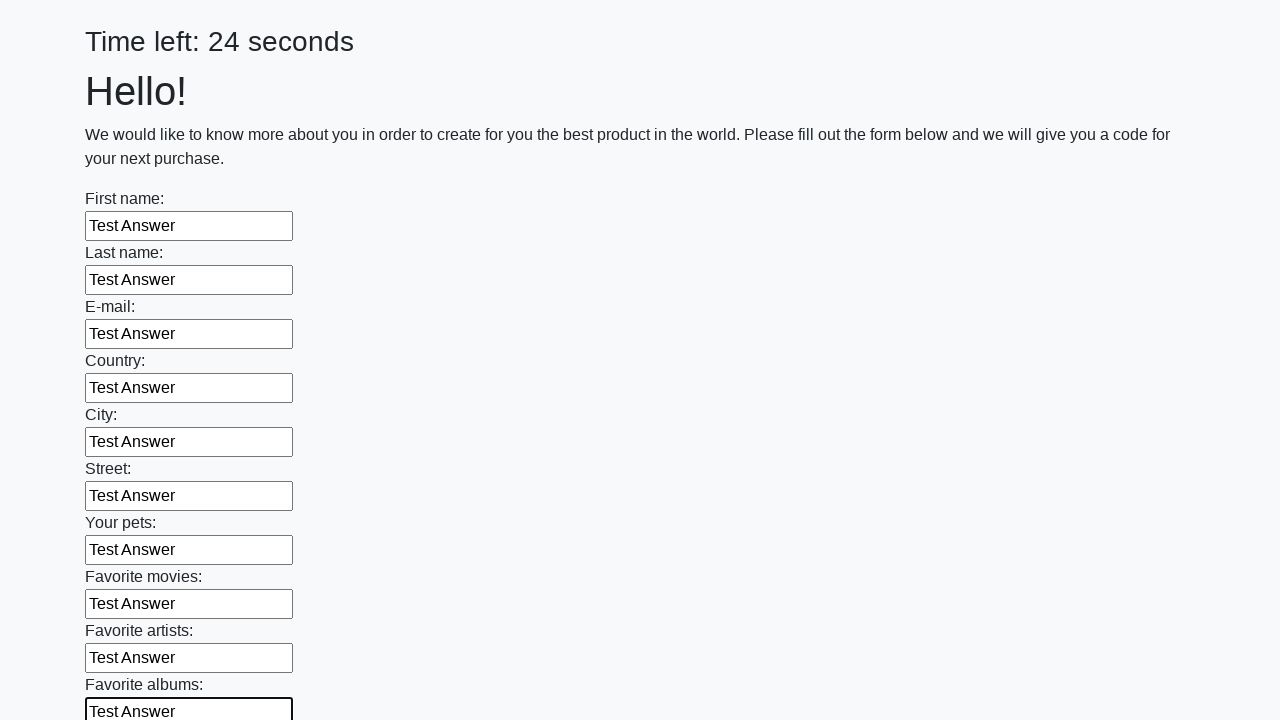

Filled input field with 'Test Answer' on input >> nth=10
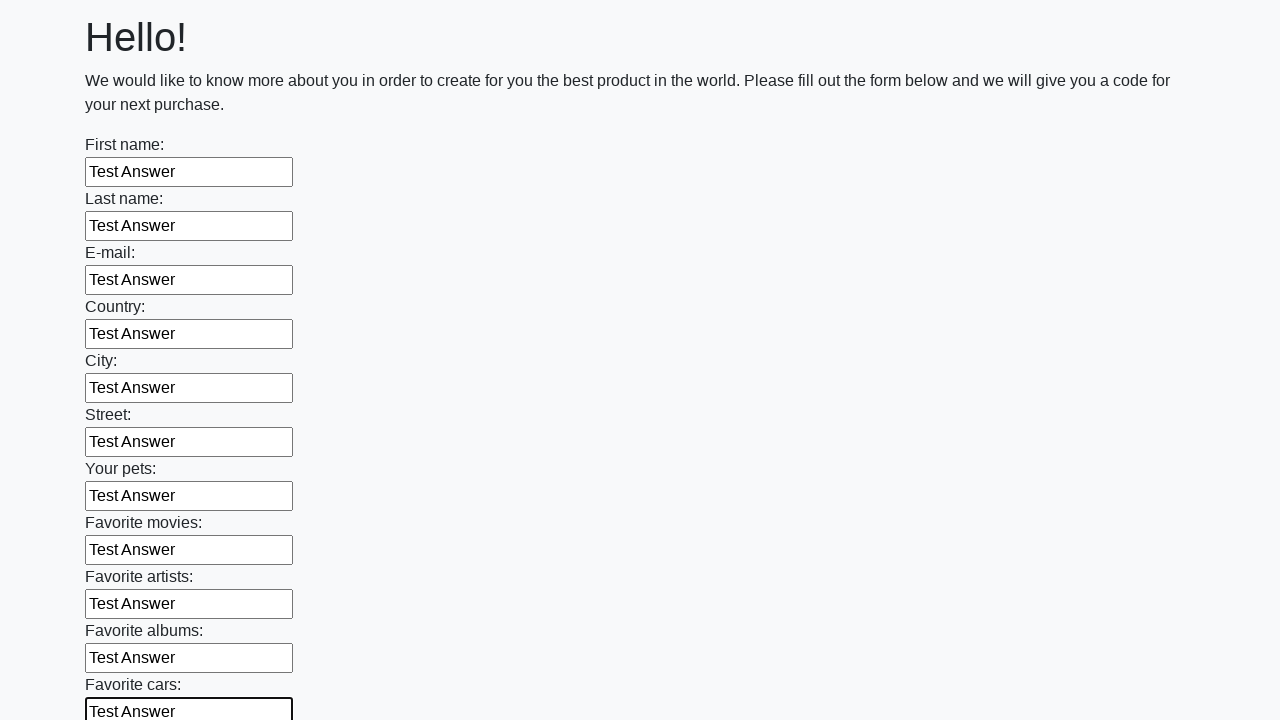

Filled input field with 'Test Answer' on input >> nth=11
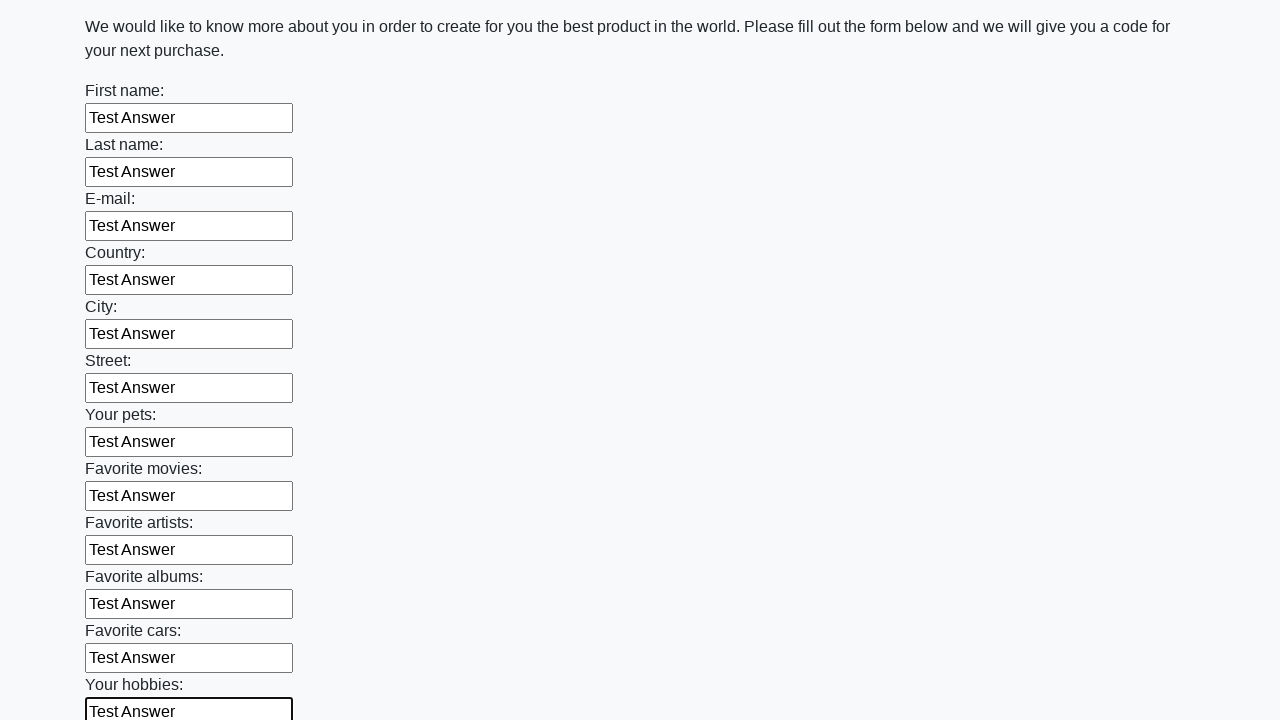

Filled input field with 'Test Answer' on input >> nth=12
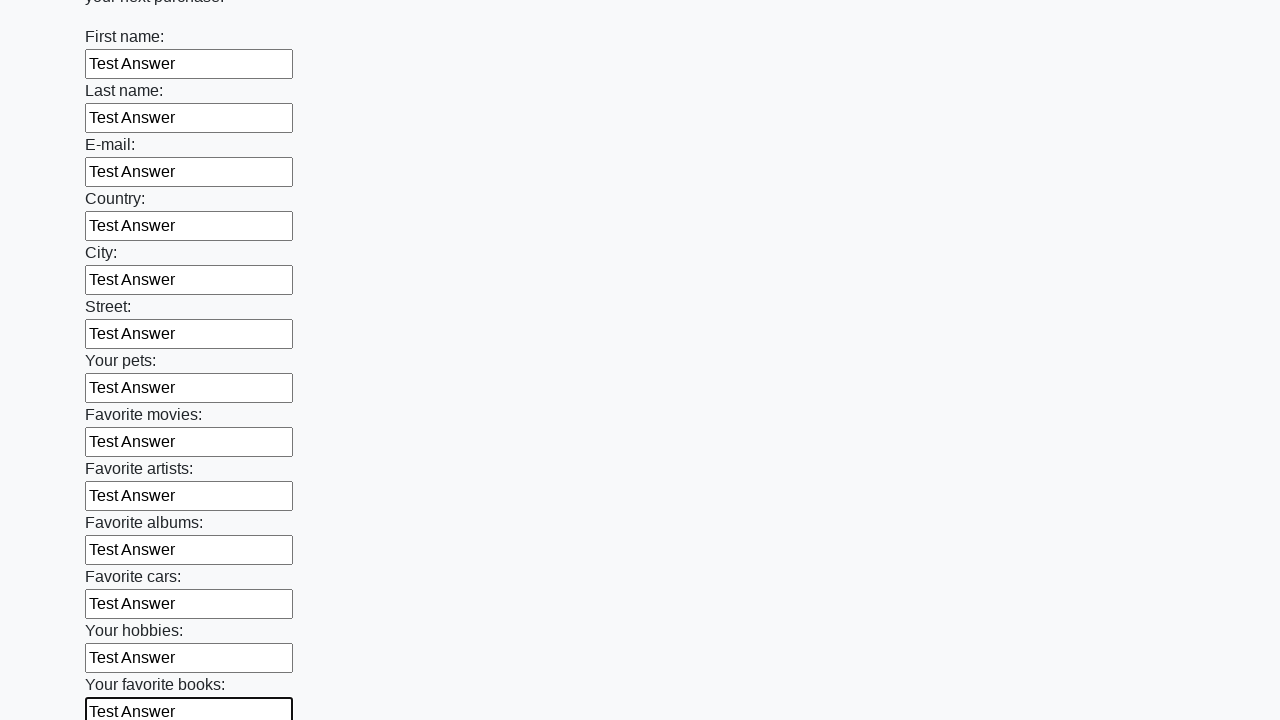

Filled input field with 'Test Answer' on input >> nth=13
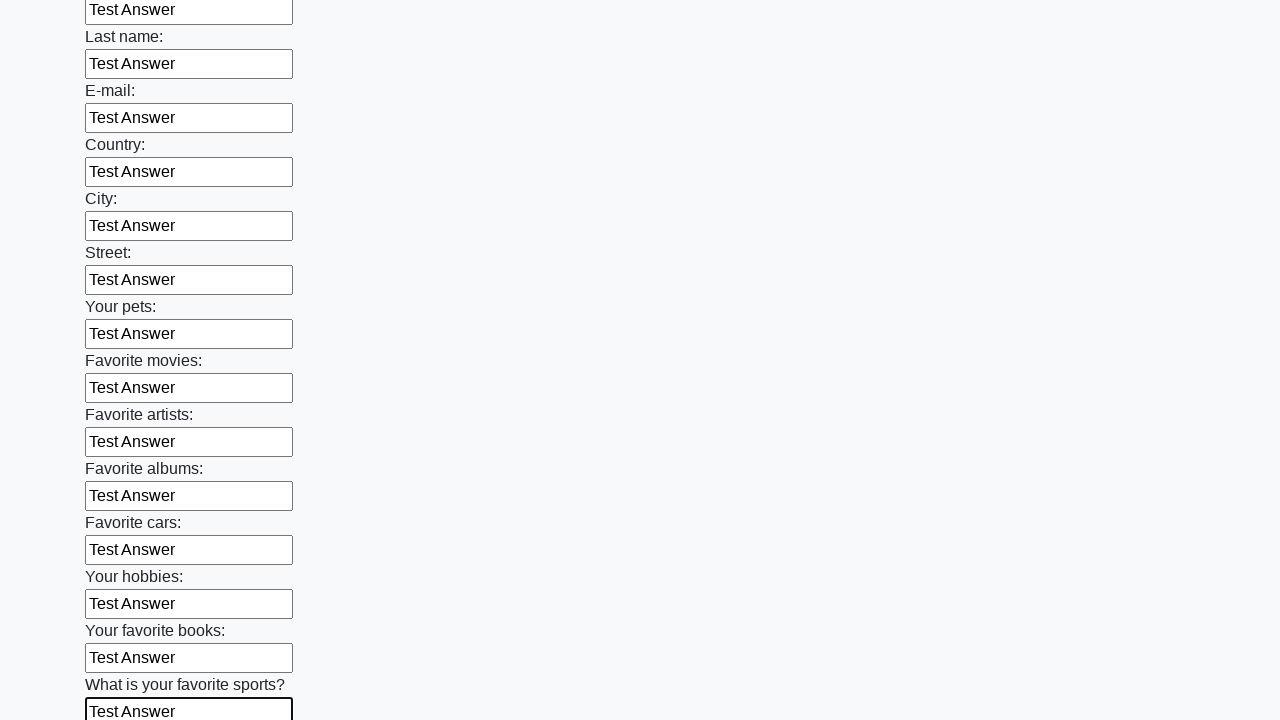

Filled input field with 'Test Answer' on input >> nth=14
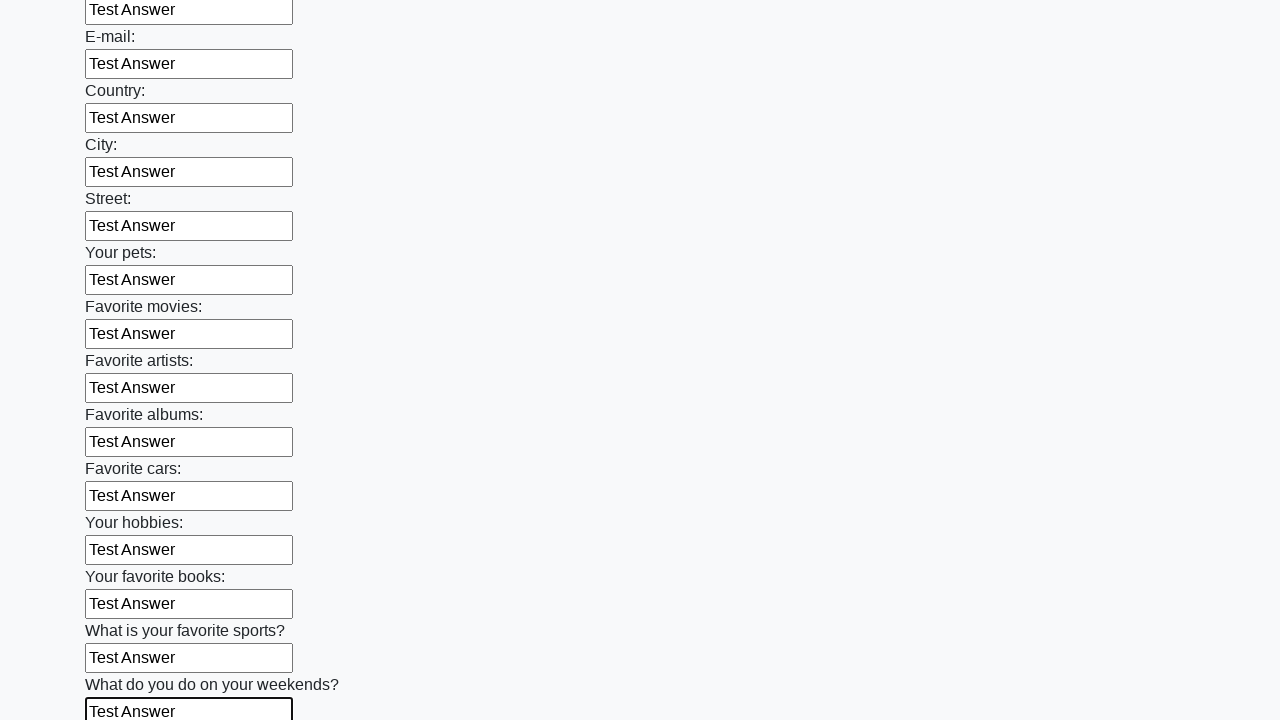

Filled input field with 'Test Answer' on input >> nth=15
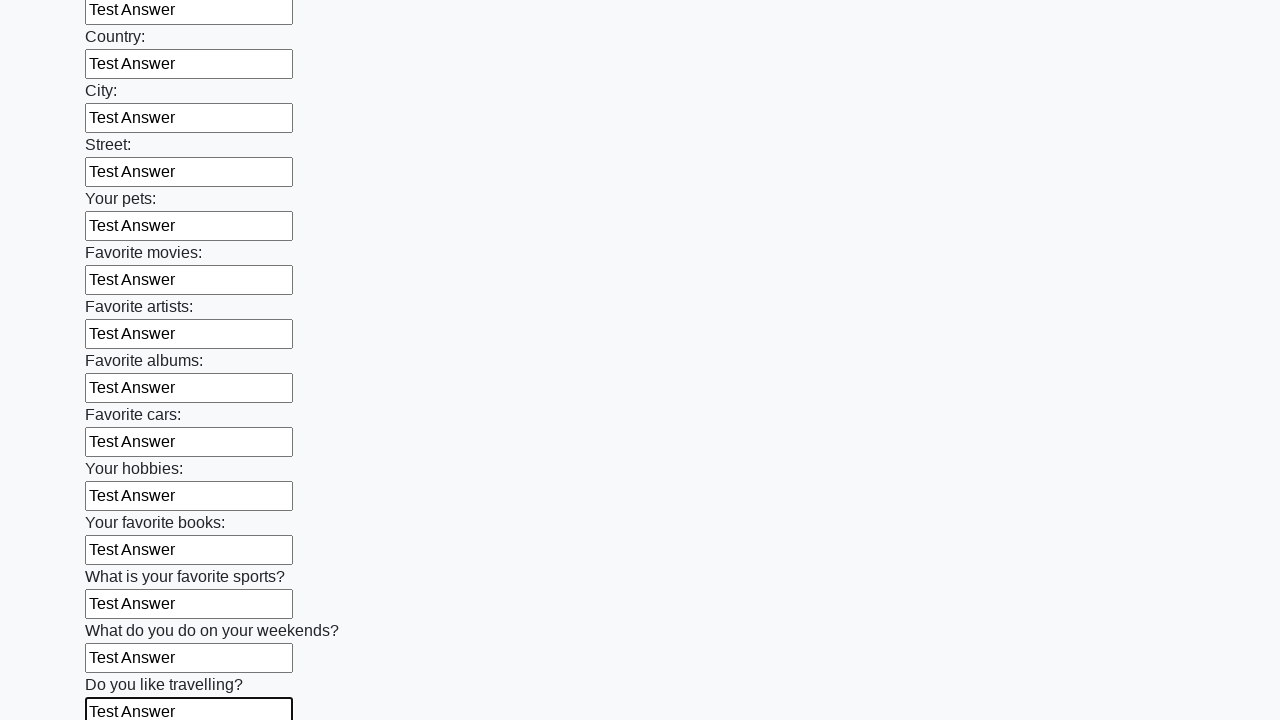

Filled input field with 'Test Answer' on input >> nth=16
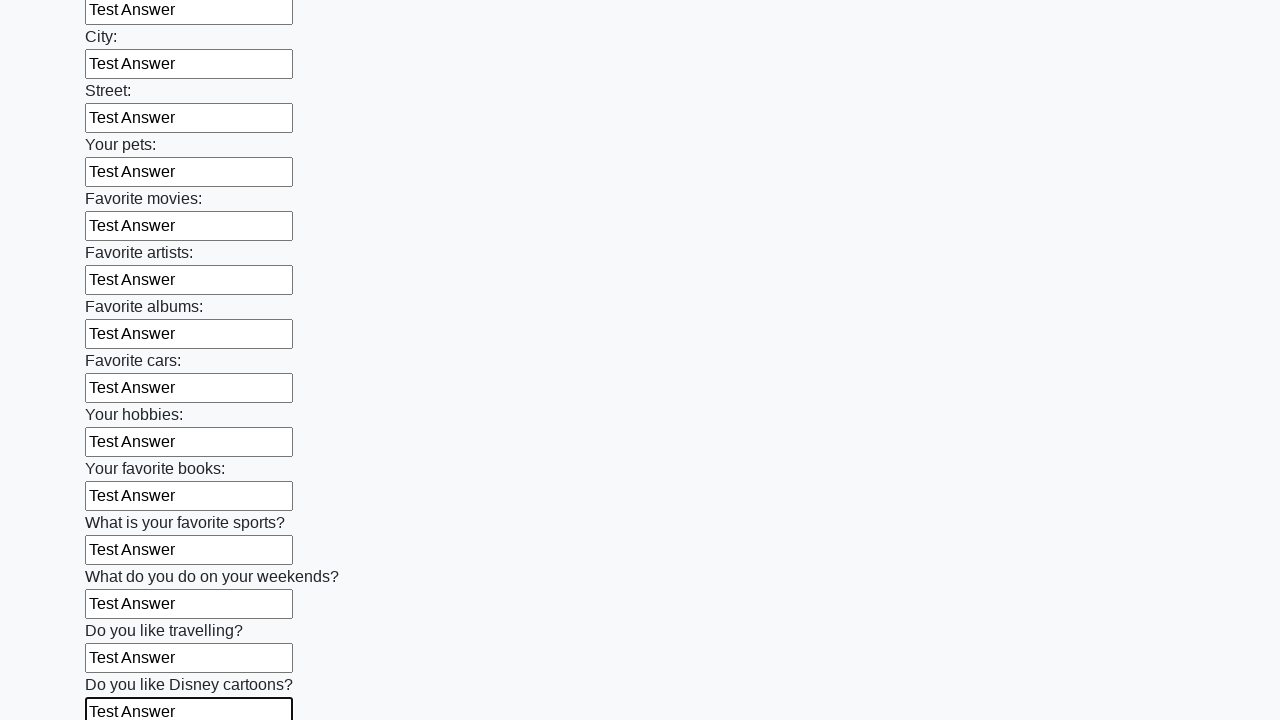

Filled input field with 'Test Answer' on input >> nth=17
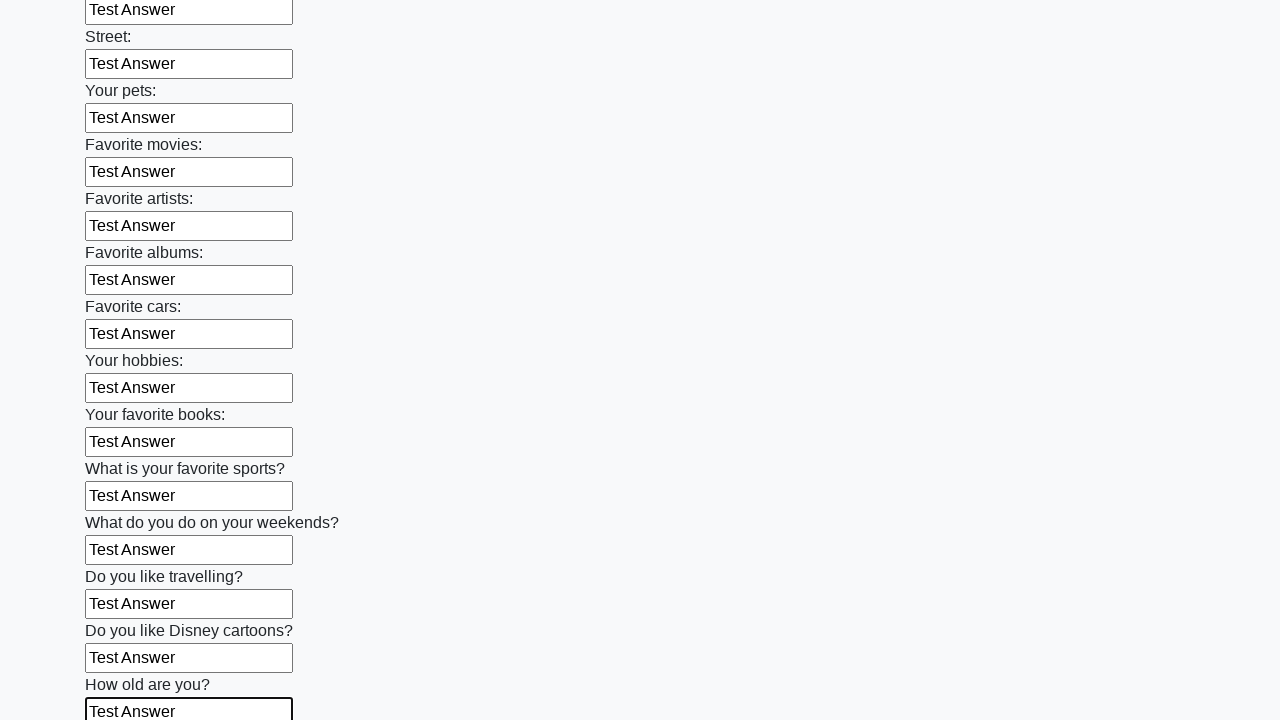

Filled input field with 'Test Answer' on input >> nth=18
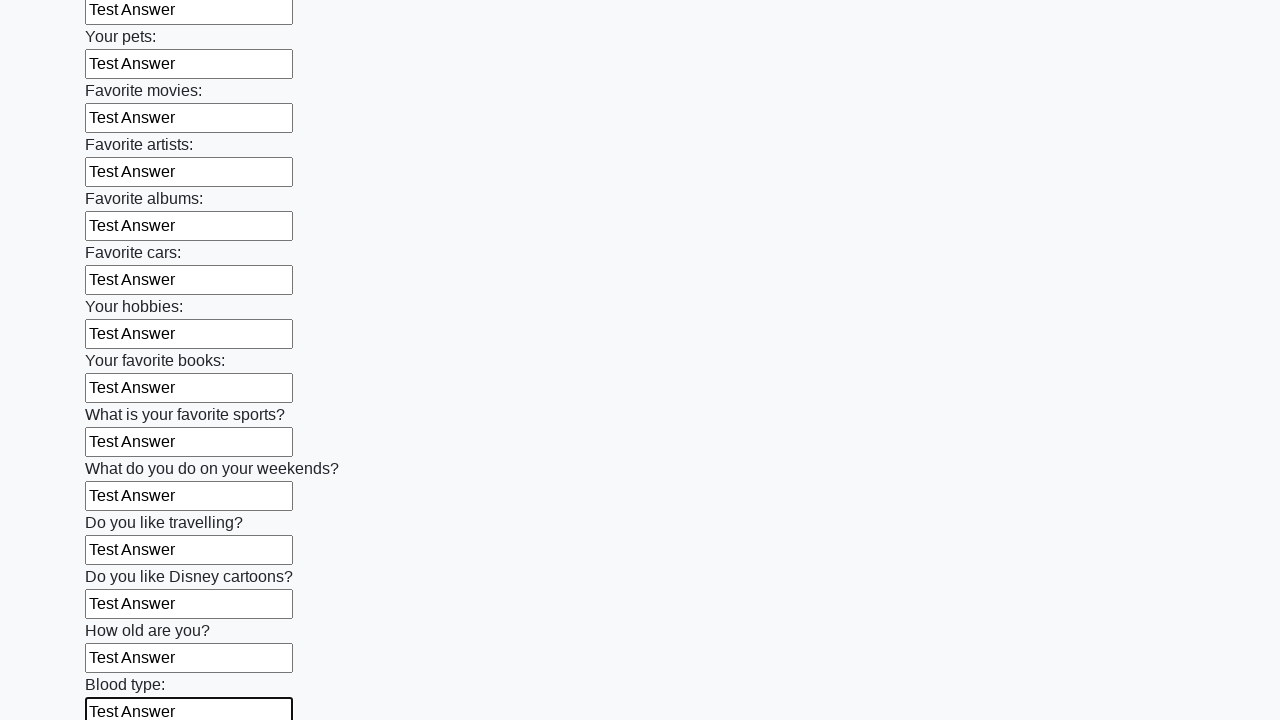

Filled input field with 'Test Answer' on input >> nth=19
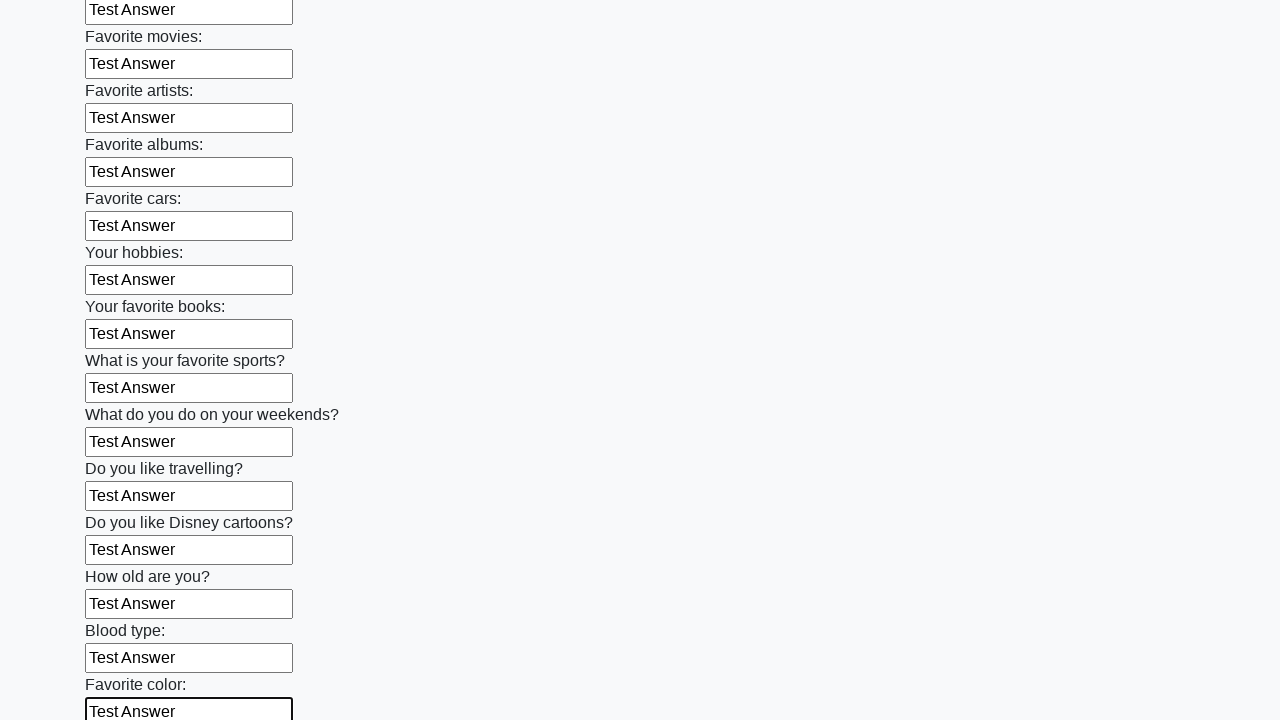

Filled input field with 'Test Answer' on input >> nth=20
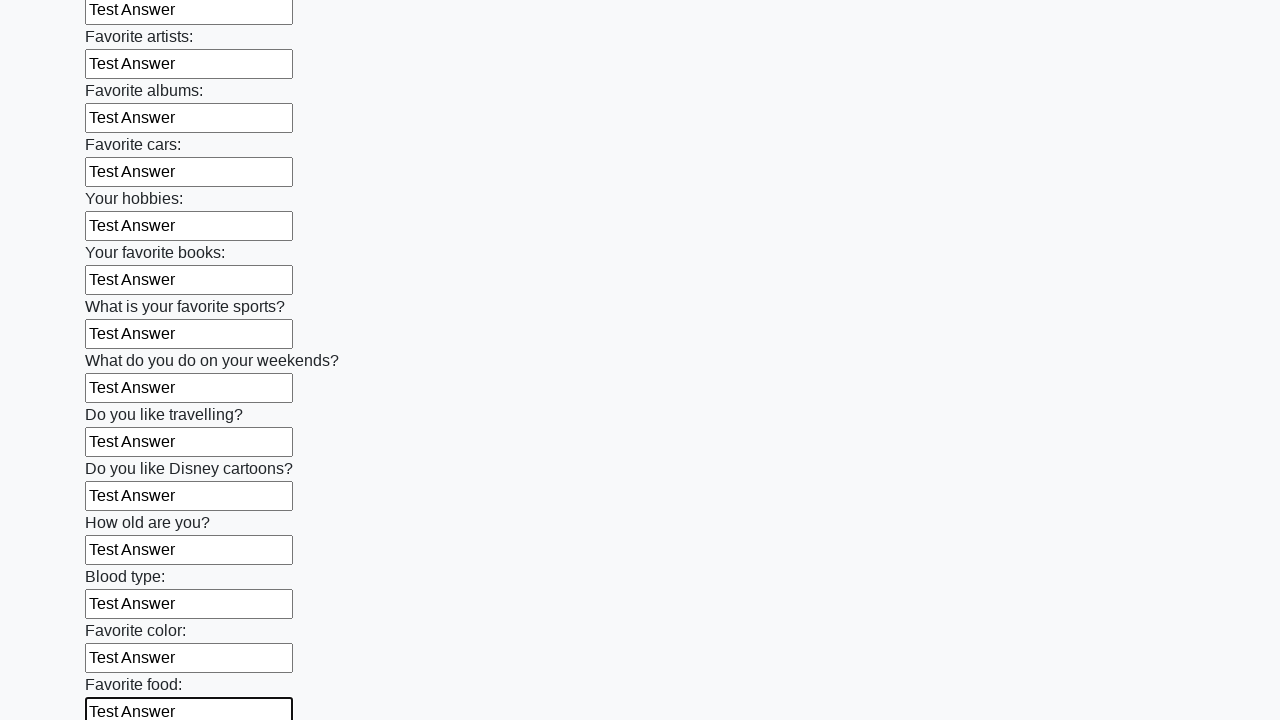

Filled input field with 'Test Answer' on input >> nth=21
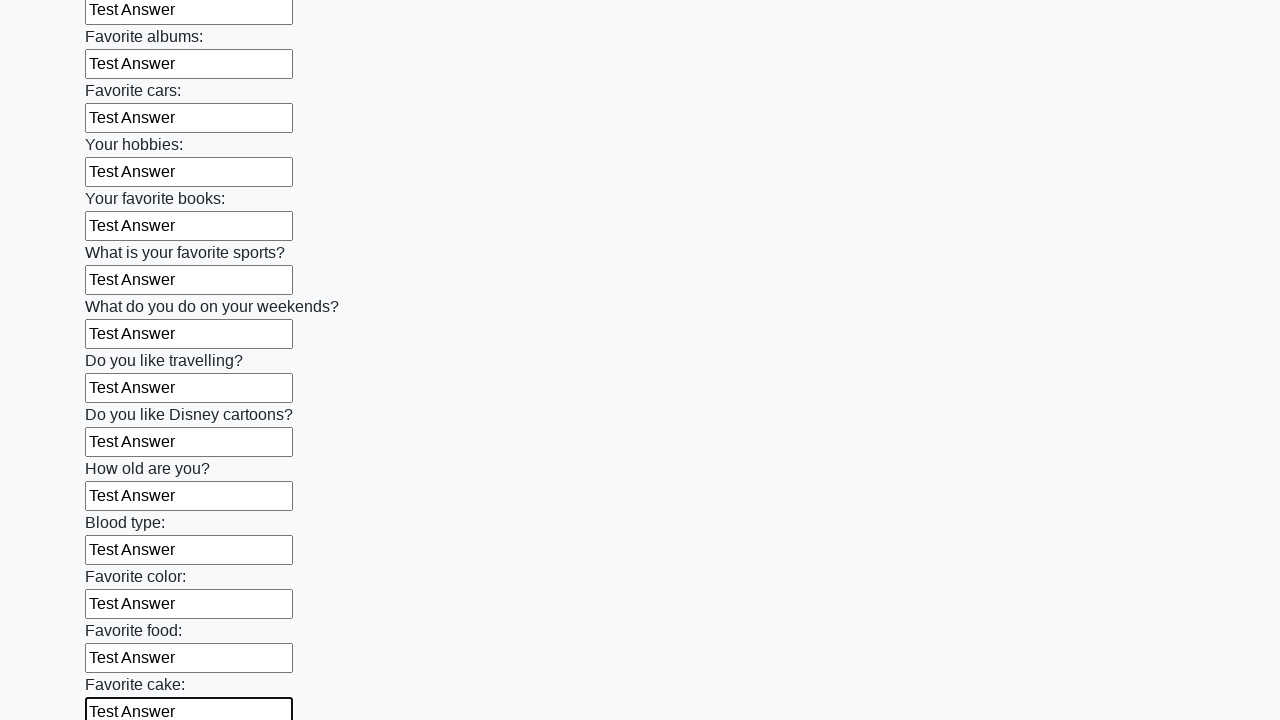

Filled input field with 'Test Answer' on input >> nth=22
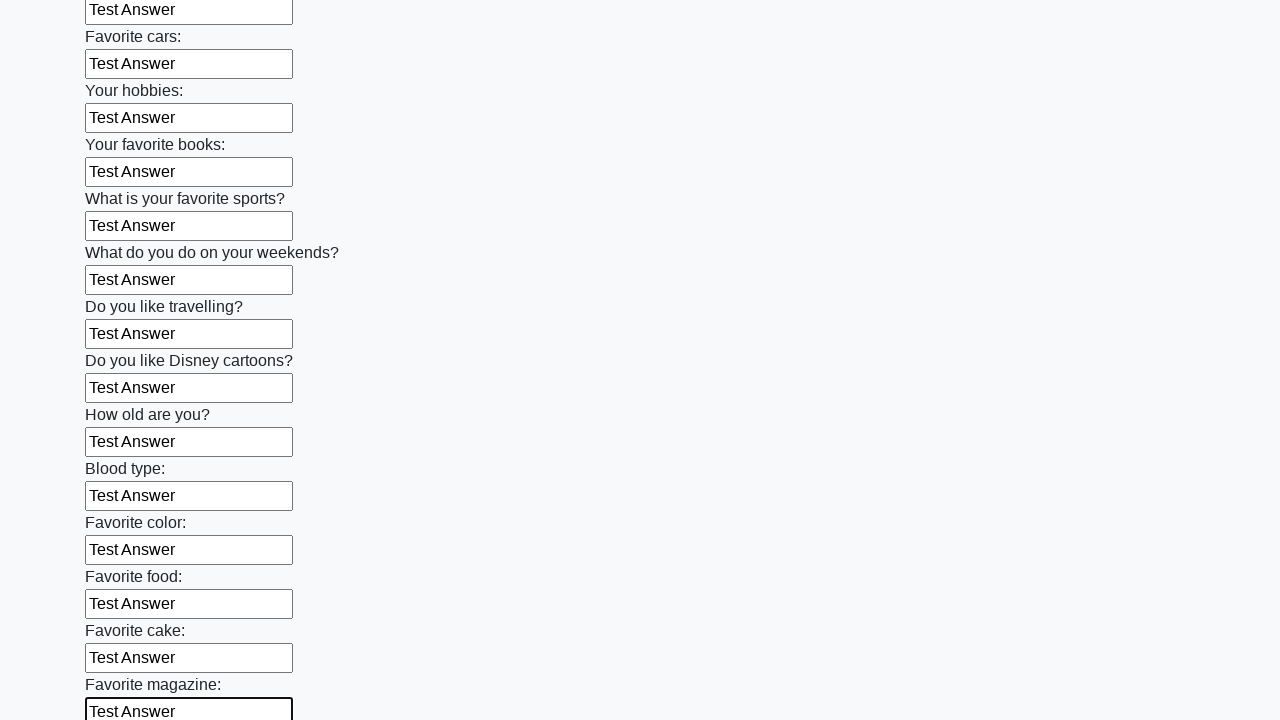

Filled input field with 'Test Answer' on input >> nth=23
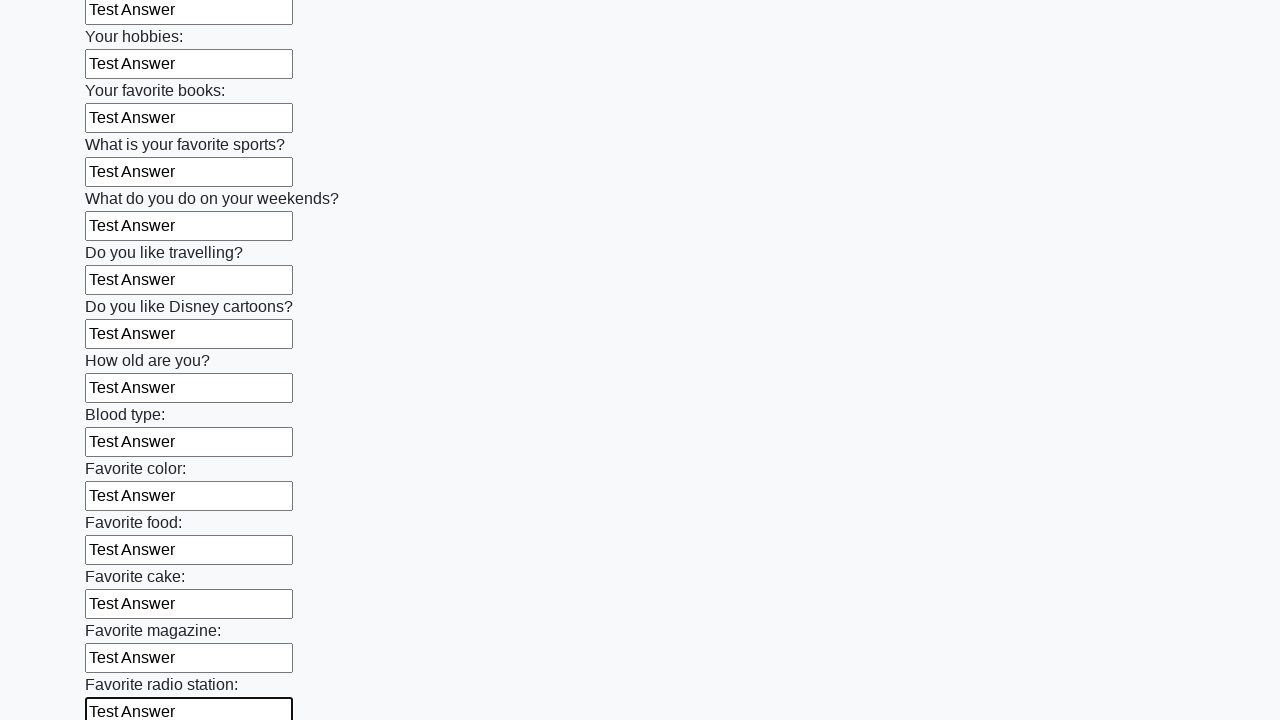

Filled input field with 'Test Answer' on input >> nth=24
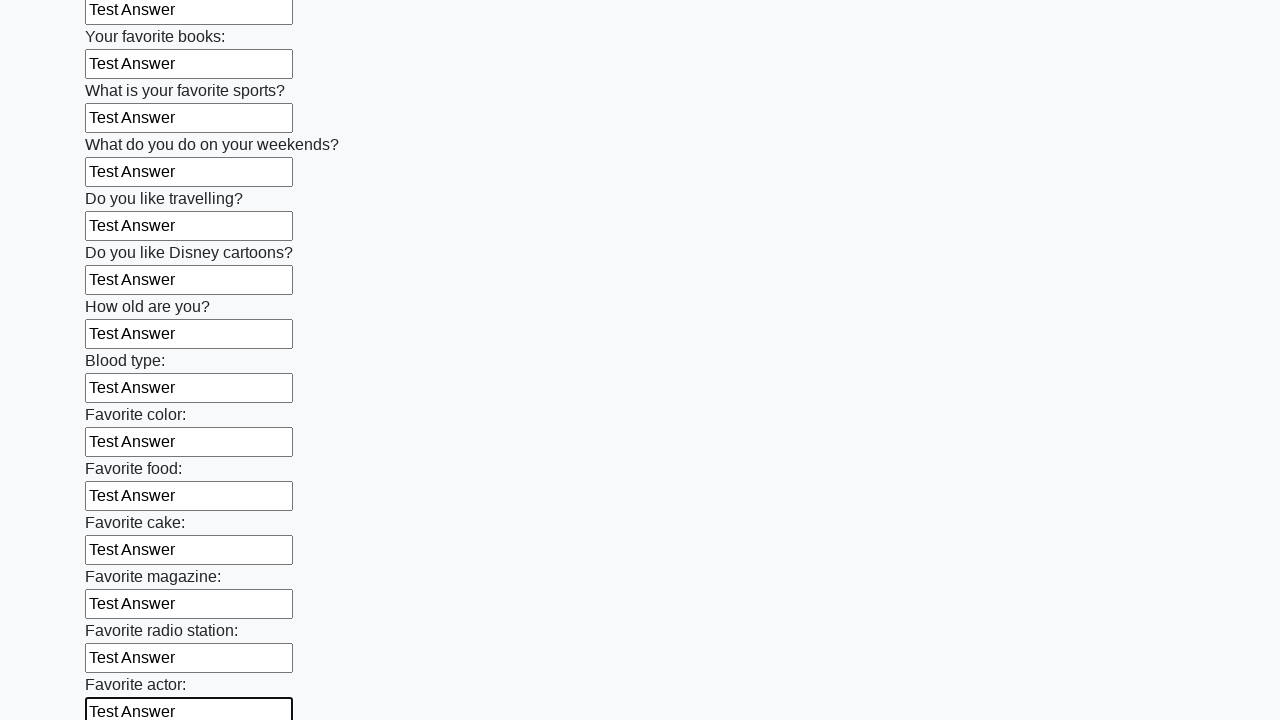

Filled input field with 'Test Answer' on input >> nth=25
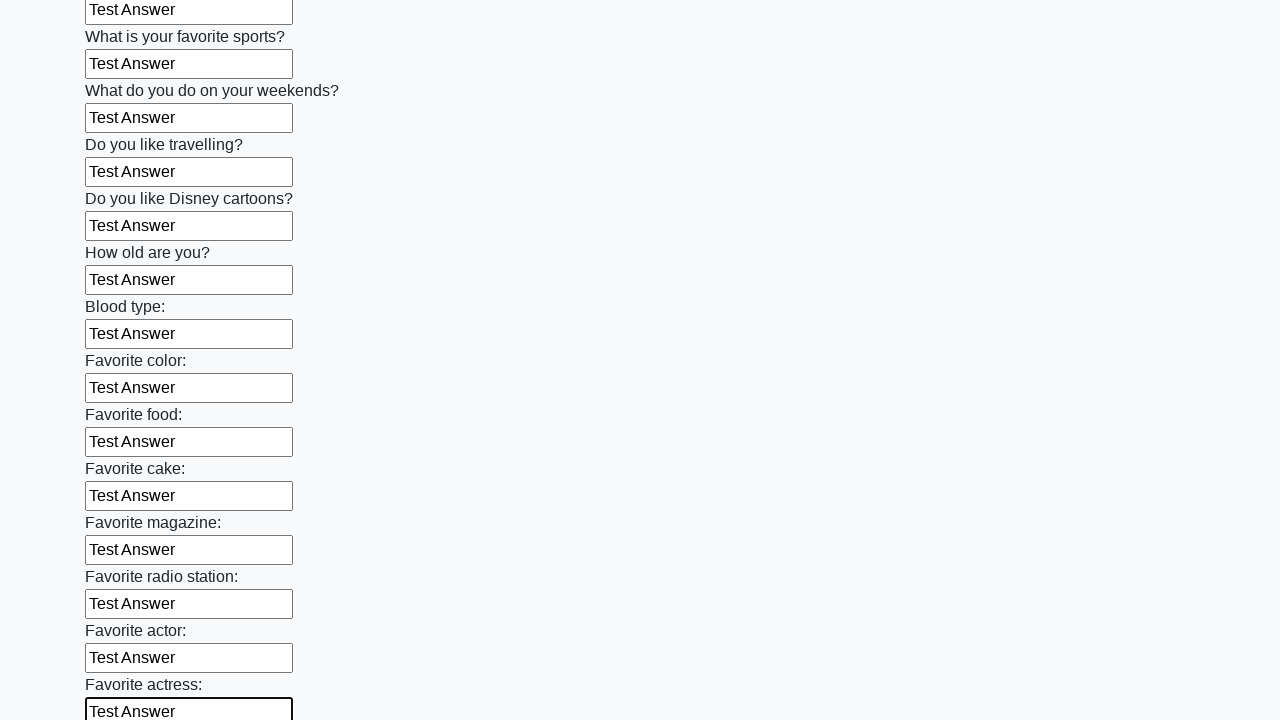

Filled input field with 'Test Answer' on input >> nth=26
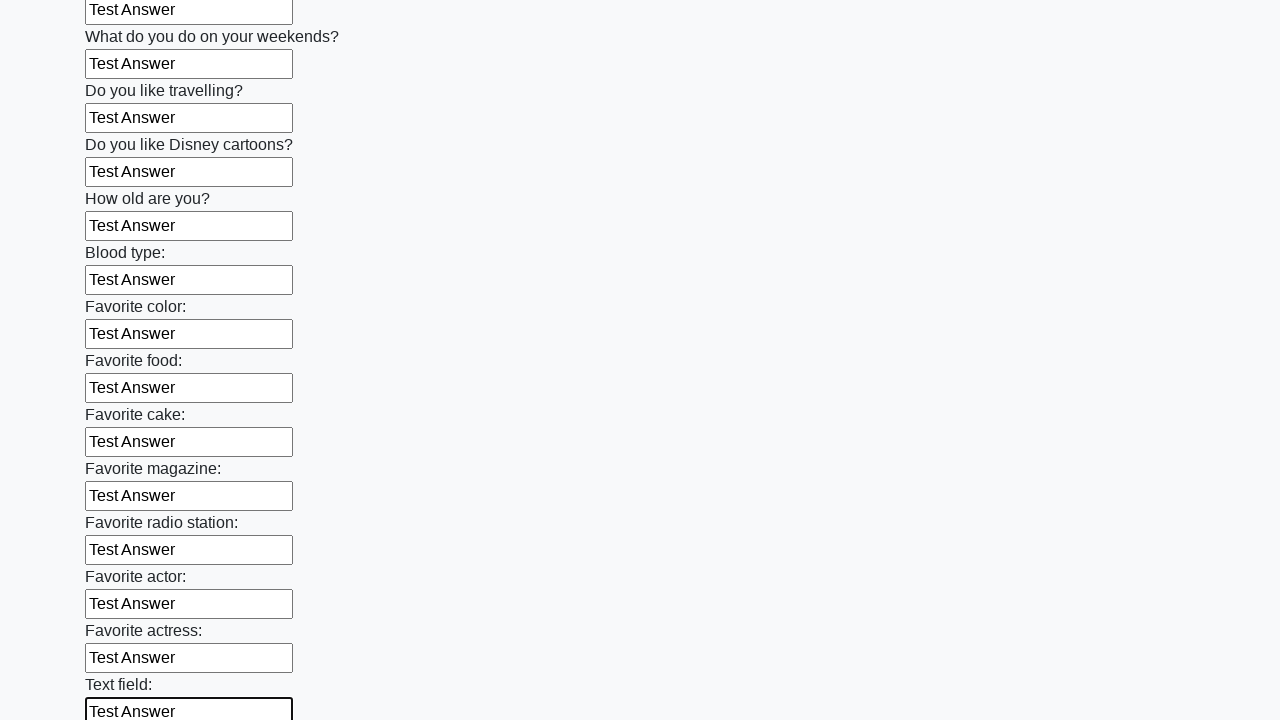

Filled input field with 'Test Answer' on input >> nth=27
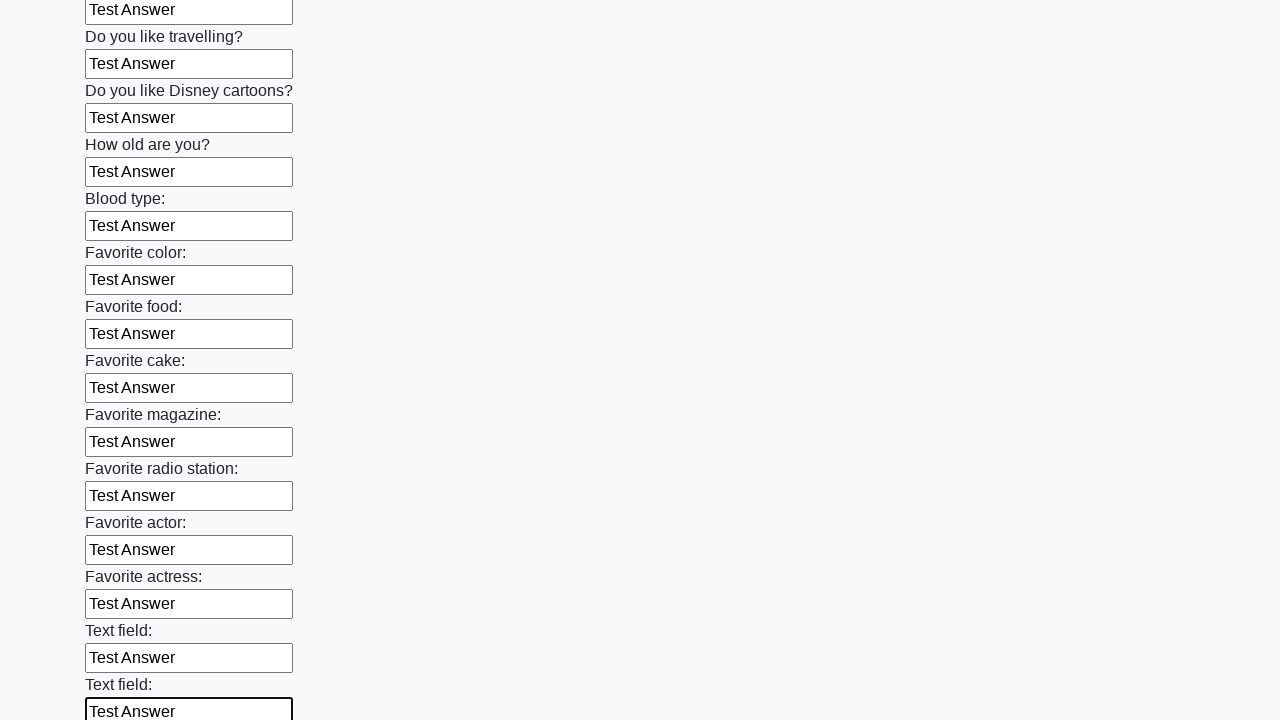

Filled input field with 'Test Answer' on input >> nth=28
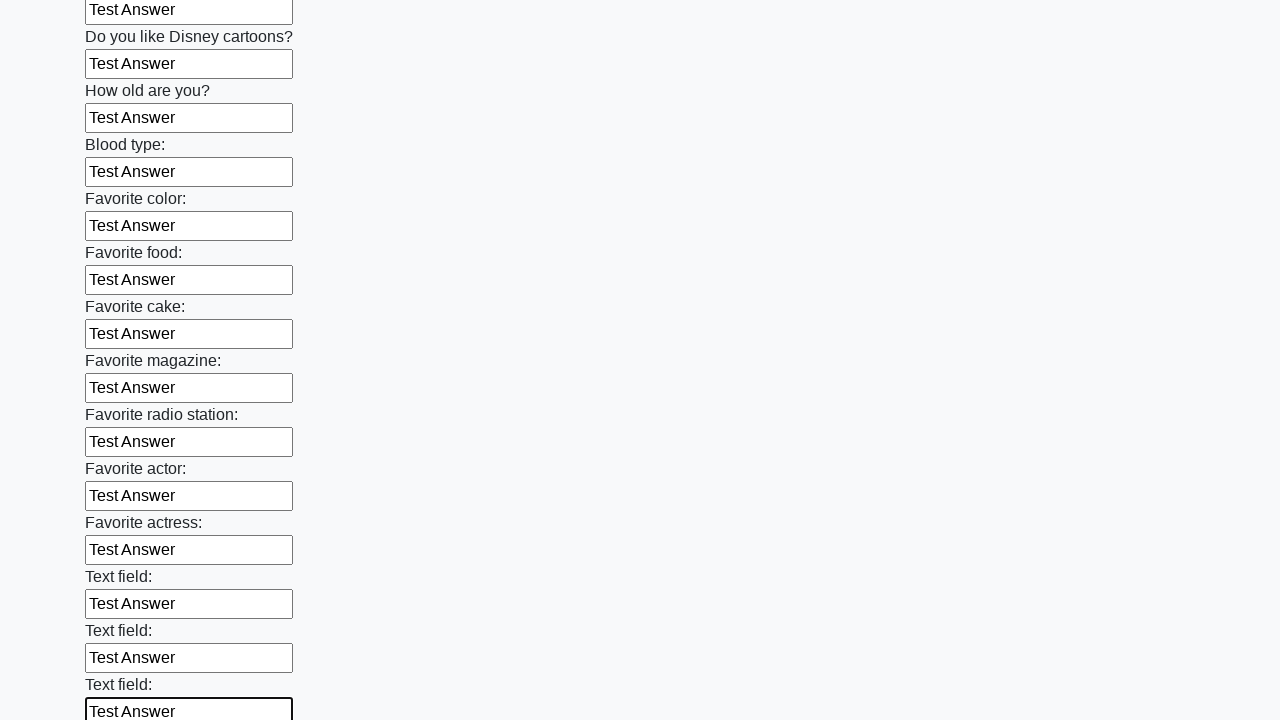

Filled input field with 'Test Answer' on input >> nth=29
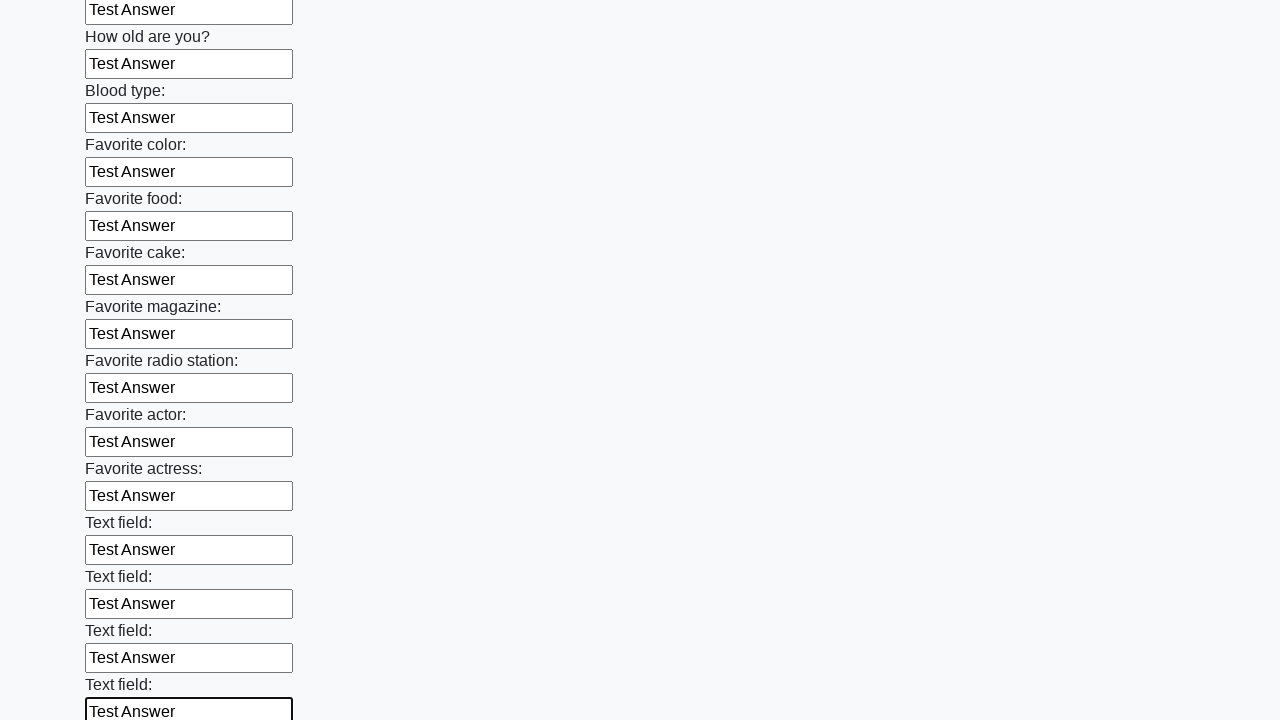

Filled input field with 'Test Answer' on input >> nth=30
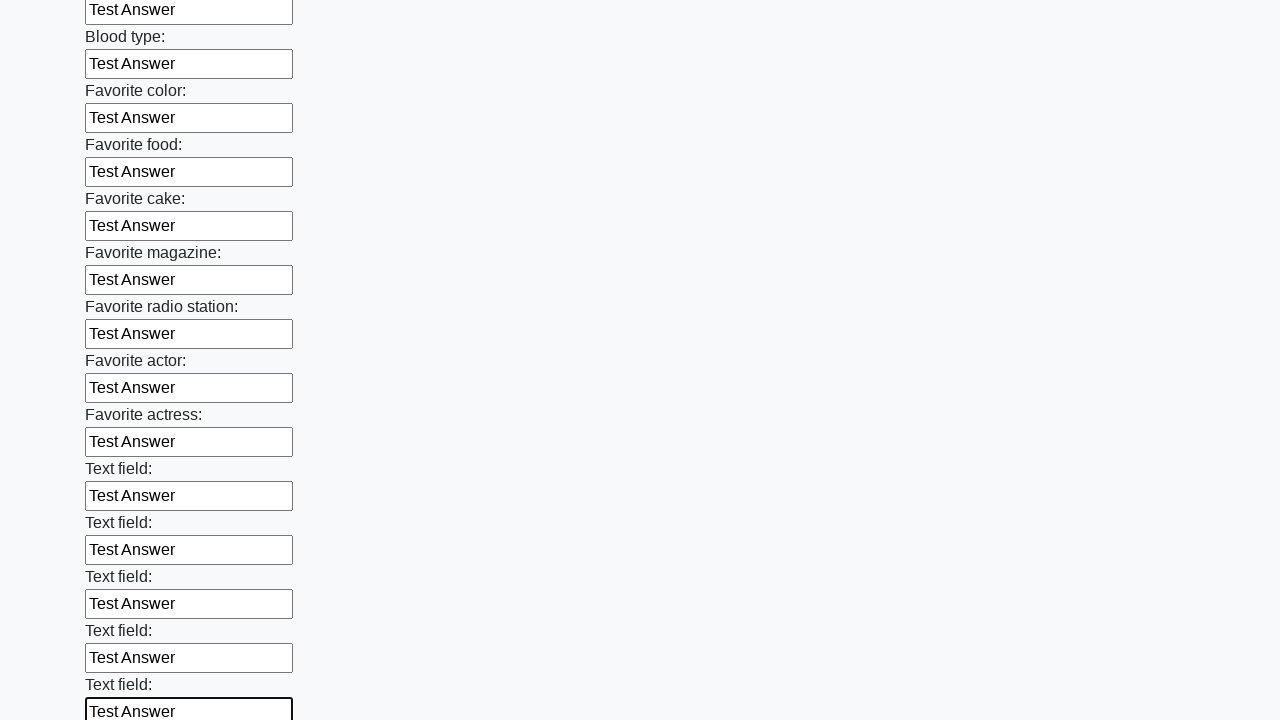

Filled input field with 'Test Answer' on input >> nth=31
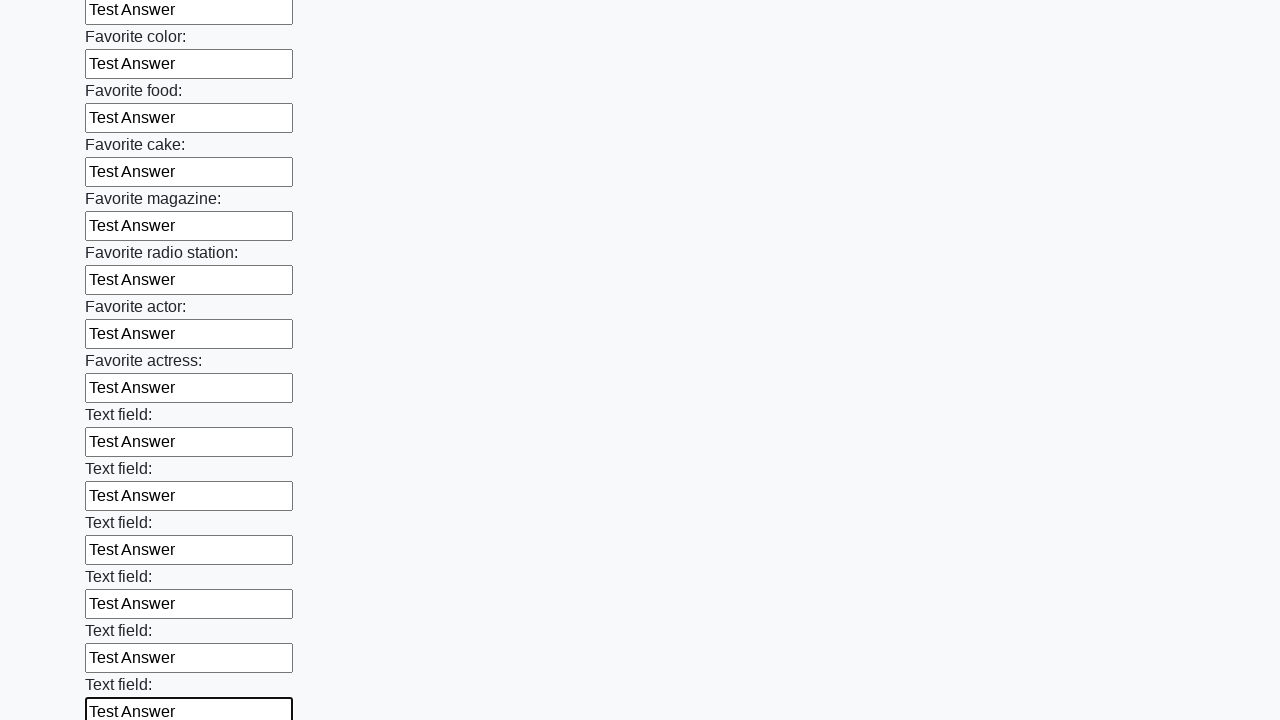

Filled input field with 'Test Answer' on input >> nth=32
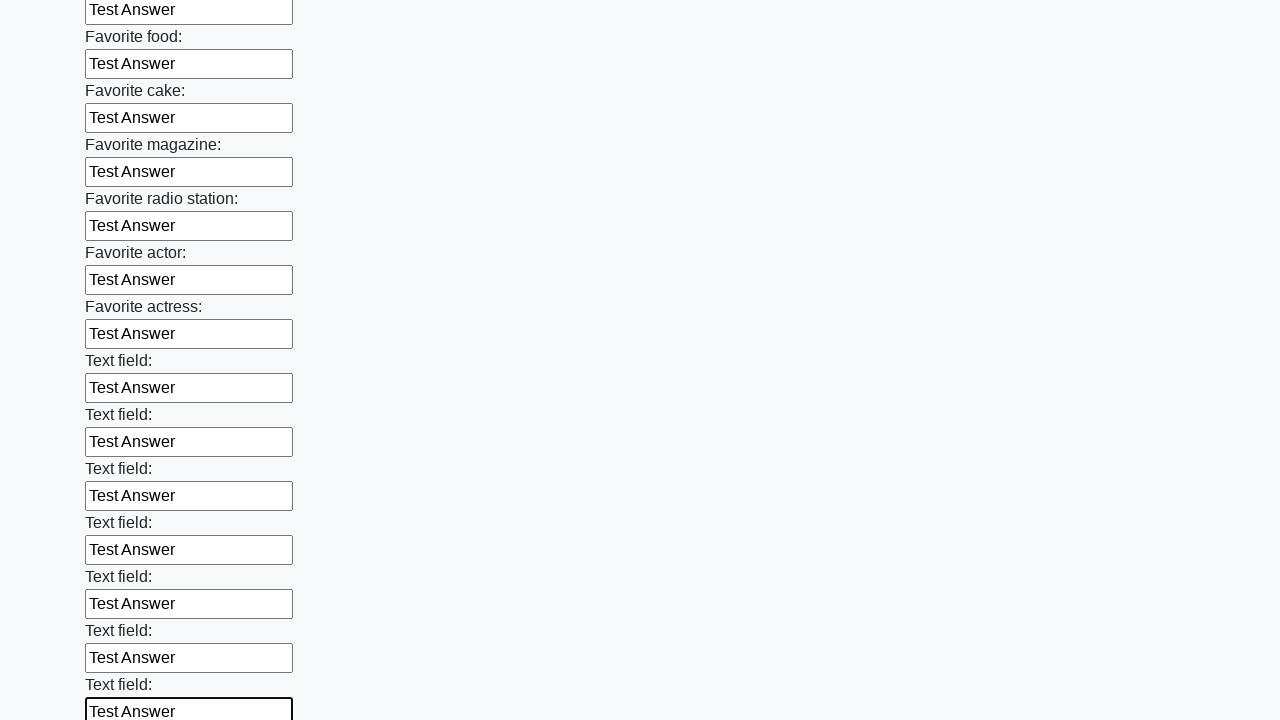

Filled input field with 'Test Answer' on input >> nth=33
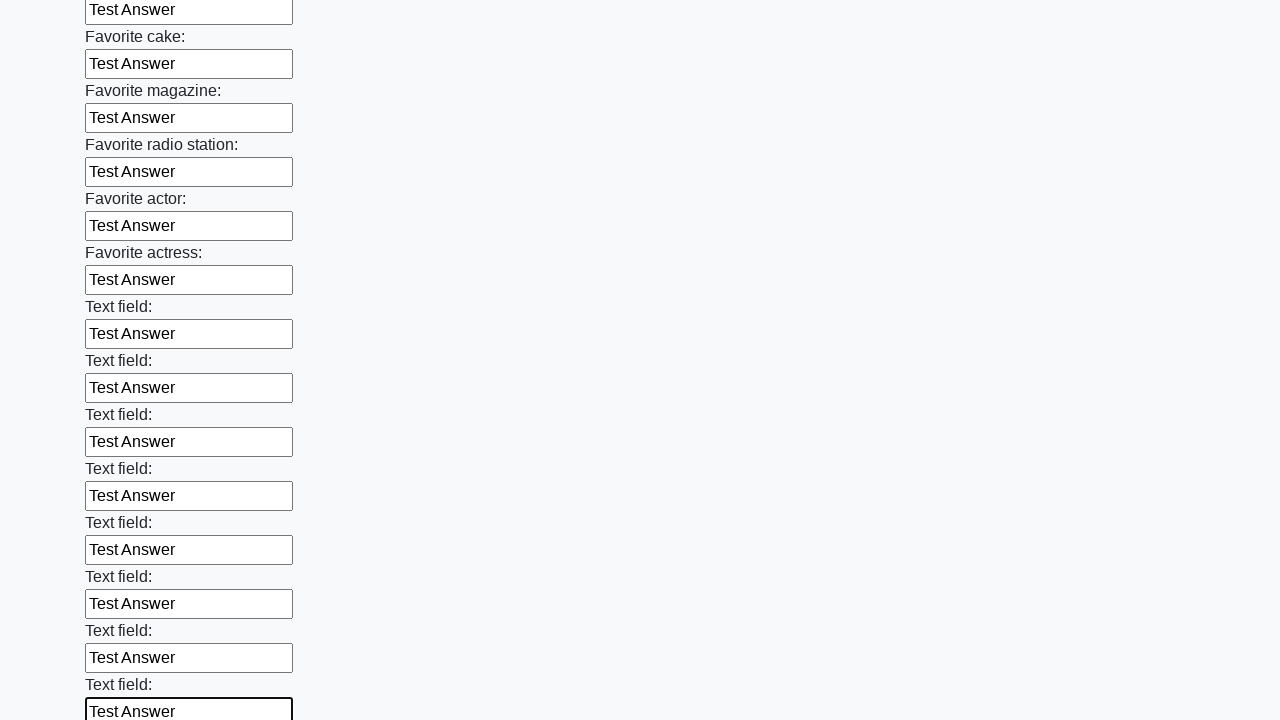

Filled input field with 'Test Answer' on input >> nth=34
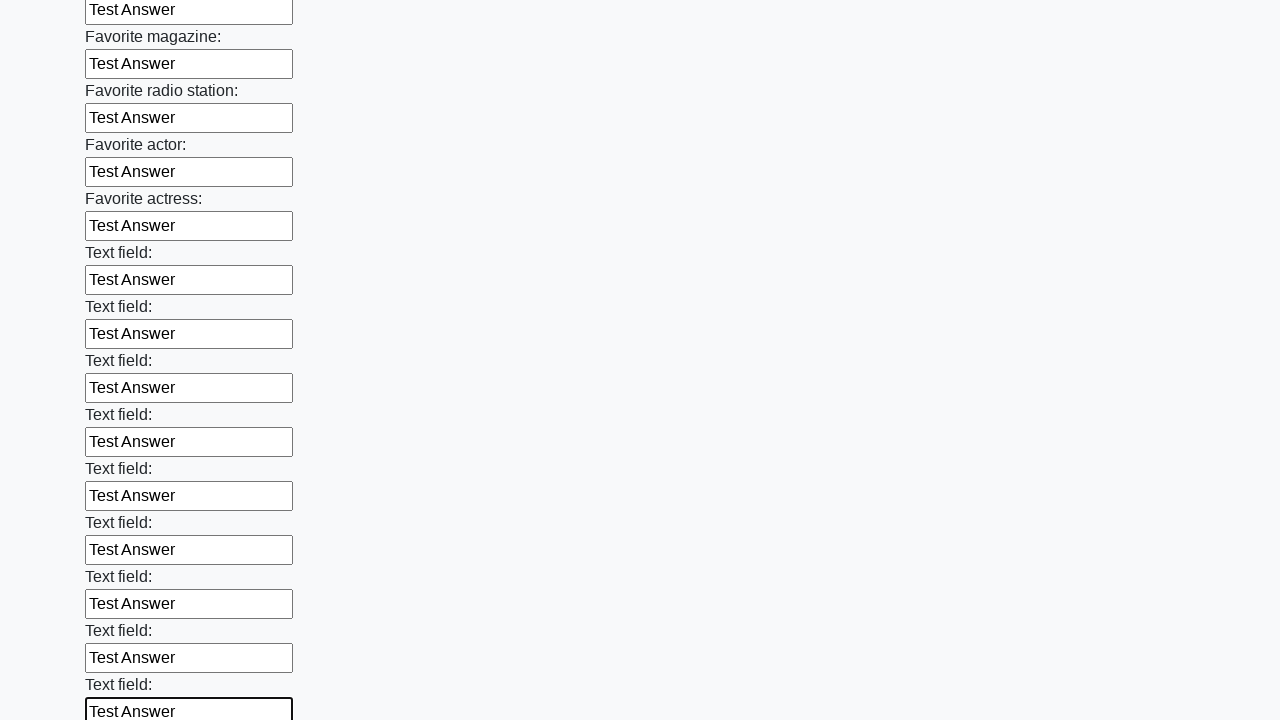

Filled input field with 'Test Answer' on input >> nth=35
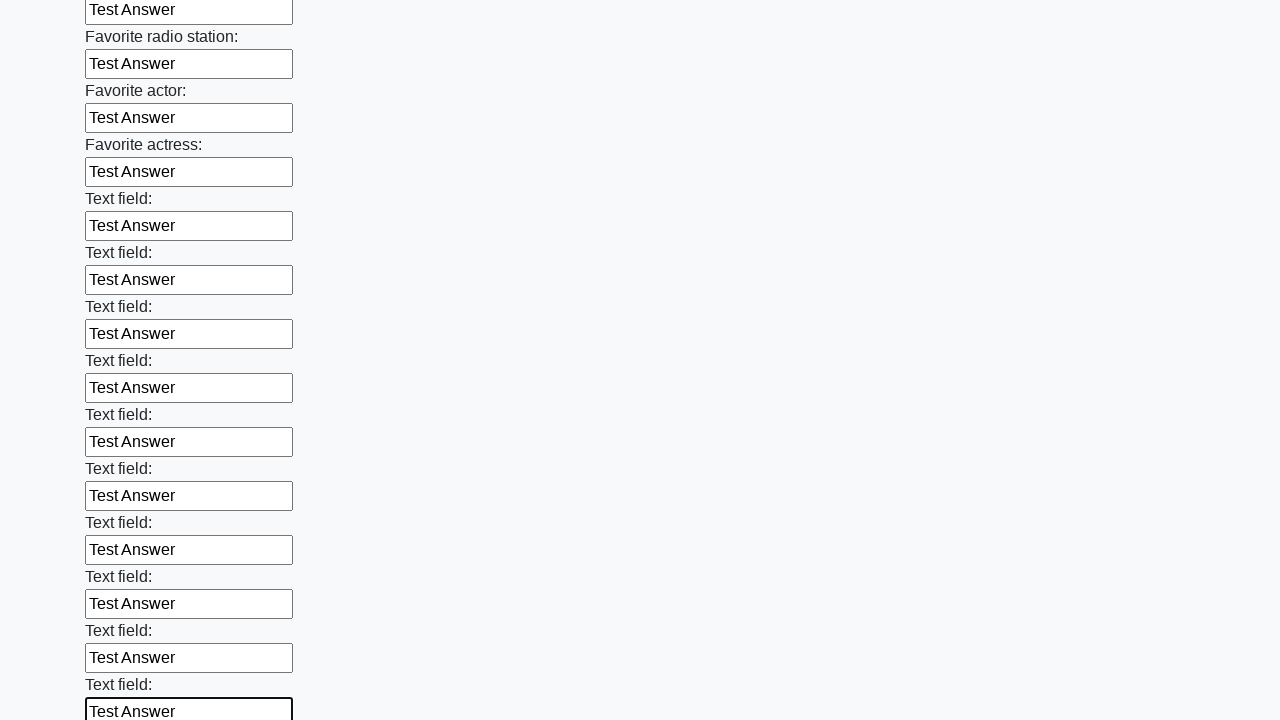

Filled input field with 'Test Answer' on input >> nth=36
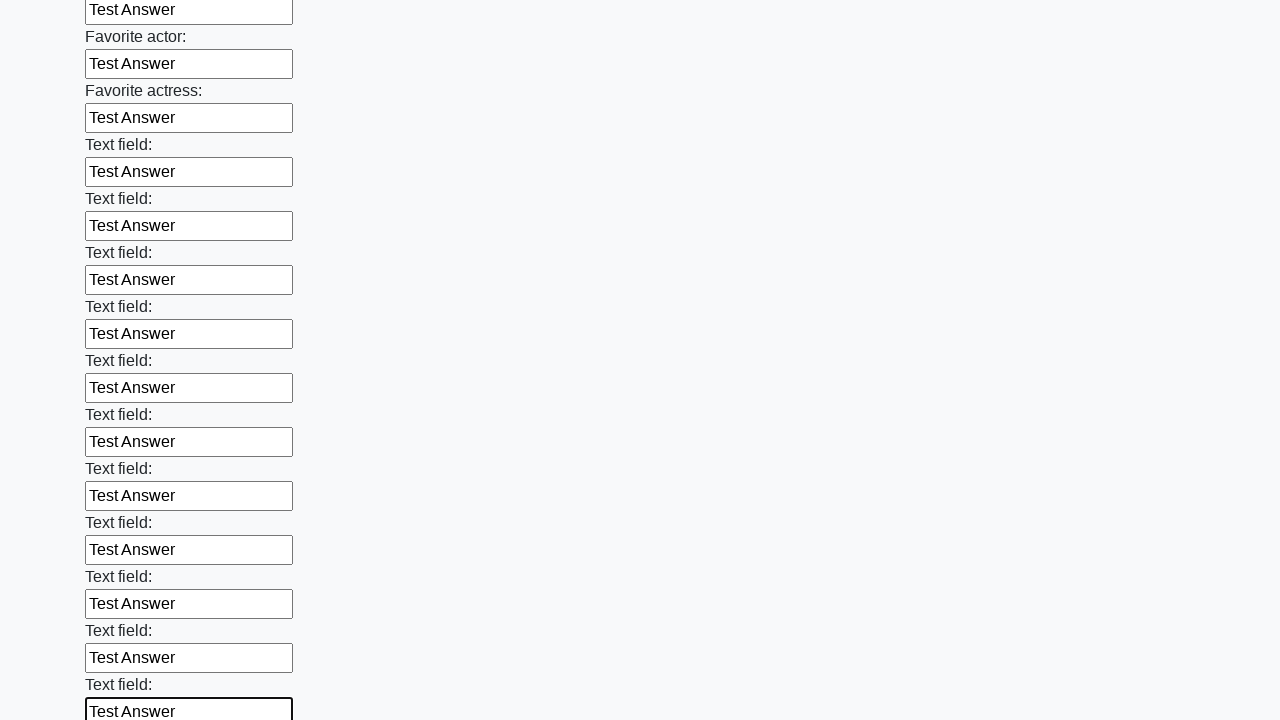

Filled input field with 'Test Answer' on input >> nth=37
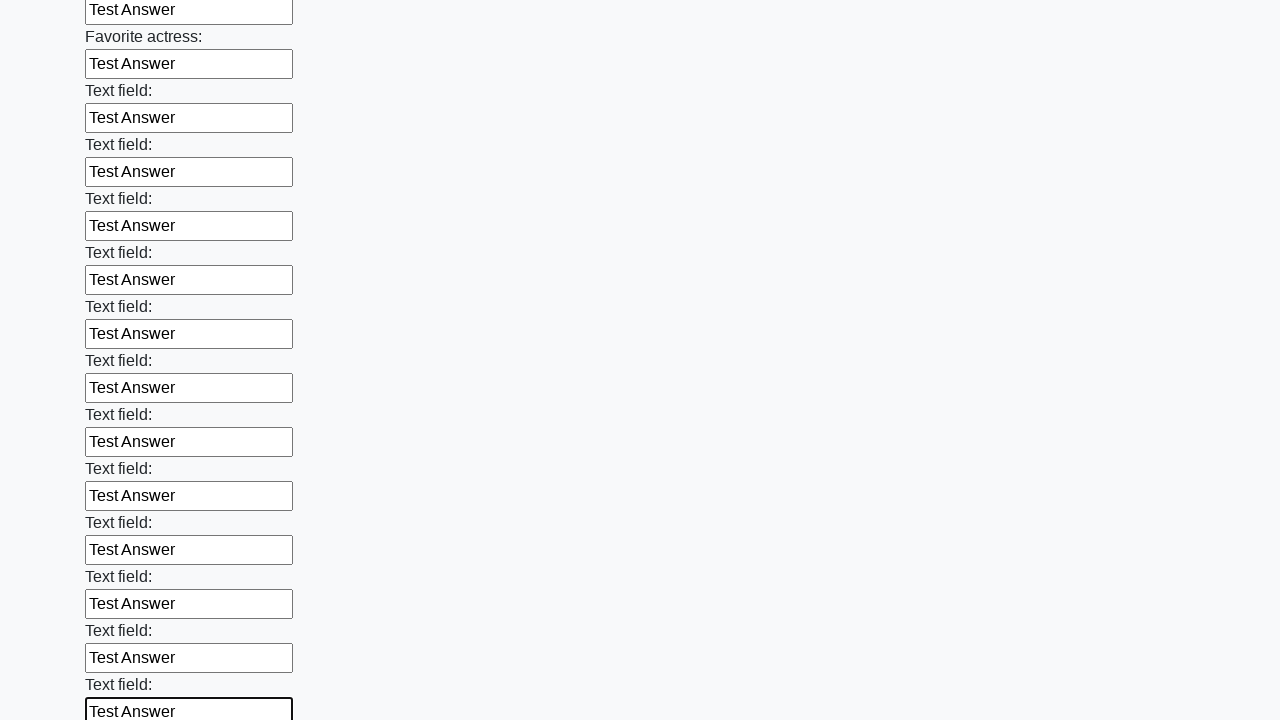

Filled input field with 'Test Answer' on input >> nth=38
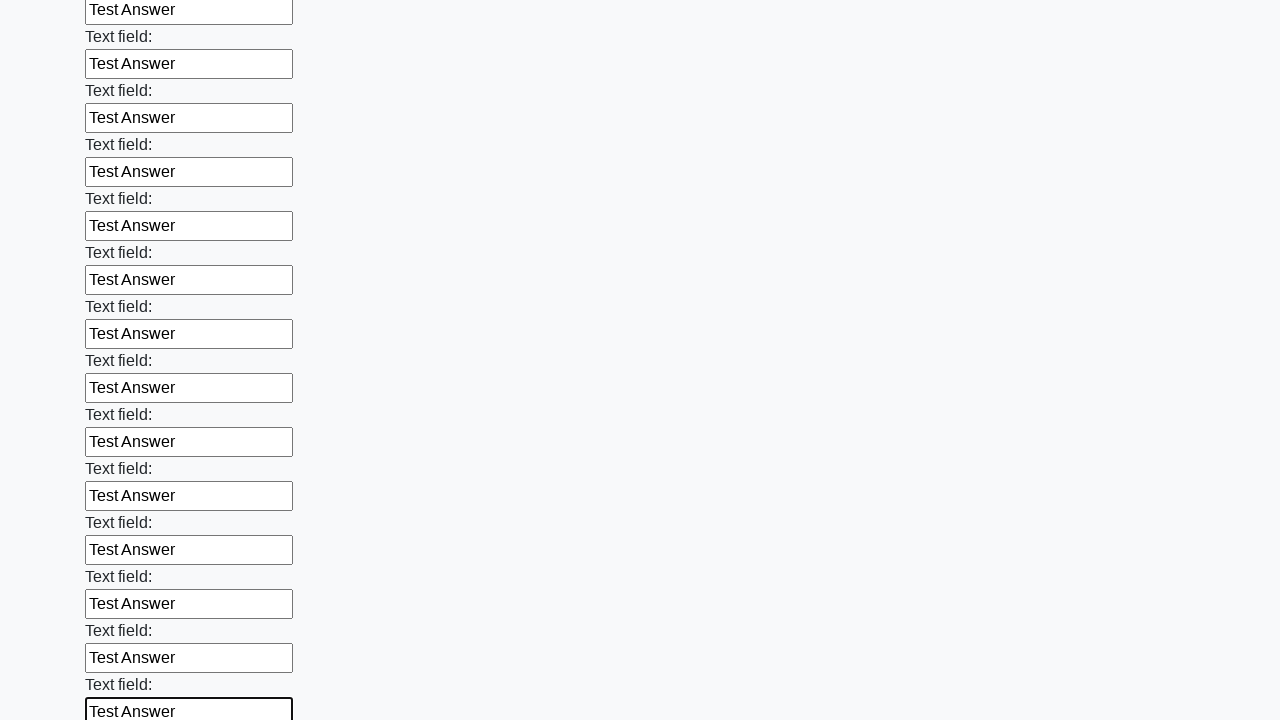

Filled input field with 'Test Answer' on input >> nth=39
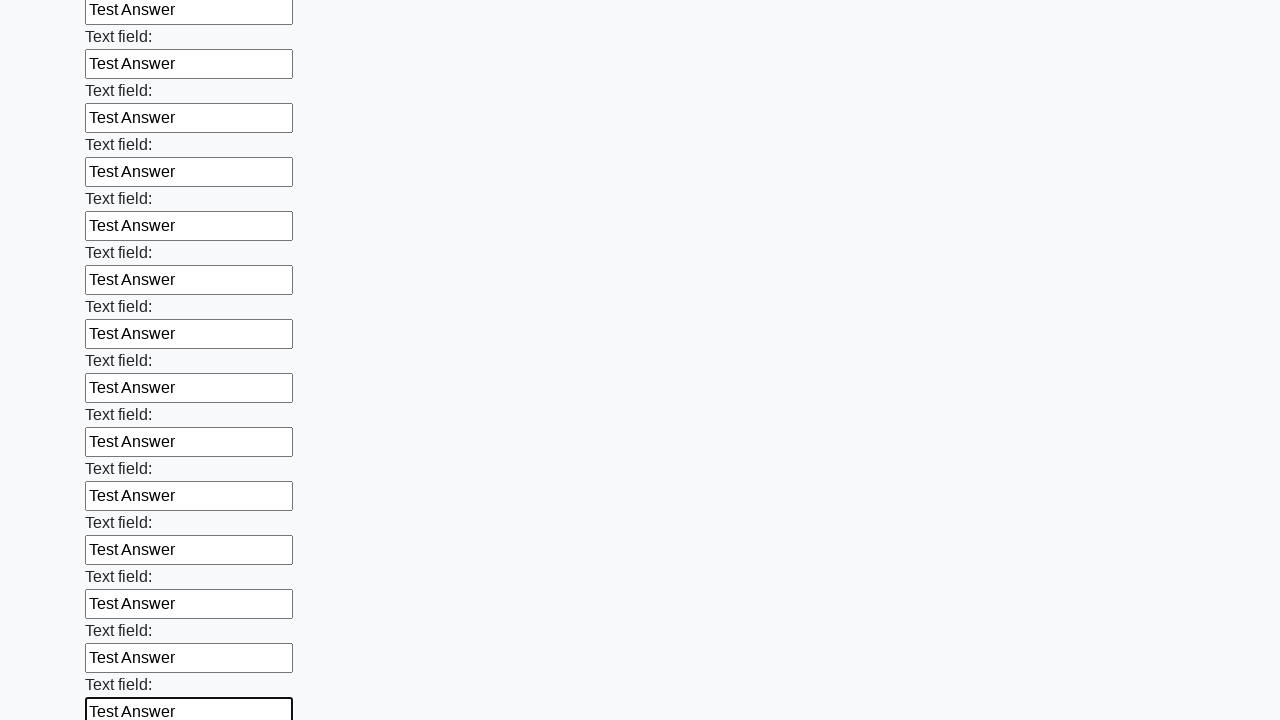

Filled input field with 'Test Answer' on input >> nth=40
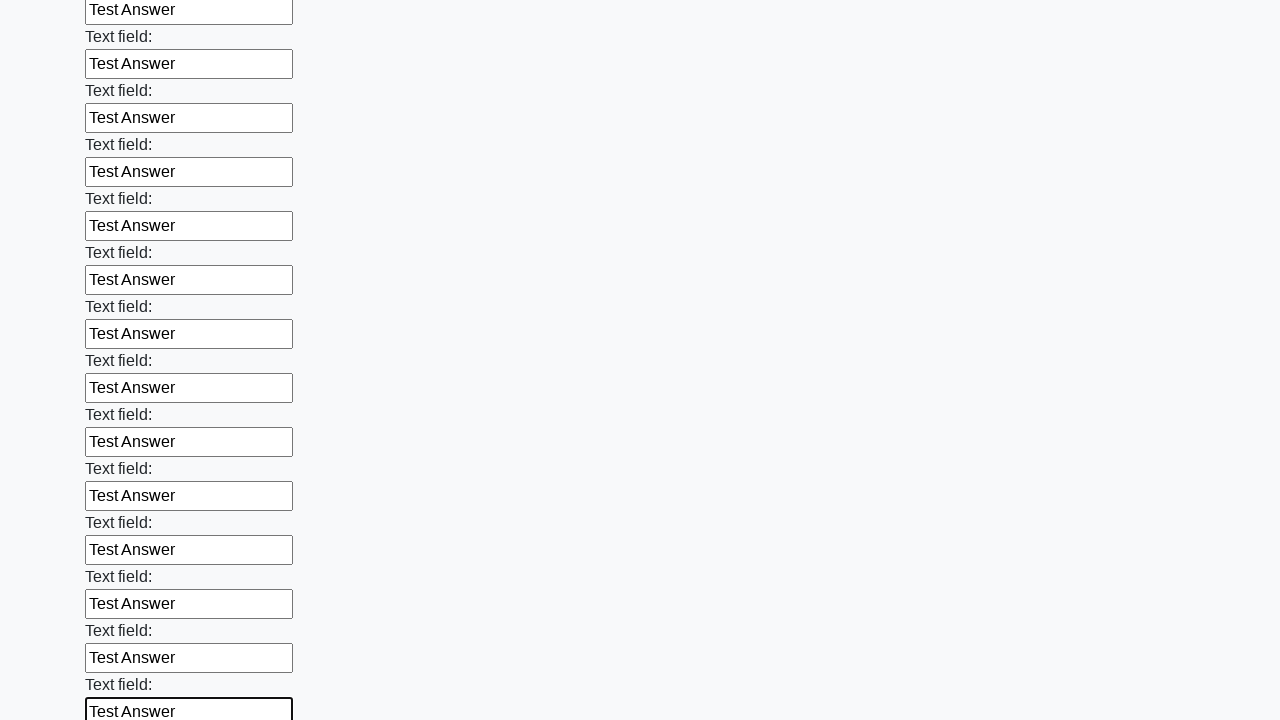

Filled input field with 'Test Answer' on input >> nth=41
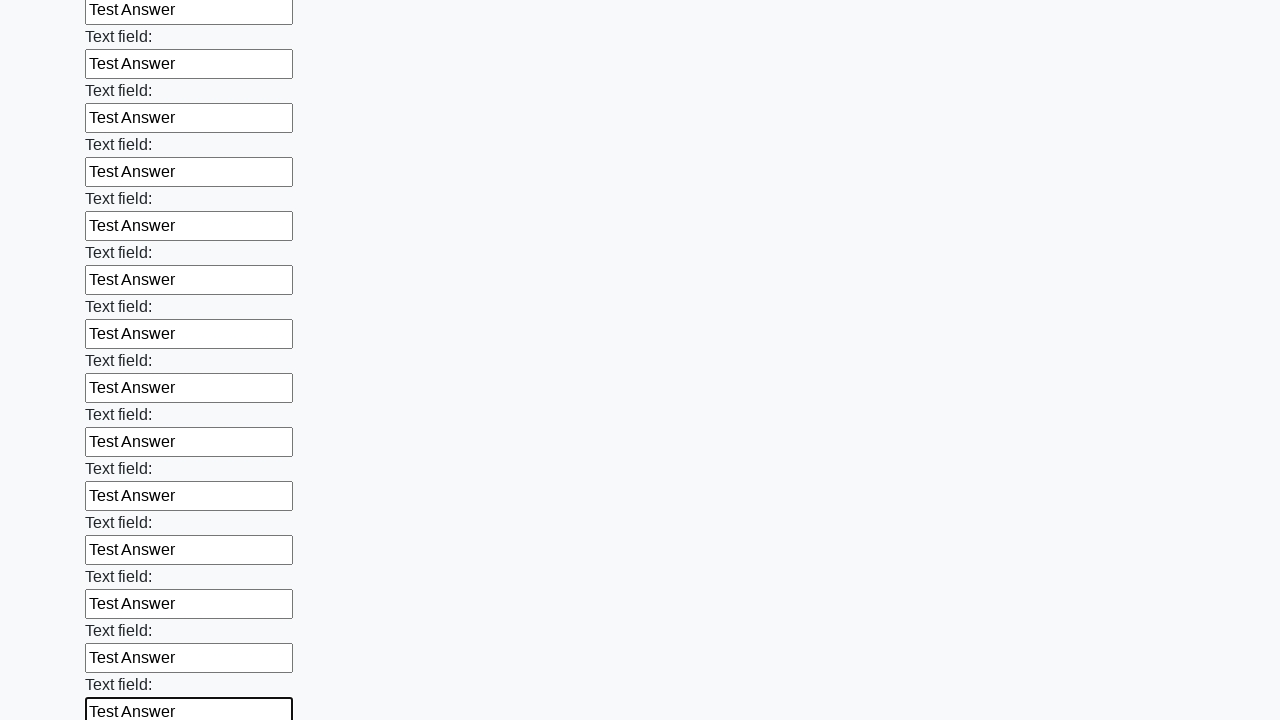

Filled input field with 'Test Answer' on input >> nth=42
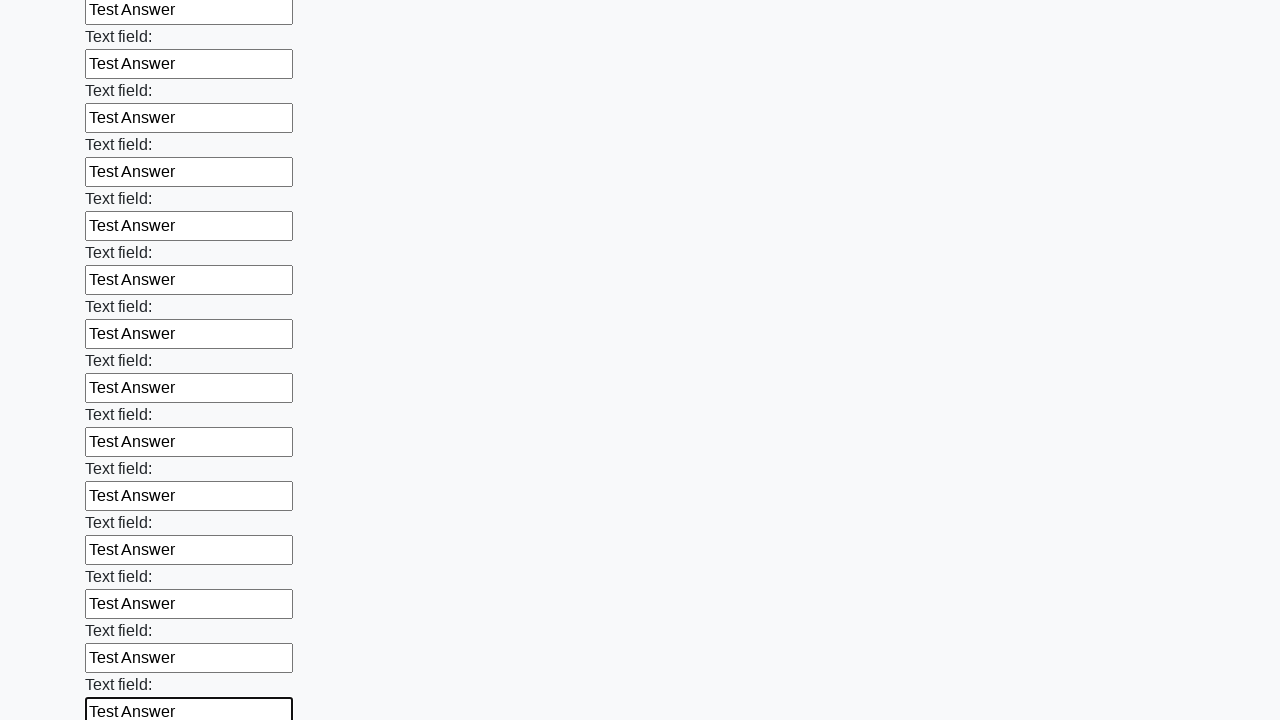

Filled input field with 'Test Answer' on input >> nth=43
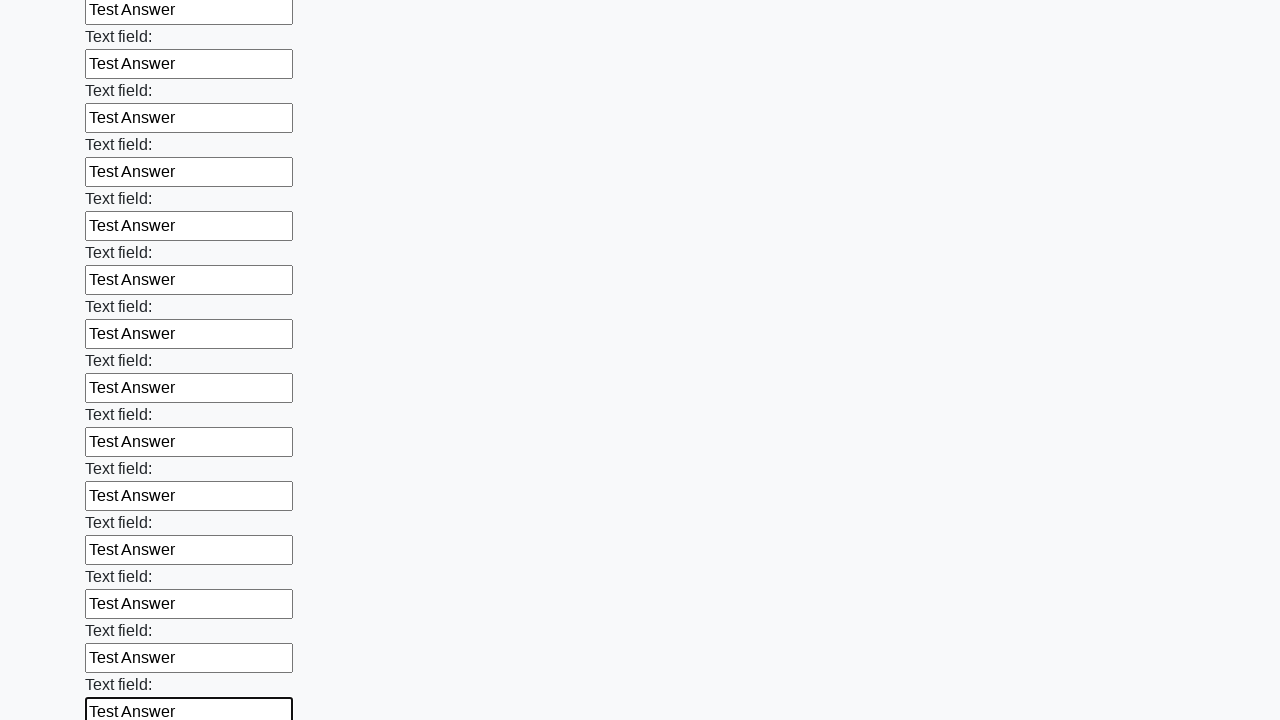

Filled input field with 'Test Answer' on input >> nth=44
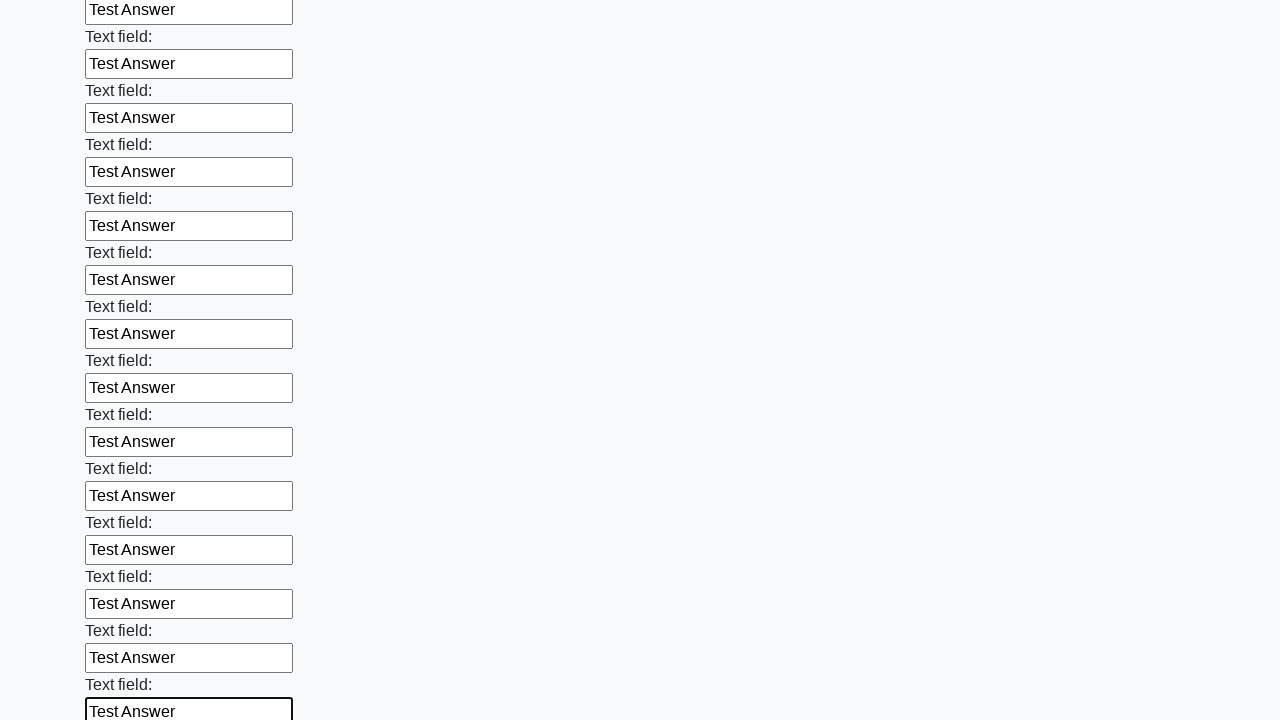

Filled input field with 'Test Answer' on input >> nth=45
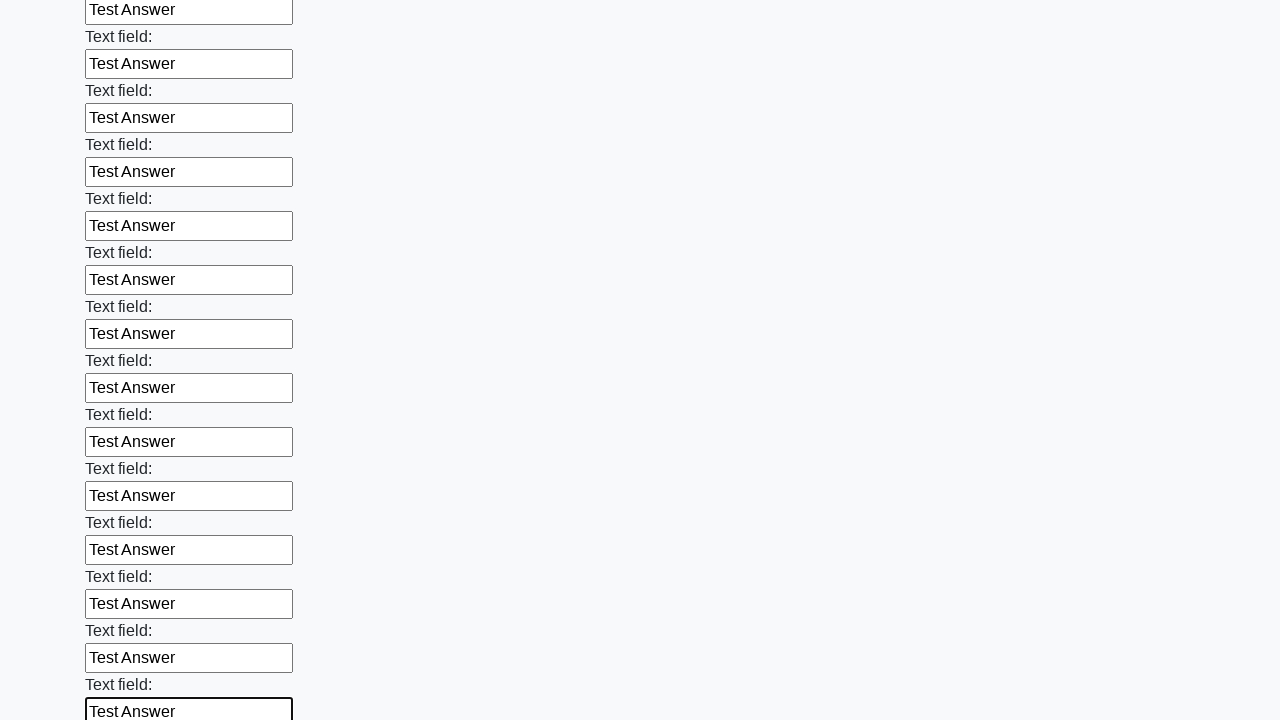

Filled input field with 'Test Answer' on input >> nth=46
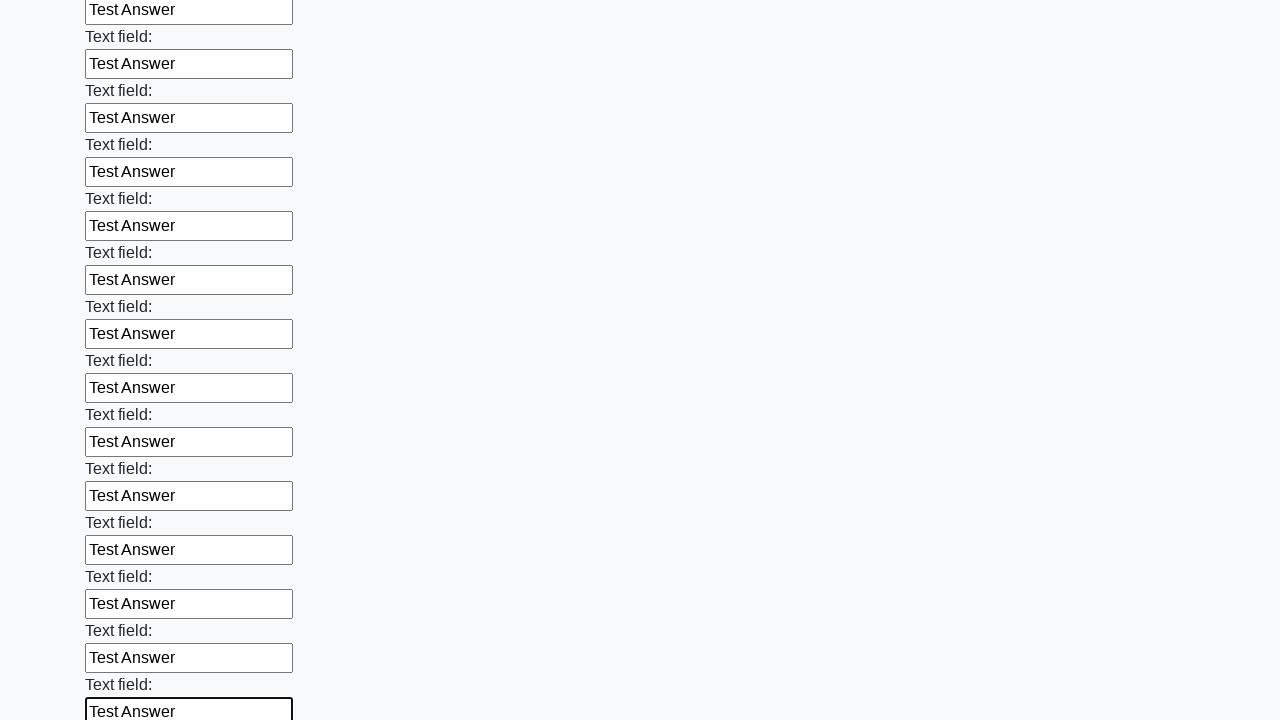

Filled input field with 'Test Answer' on input >> nth=47
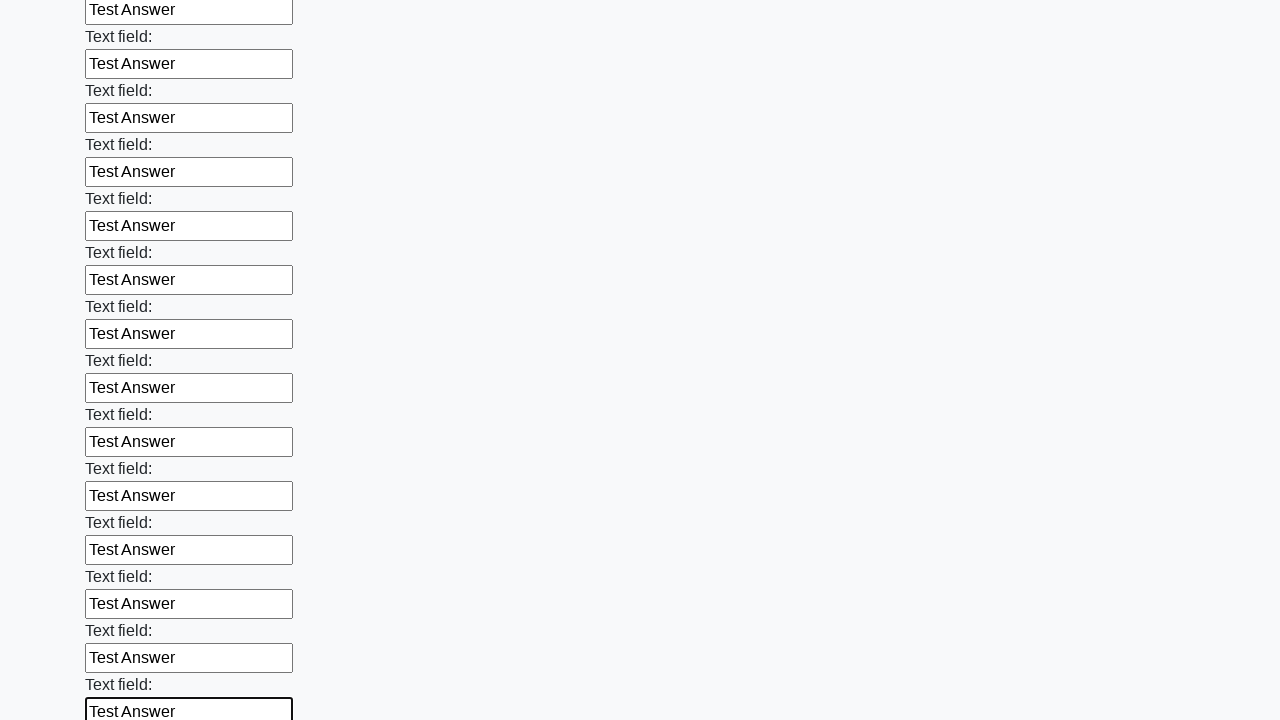

Filled input field with 'Test Answer' on input >> nth=48
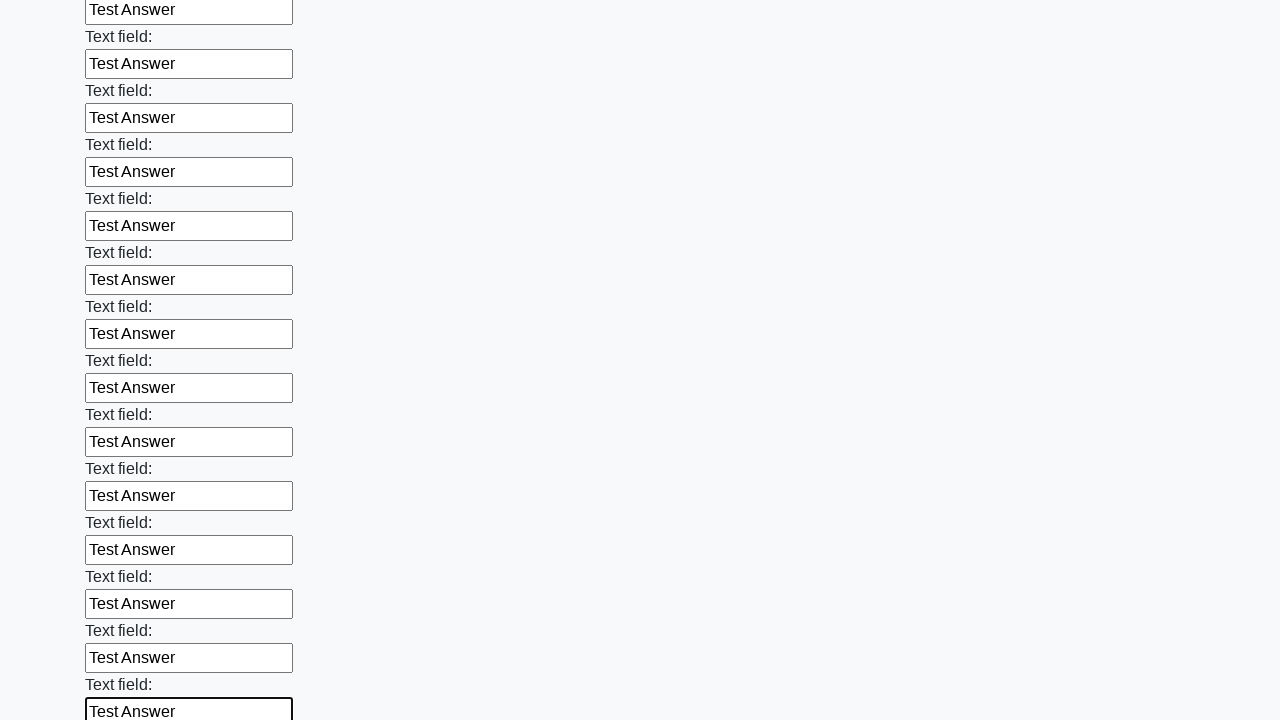

Filled input field with 'Test Answer' on input >> nth=49
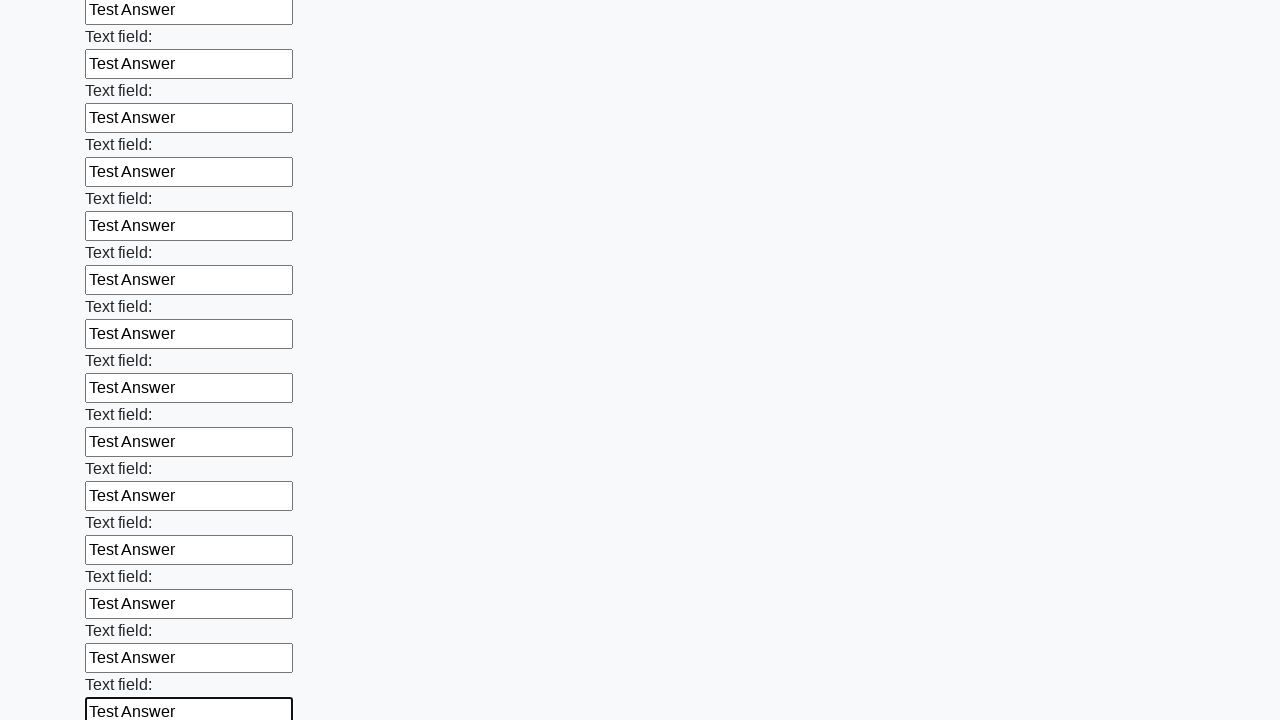

Filled input field with 'Test Answer' on input >> nth=50
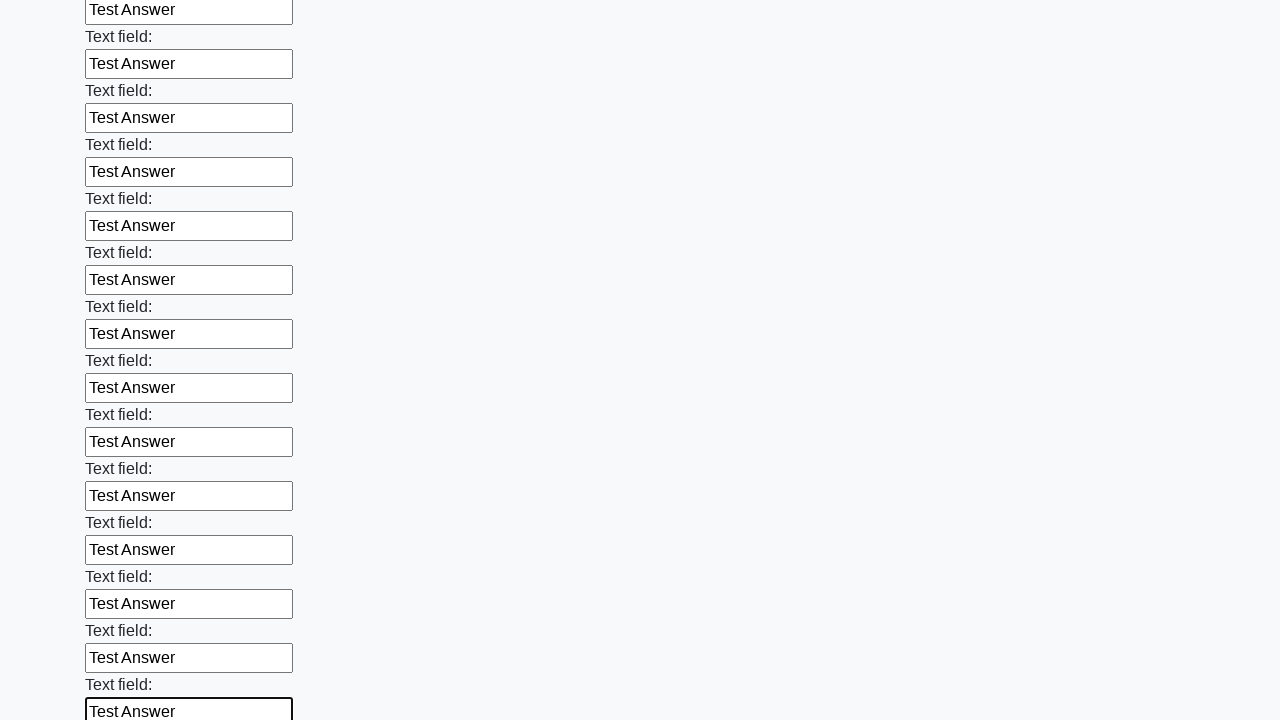

Filled input field with 'Test Answer' on input >> nth=51
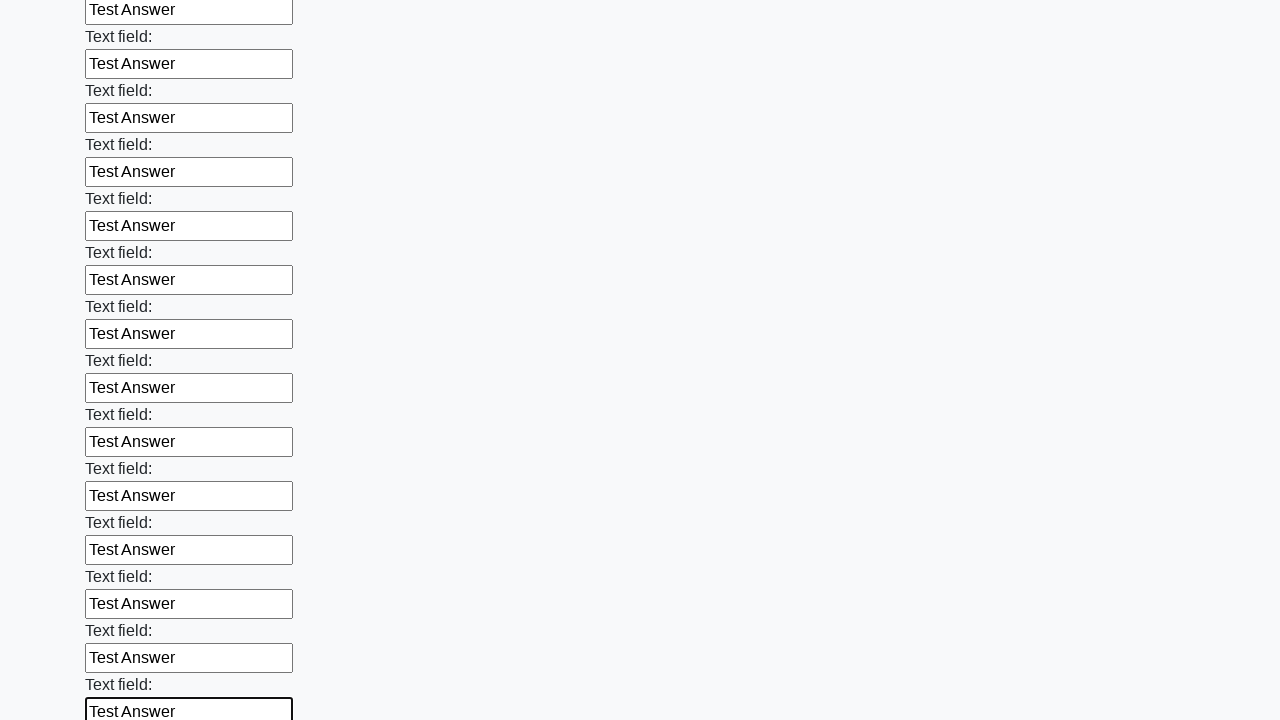

Filled input field with 'Test Answer' on input >> nth=52
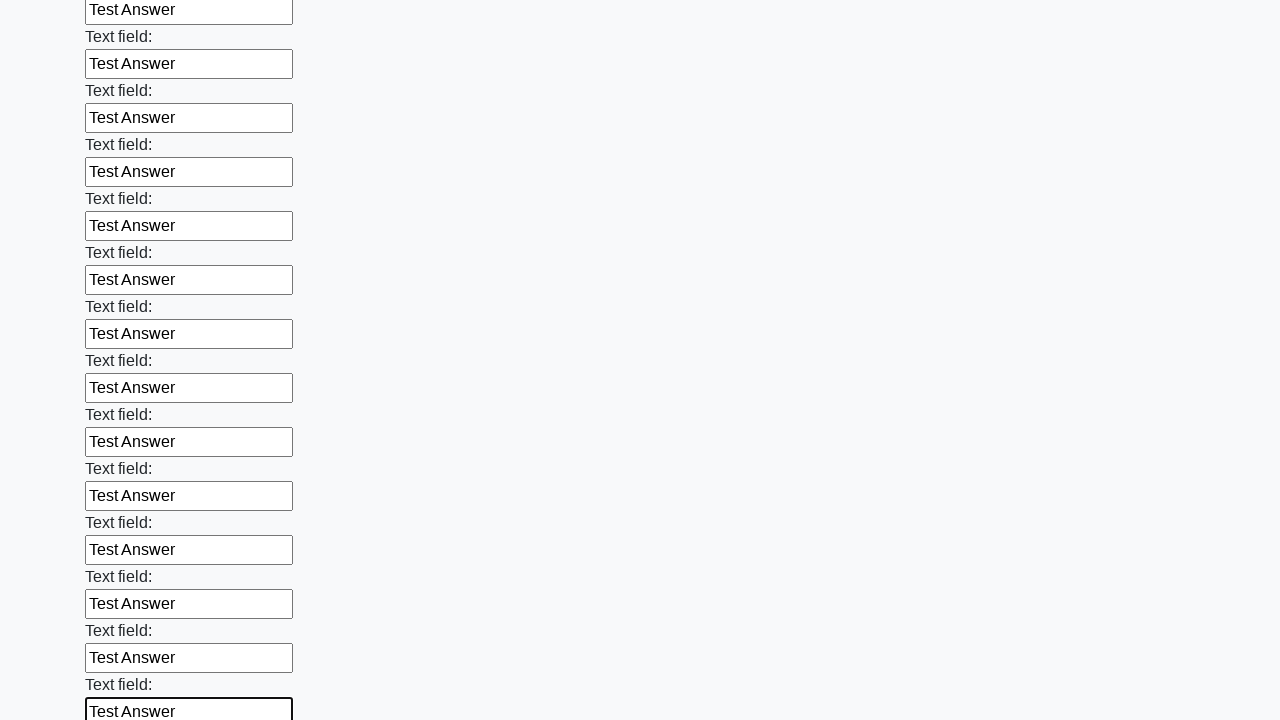

Filled input field with 'Test Answer' on input >> nth=53
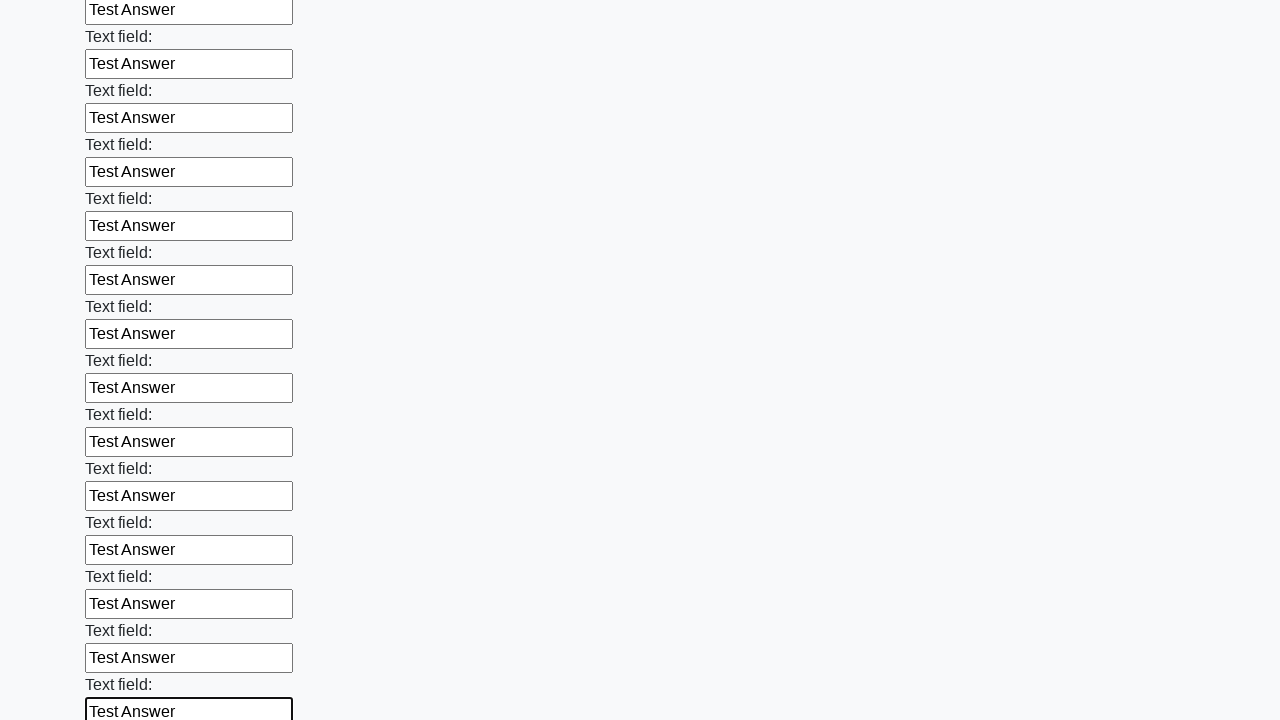

Filled input field with 'Test Answer' on input >> nth=54
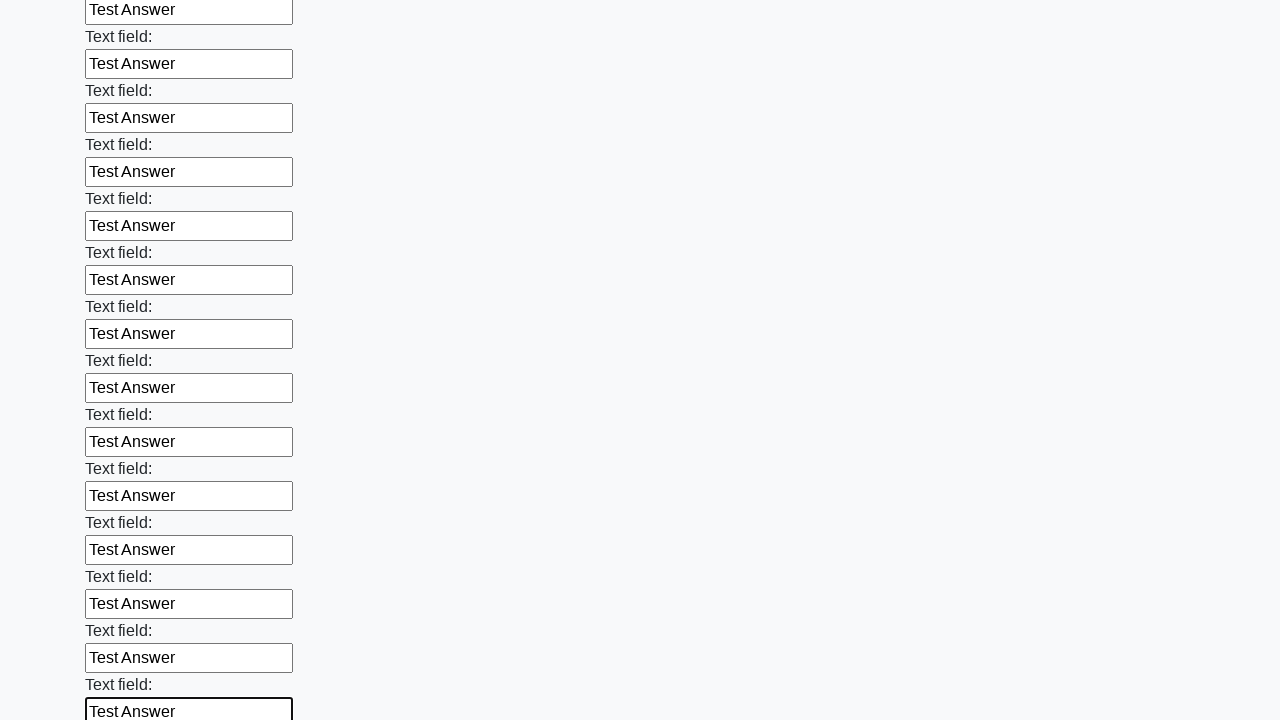

Filled input field with 'Test Answer' on input >> nth=55
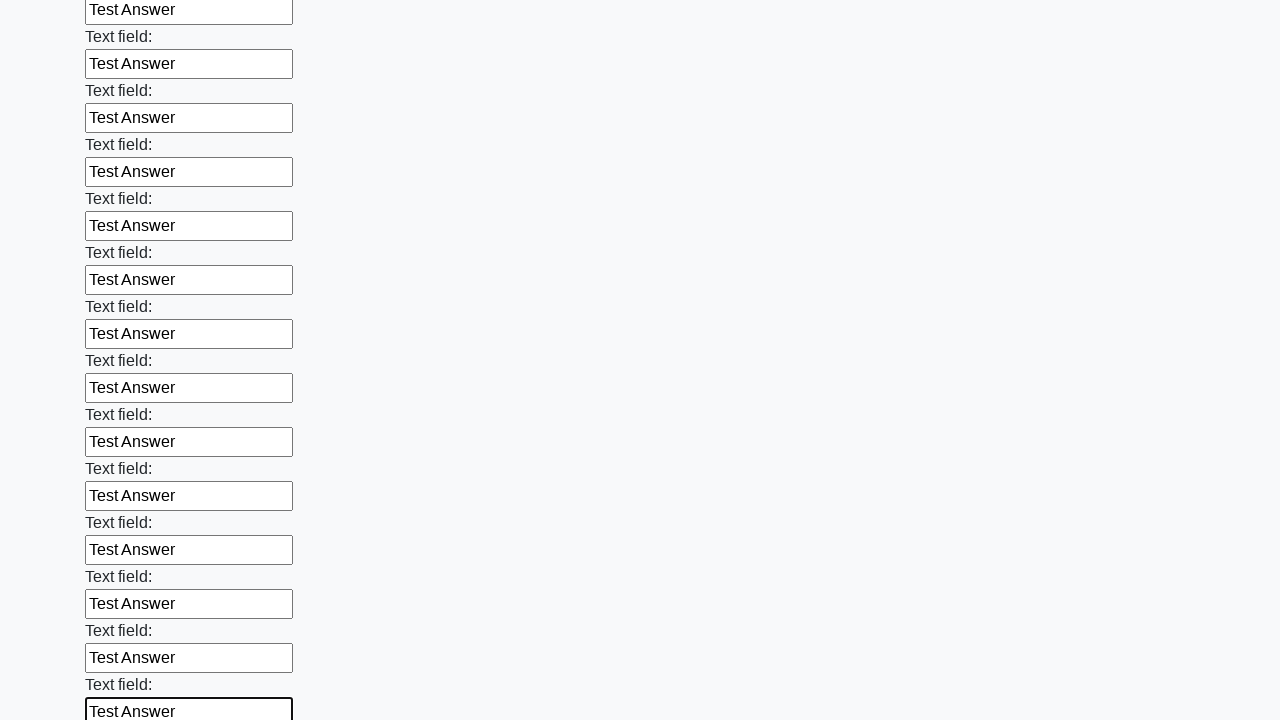

Filled input field with 'Test Answer' on input >> nth=56
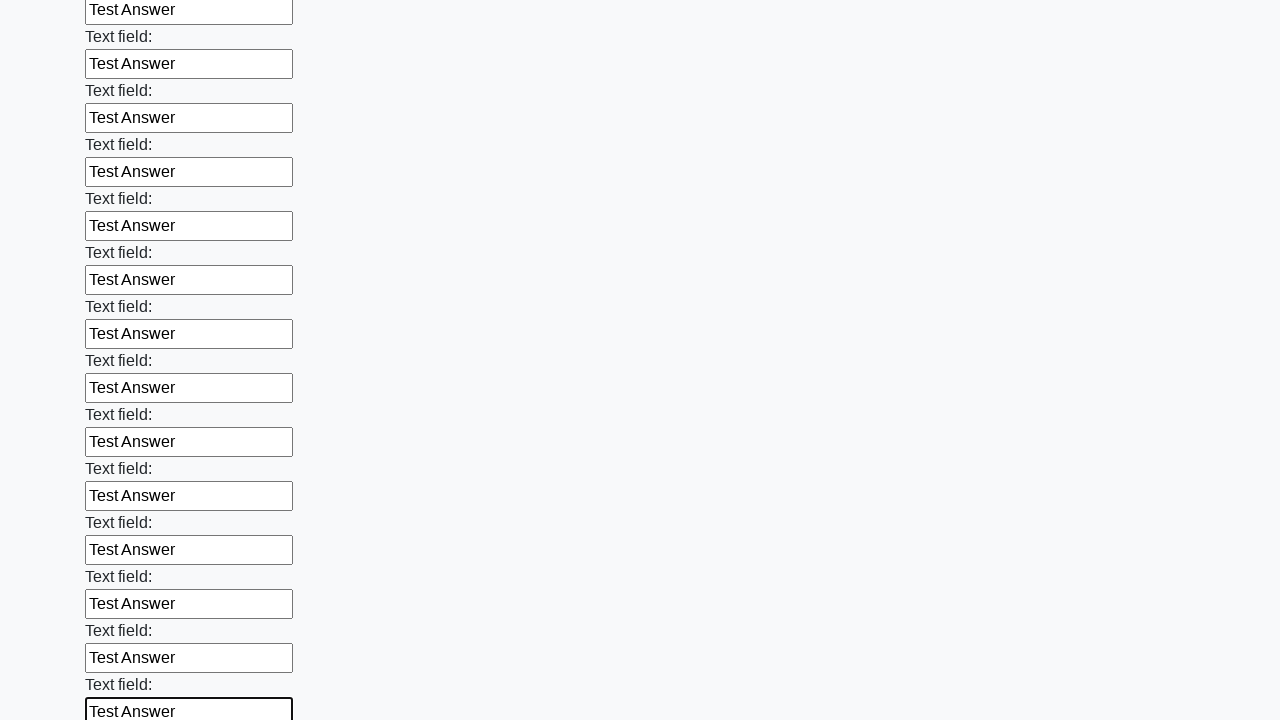

Filled input field with 'Test Answer' on input >> nth=57
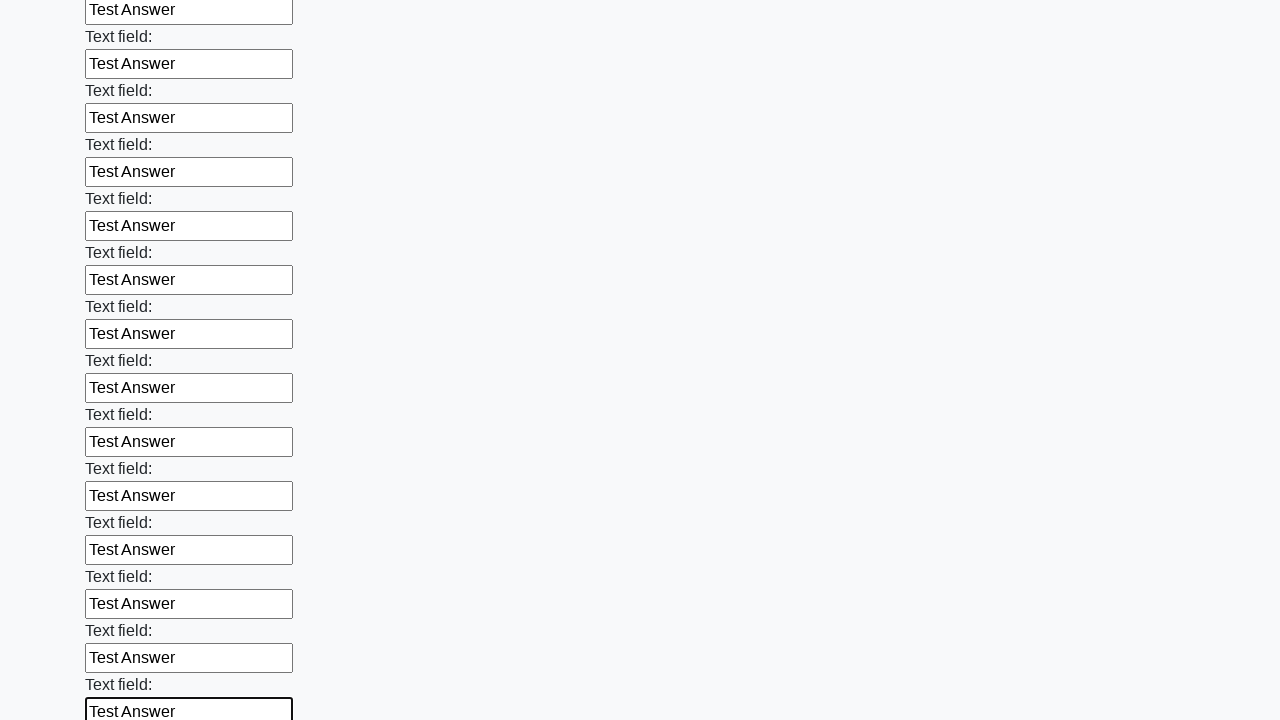

Filled input field with 'Test Answer' on input >> nth=58
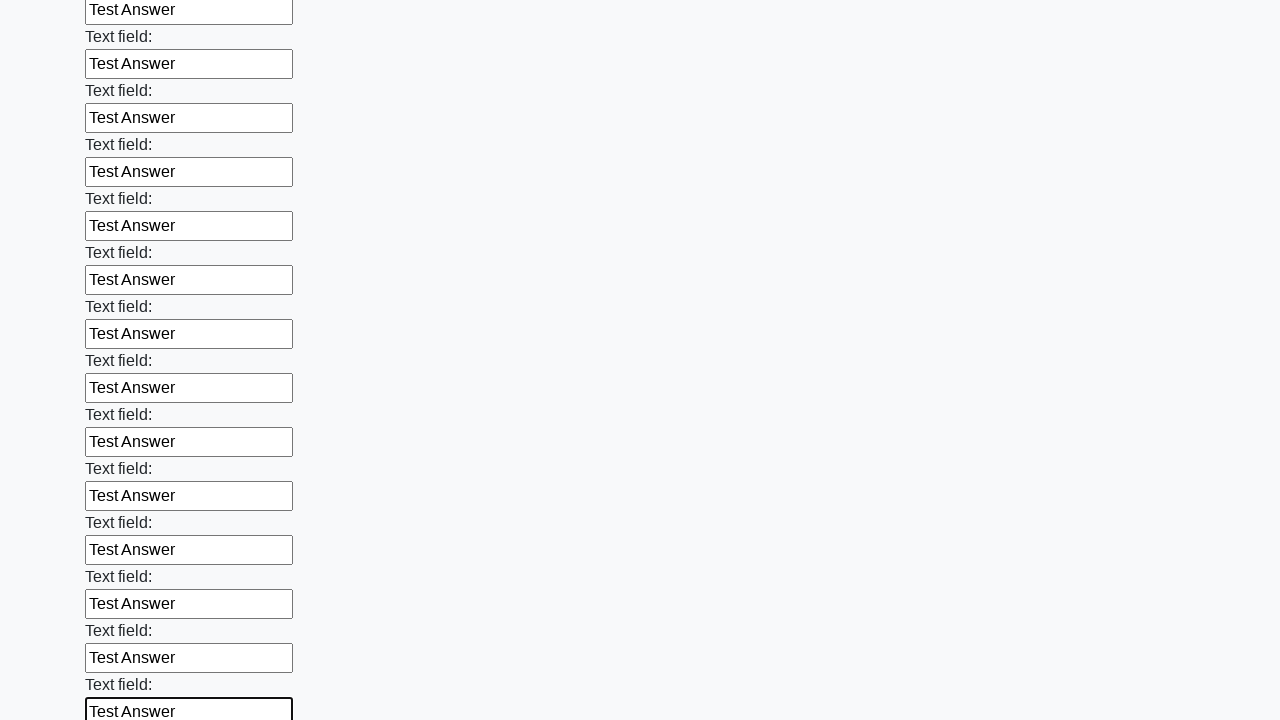

Filled input field with 'Test Answer' on input >> nth=59
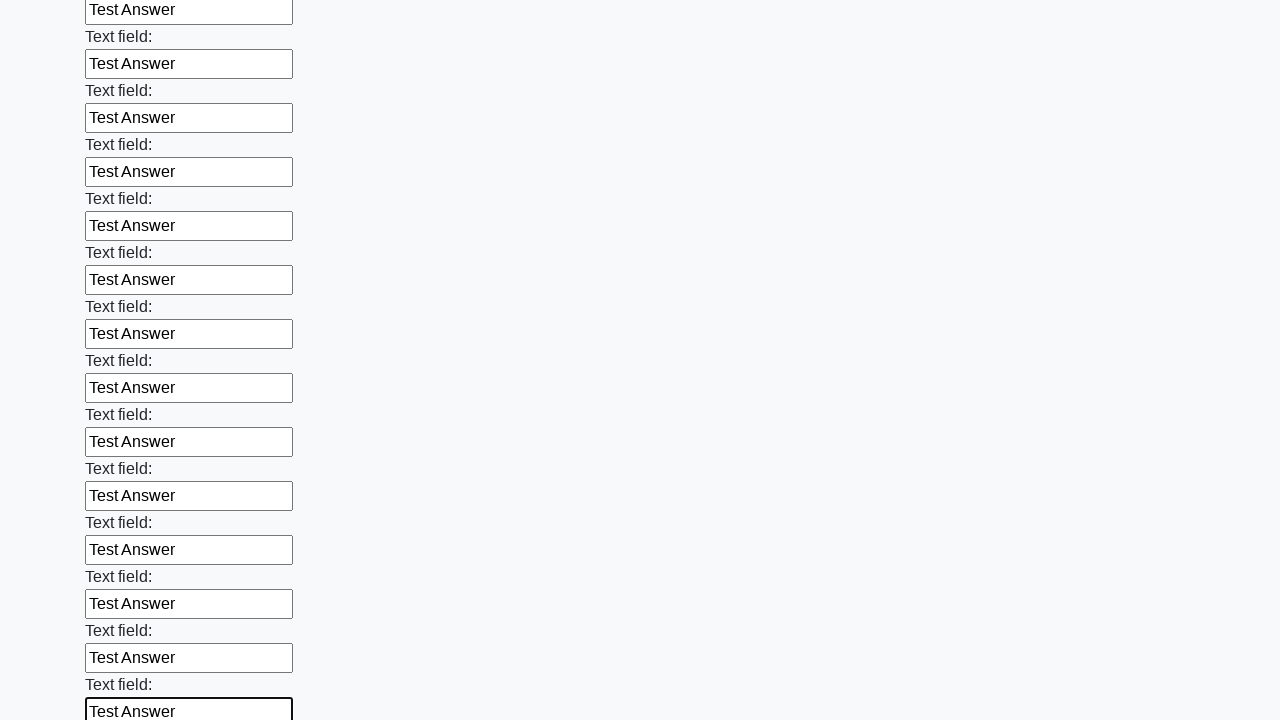

Filled input field with 'Test Answer' on input >> nth=60
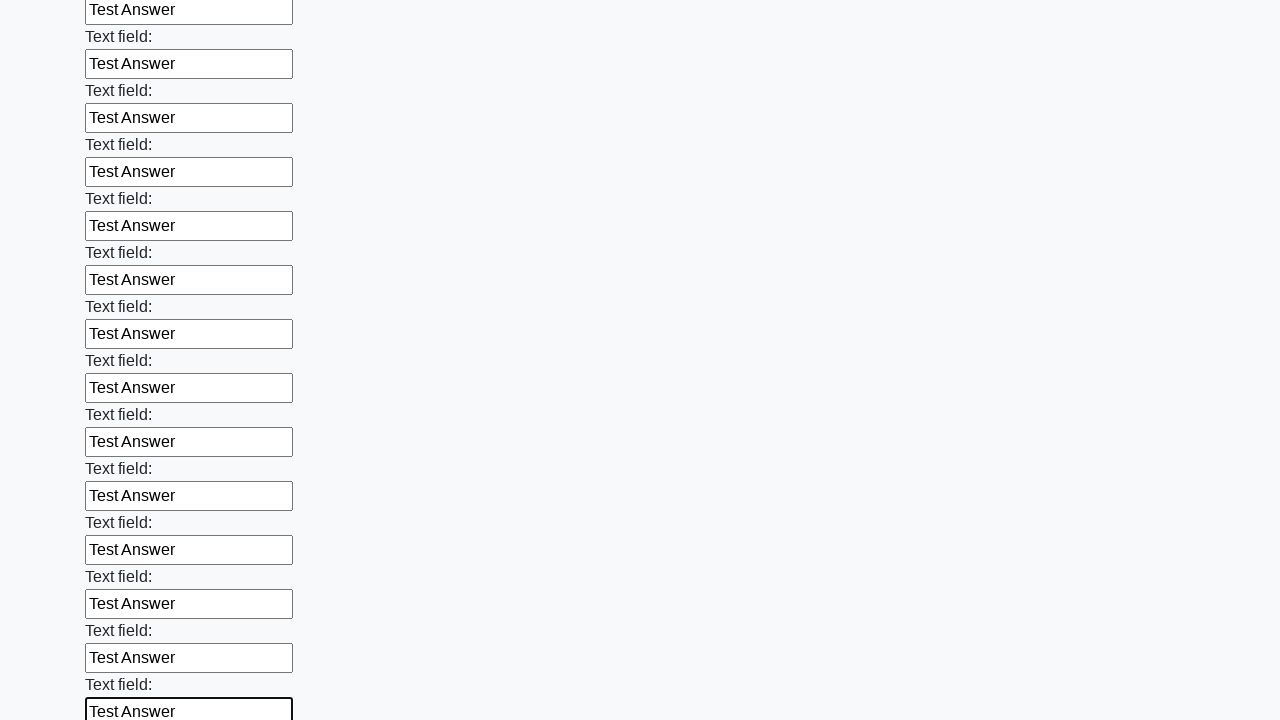

Filled input field with 'Test Answer' on input >> nth=61
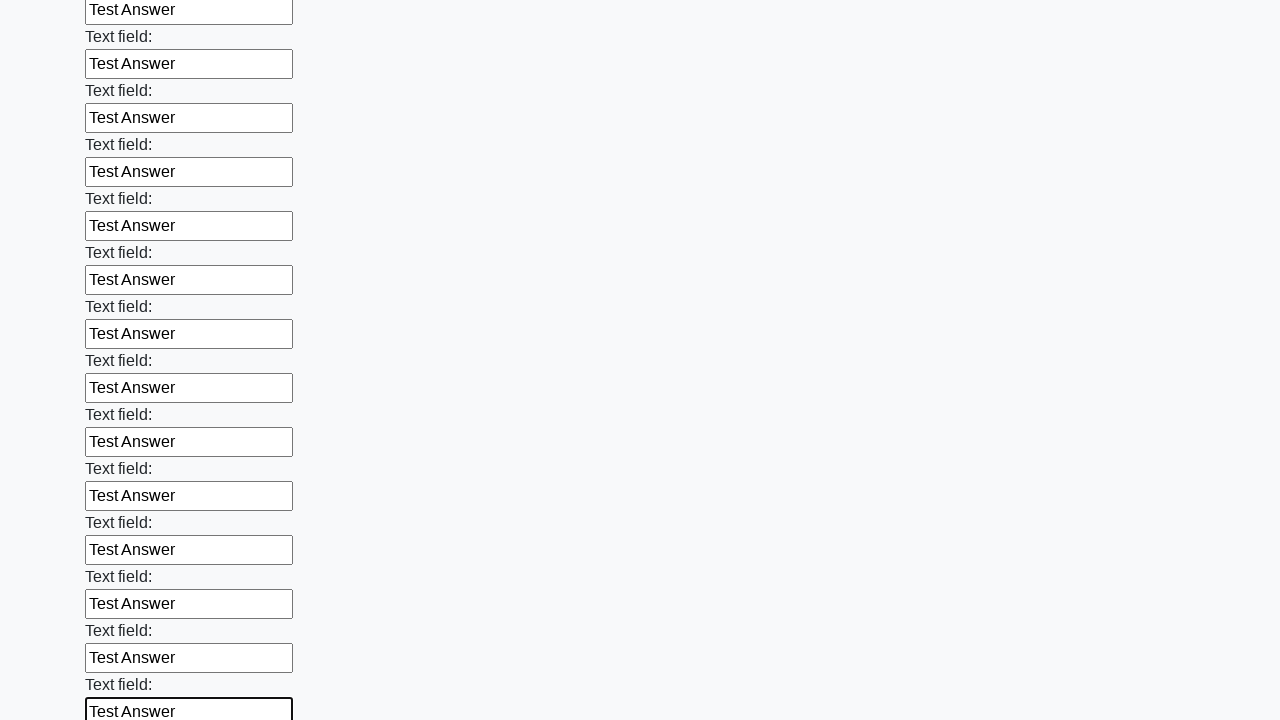

Filled input field with 'Test Answer' on input >> nth=62
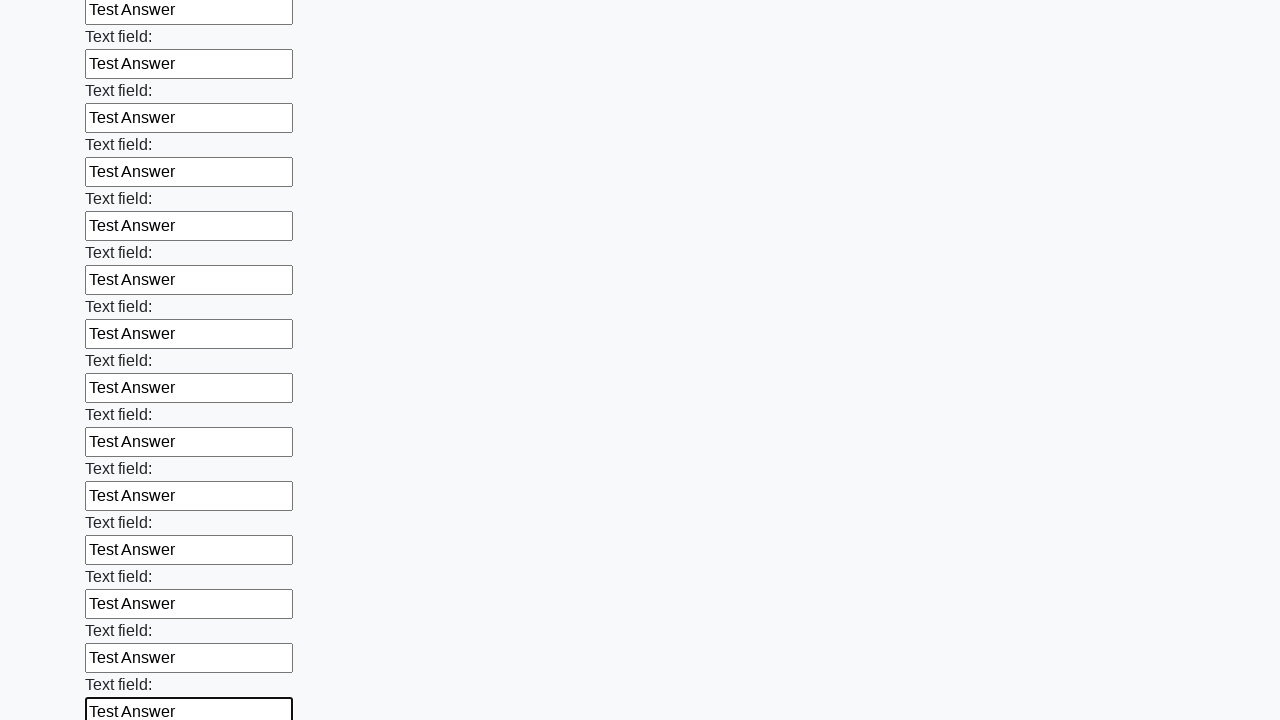

Filled input field with 'Test Answer' on input >> nth=63
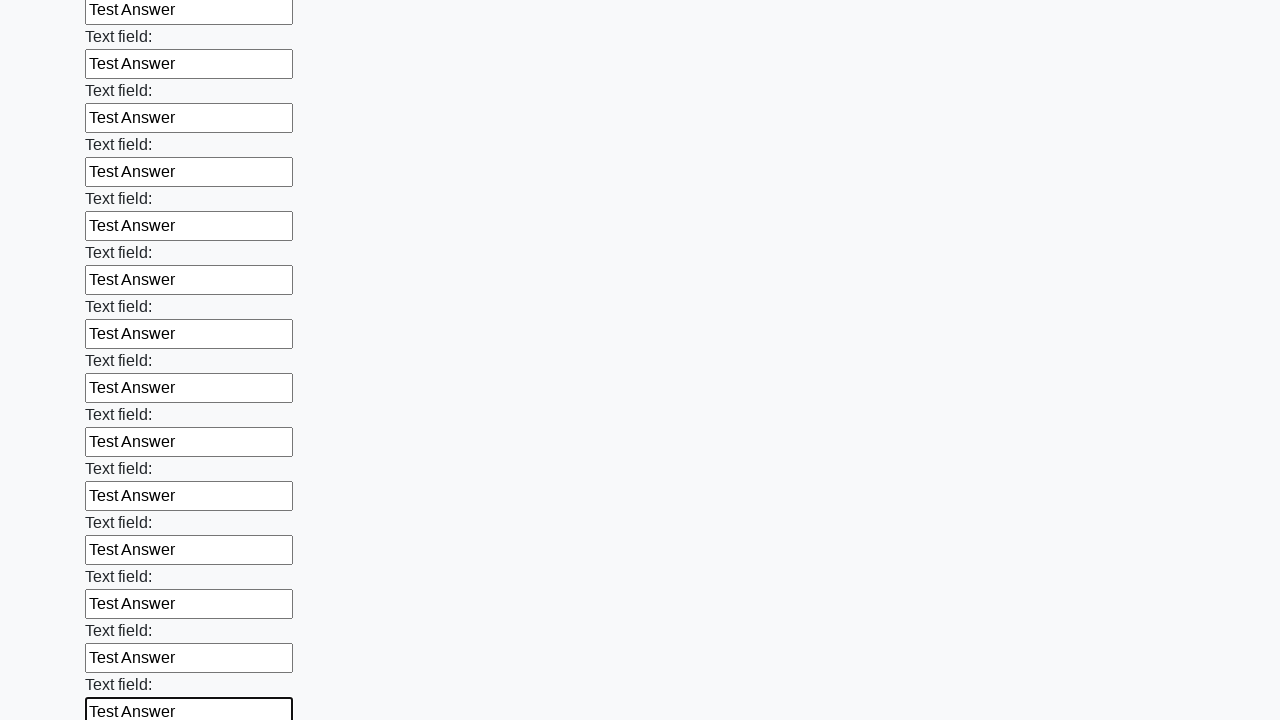

Filled input field with 'Test Answer' on input >> nth=64
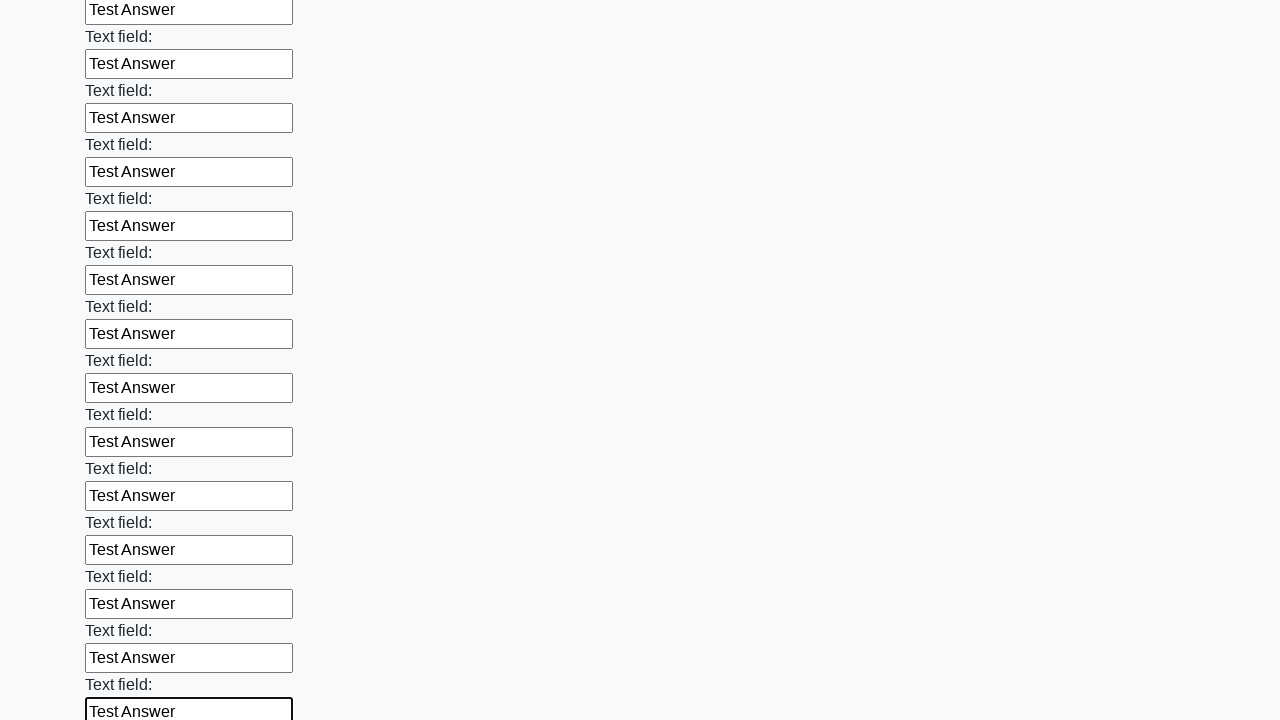

Filled input field with 'Test Answer' on input >> nth=65
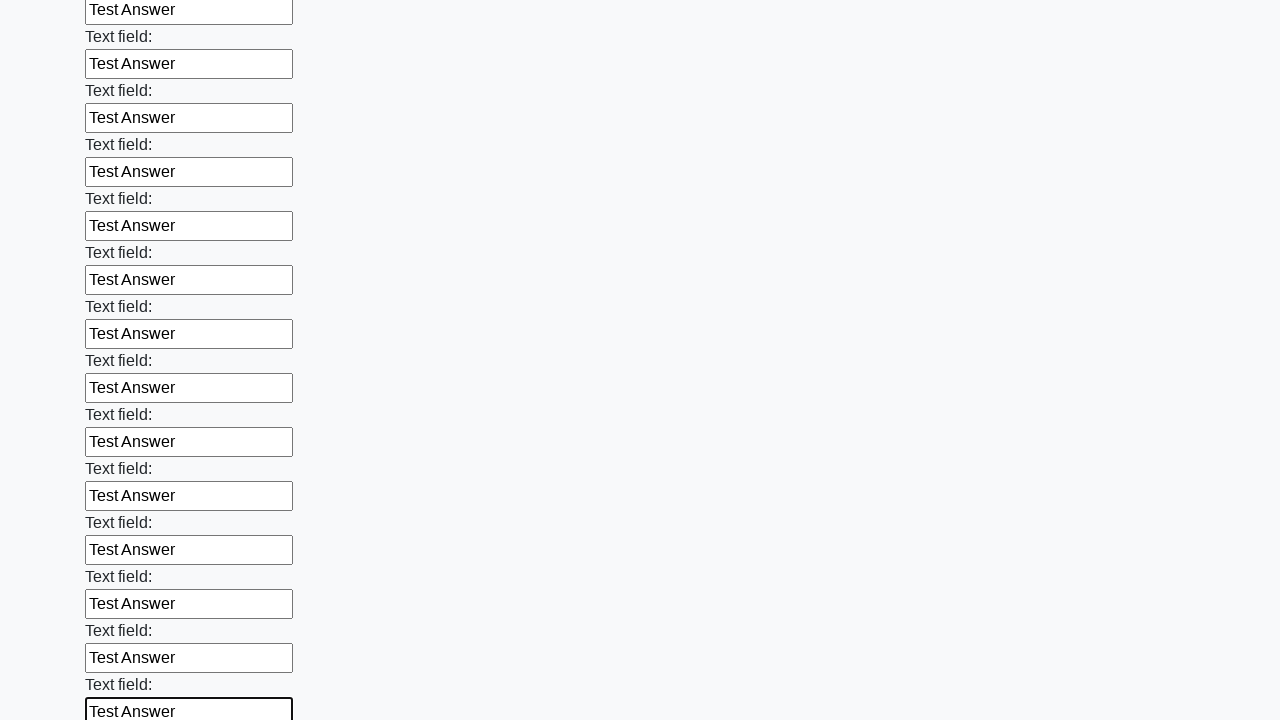

Filled input field with 'Test Answer' on input >> nth=66
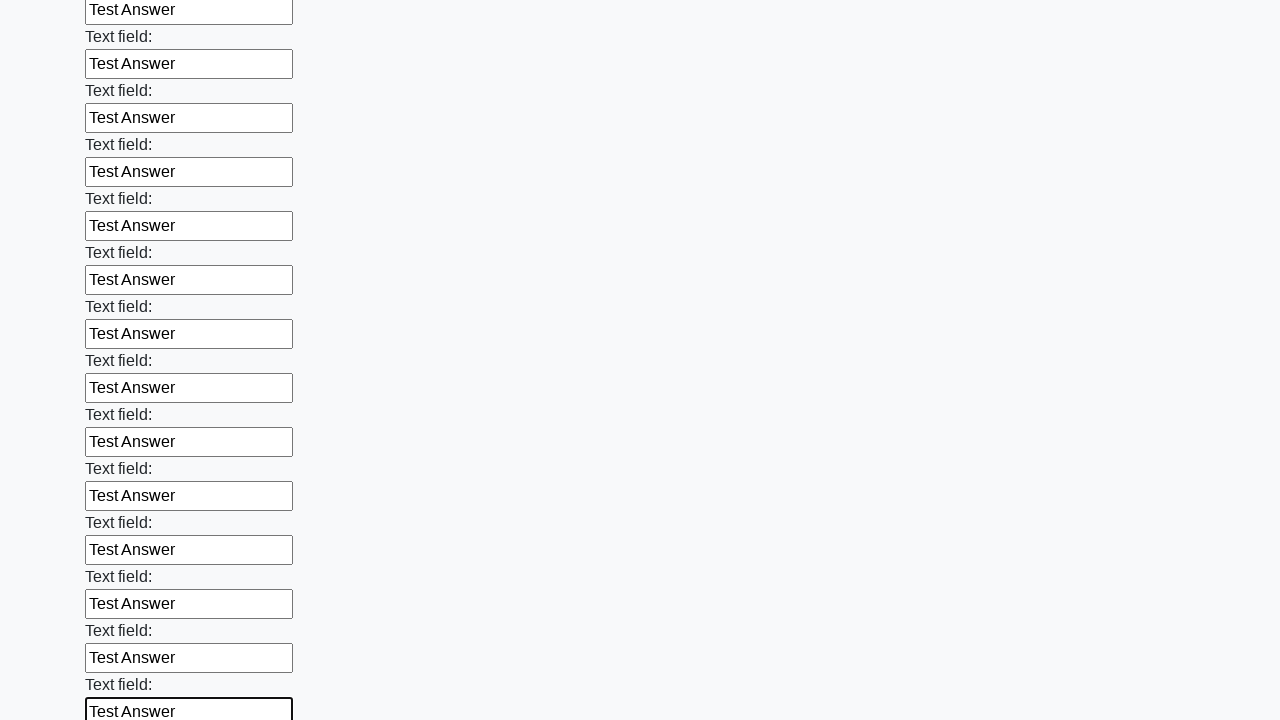

Filled input field with 'Test Answer' on input >> nth=67
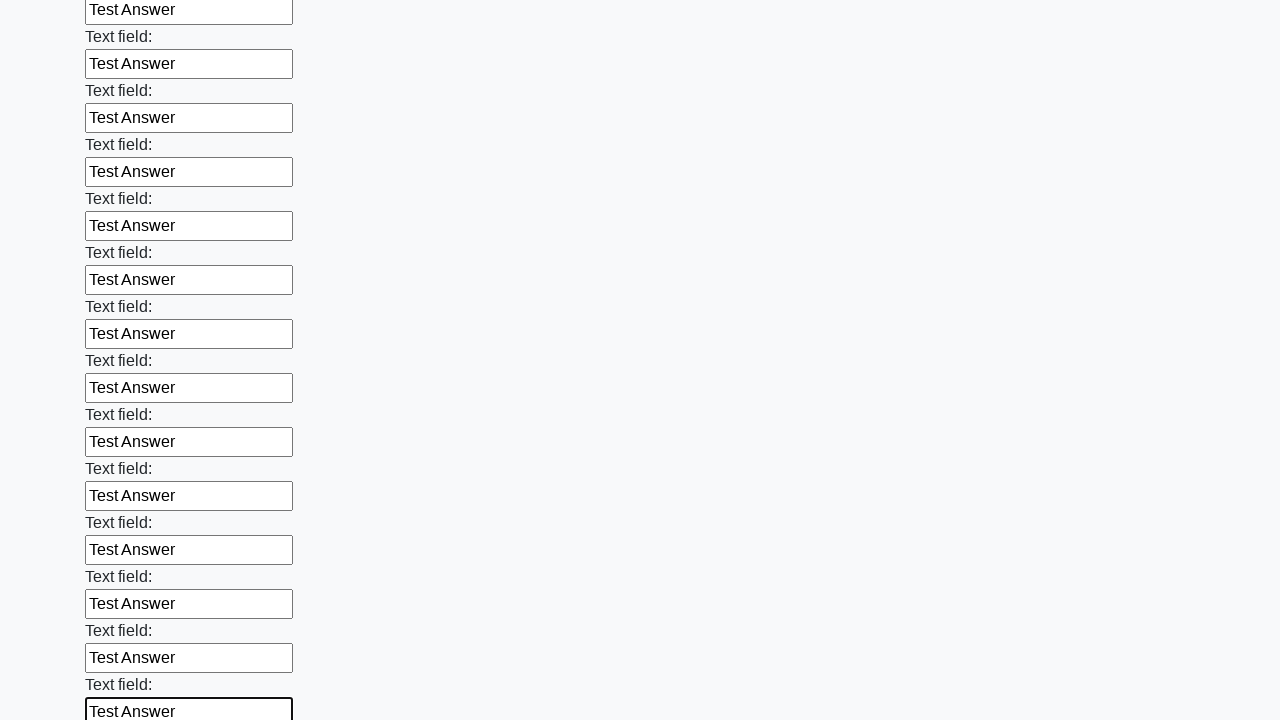

Filled input field with 'Test Answer' on input >> nth=68
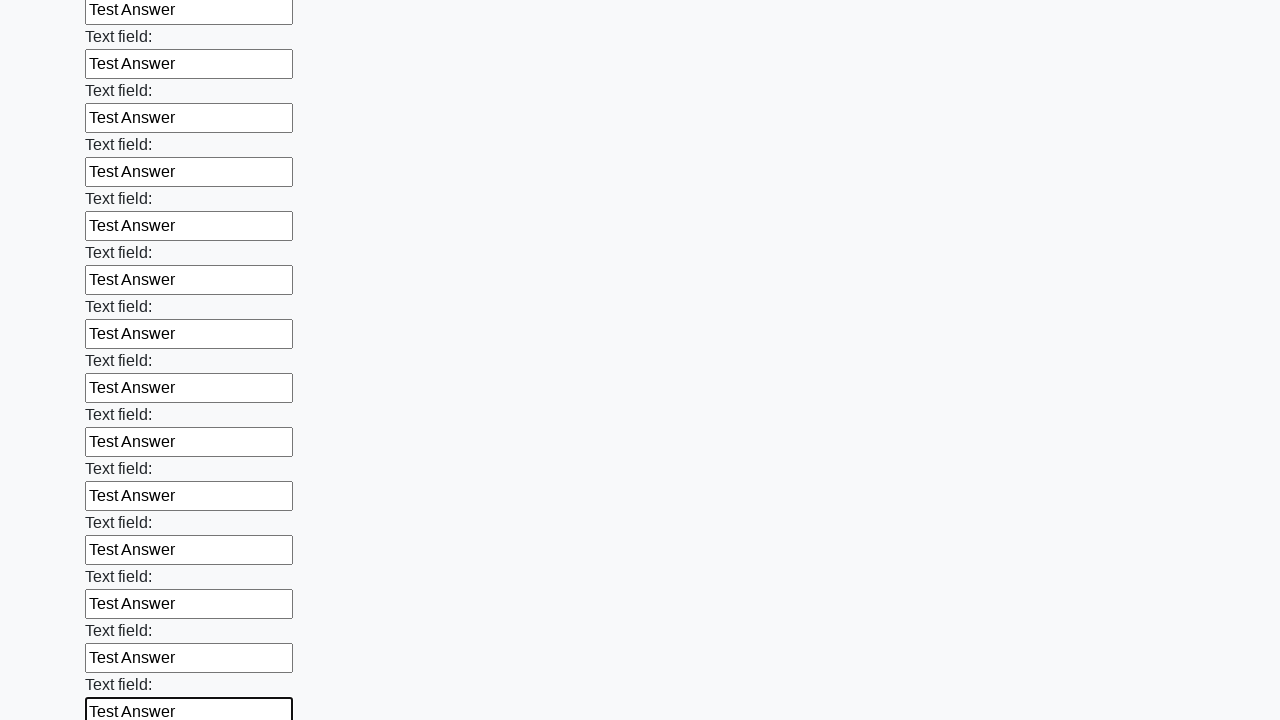

Filled input field with 'Test Answer' on input >> nth=69
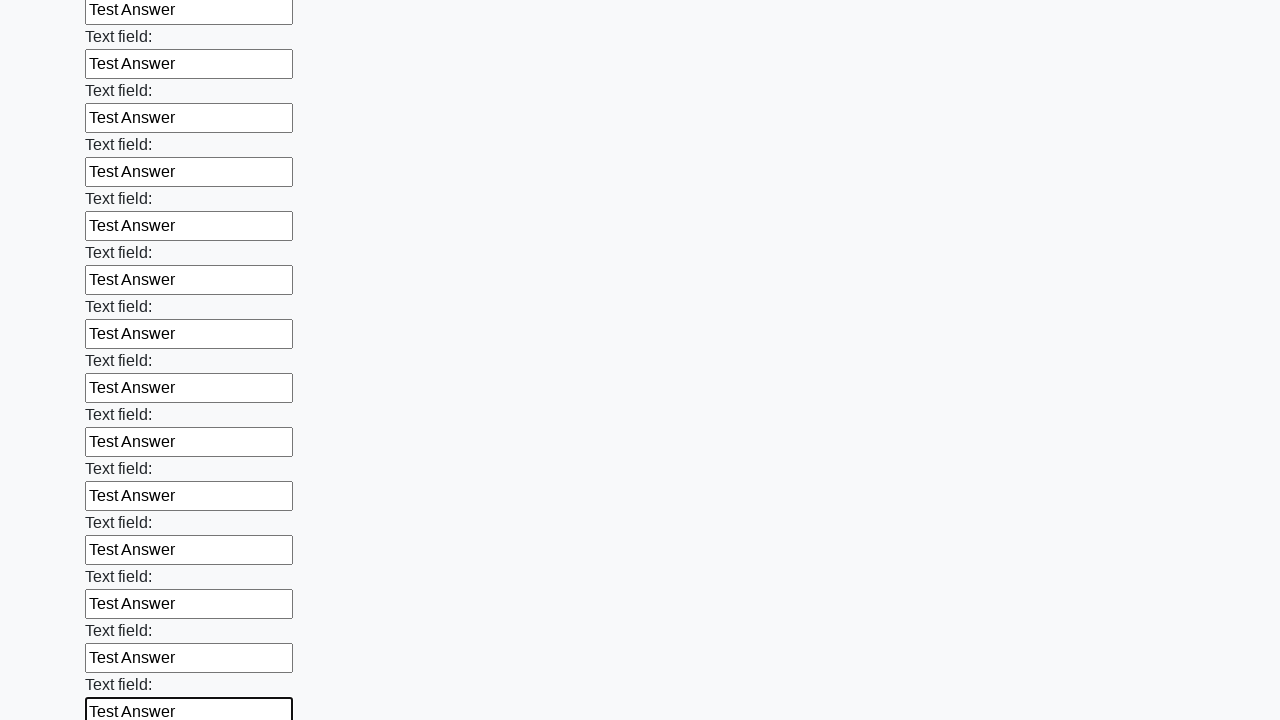

Filled input field with 'Test Answer' on input >> nth=70
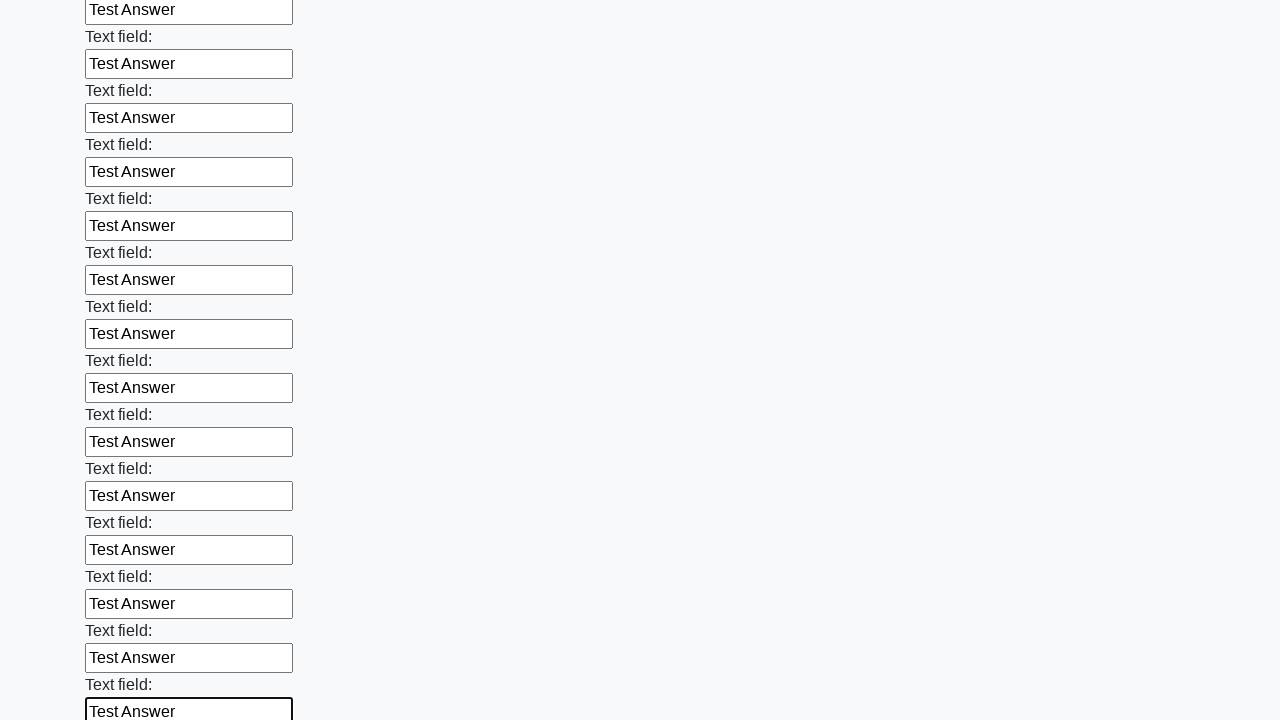

Filled input field with 'Test Answer' on input >> nth=71
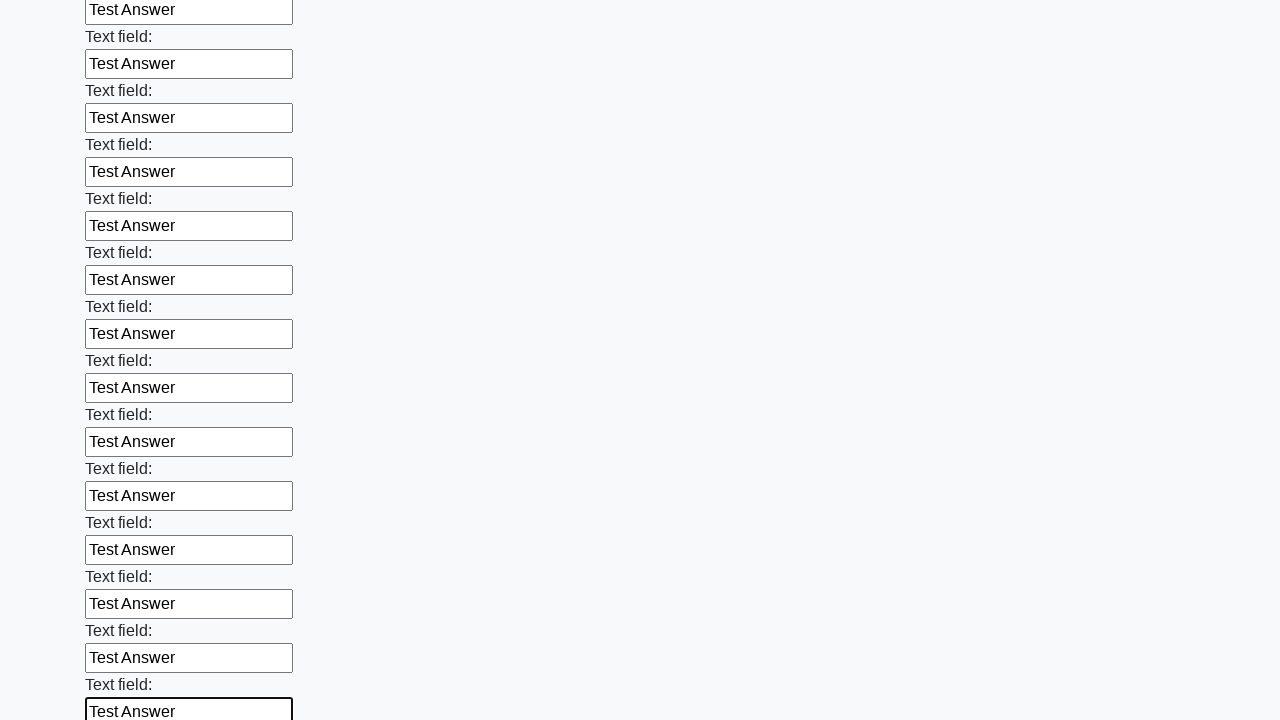

Filled input field with 'Test Answer' on input >> nth=72
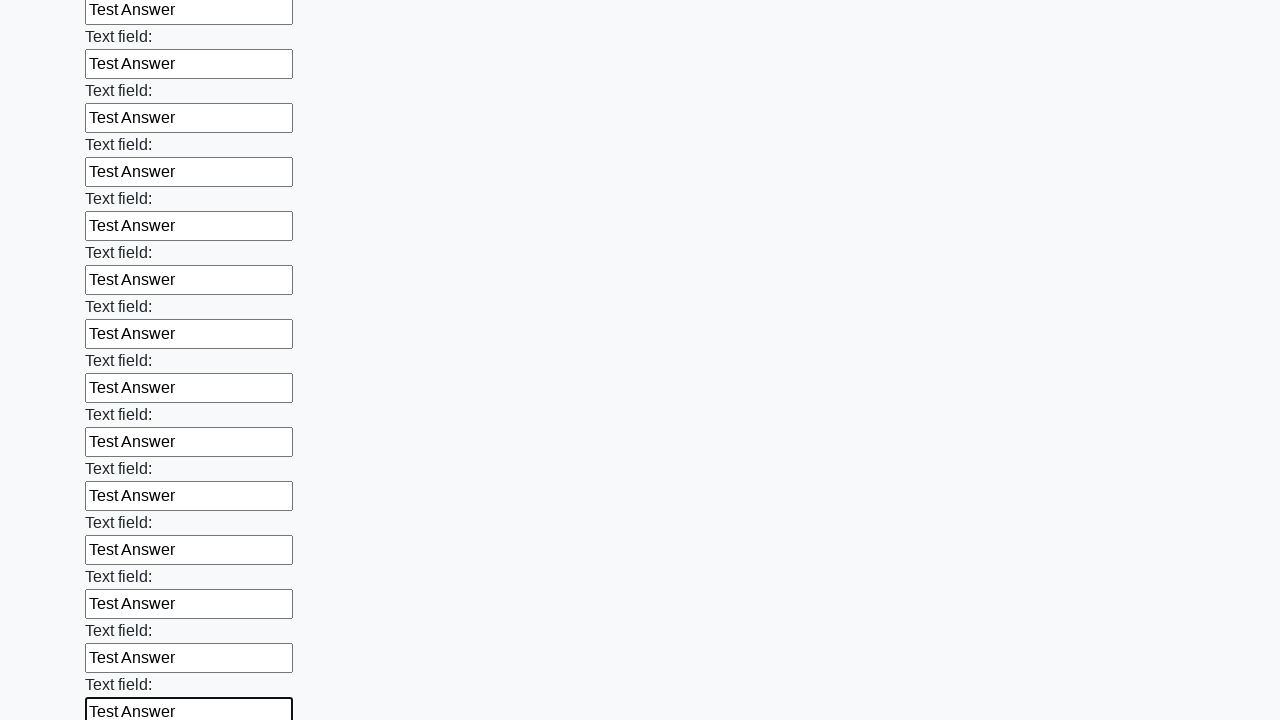

Filled input field with 'Test Answer' on input >> nth=73
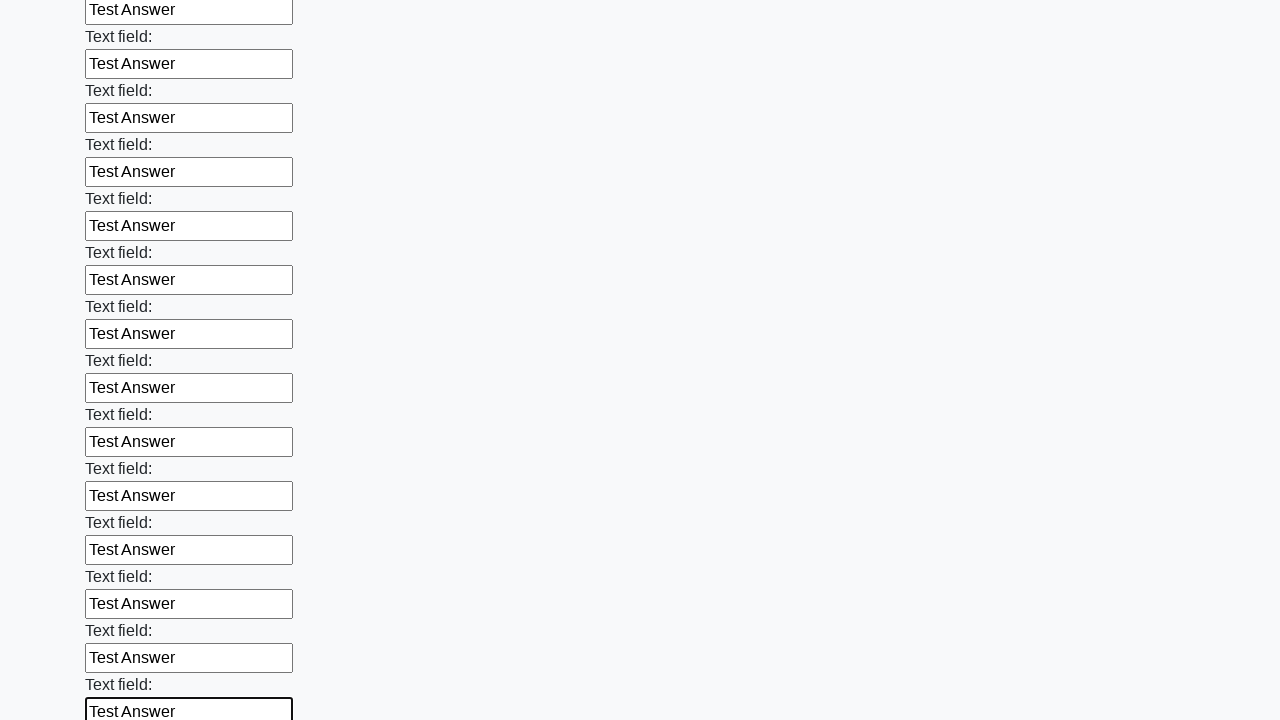

Filled input field with 'Test Answer' on input >> nth=74
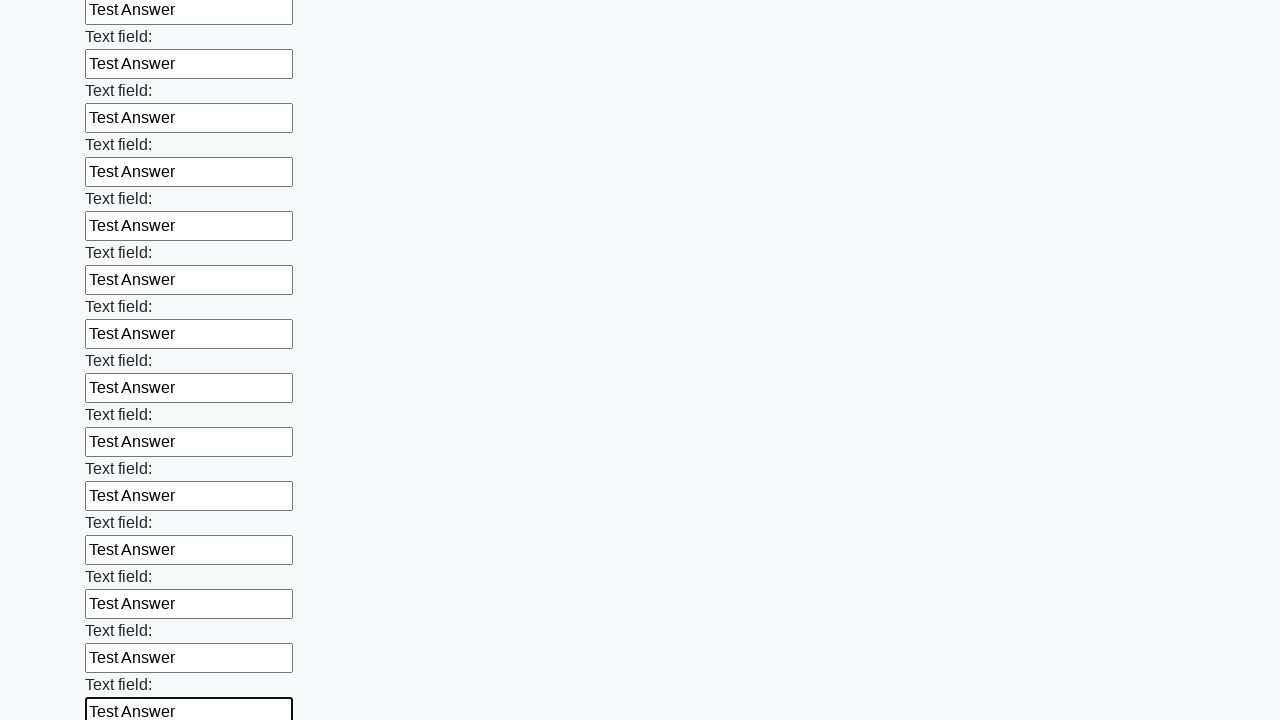

Filled input field with 'Test Answer' on input >> nth=75
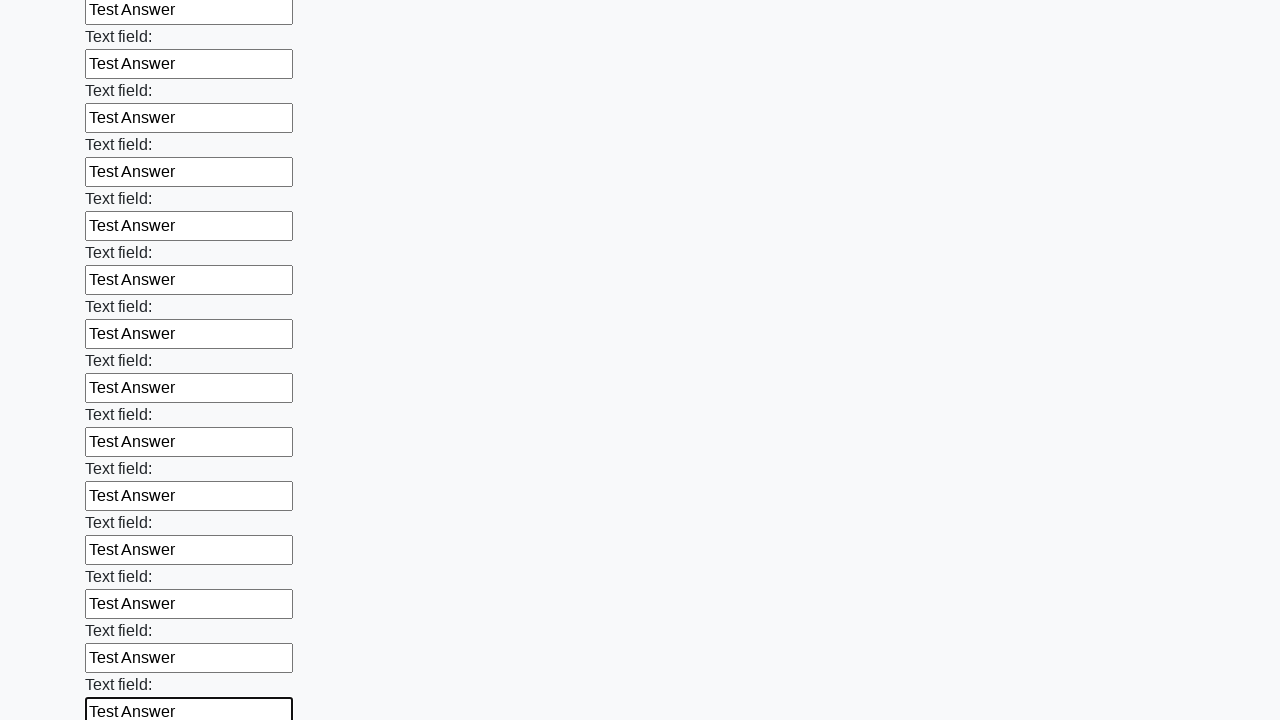

Filled input field with 'Test Answer' on input >> nth=76
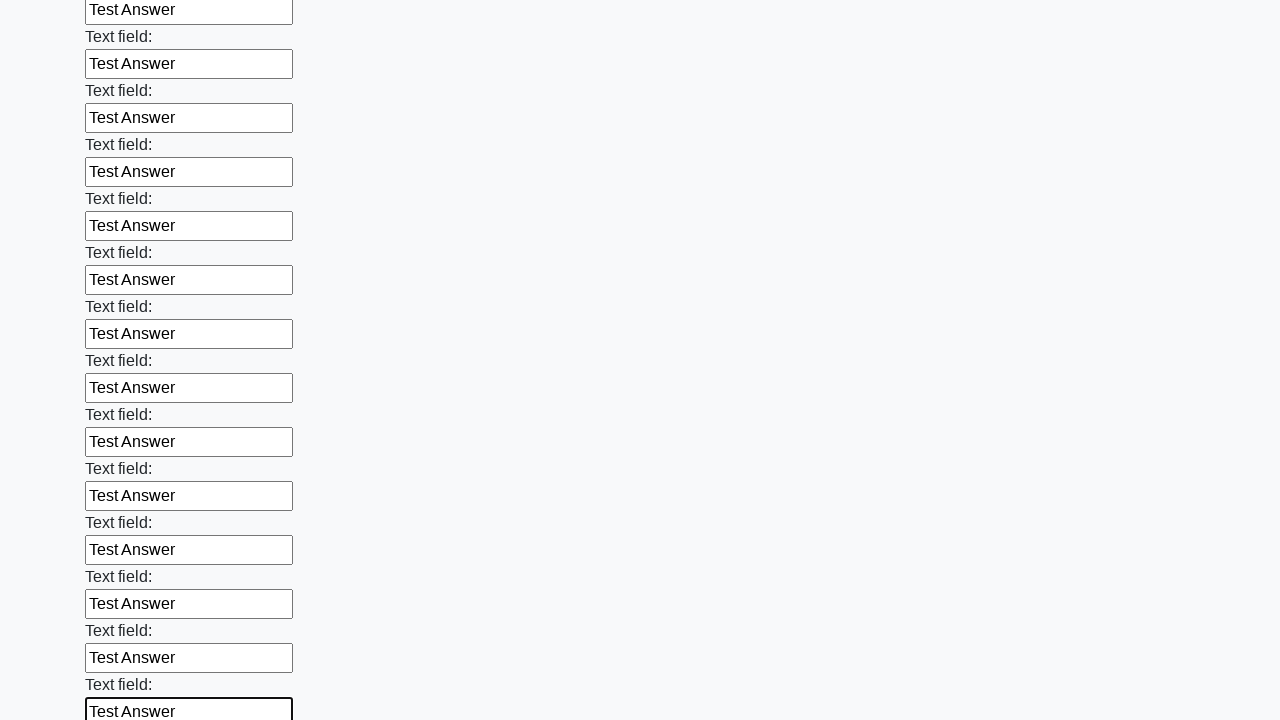

Filled input field with 'Test Answer' on input >> nth=77
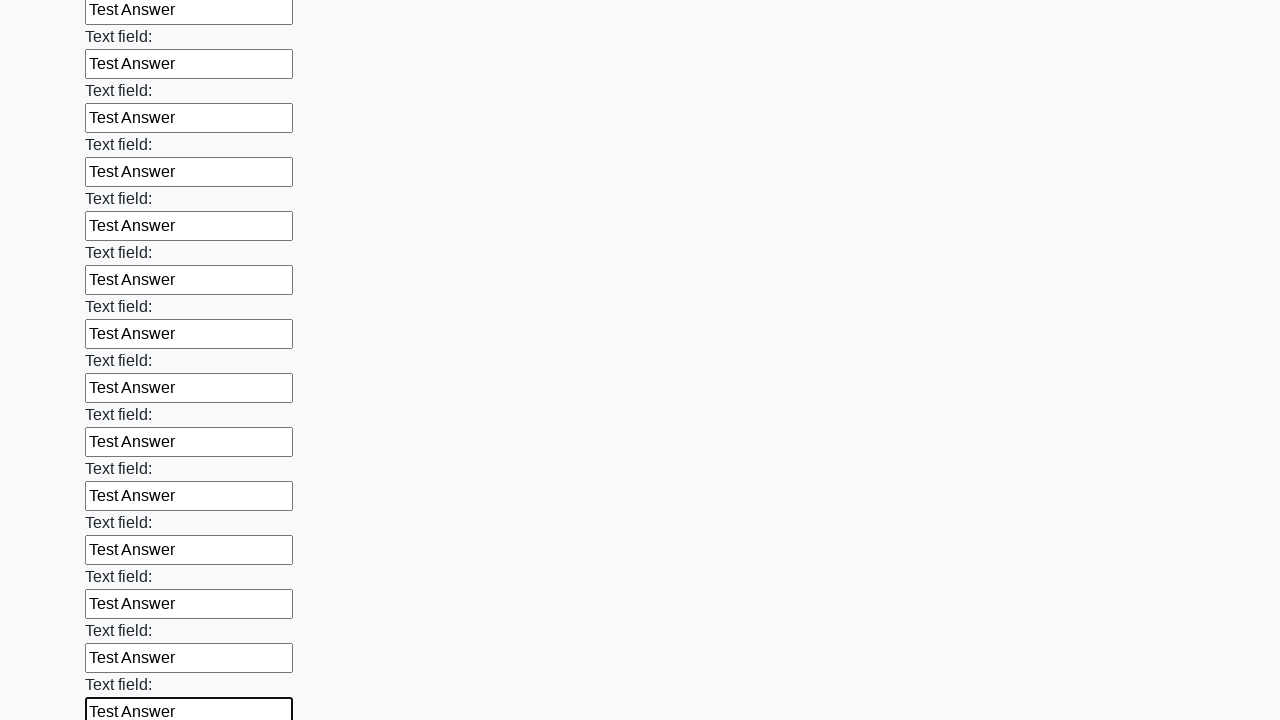

Filled input field with 'Test Answer' on input >> nth=78
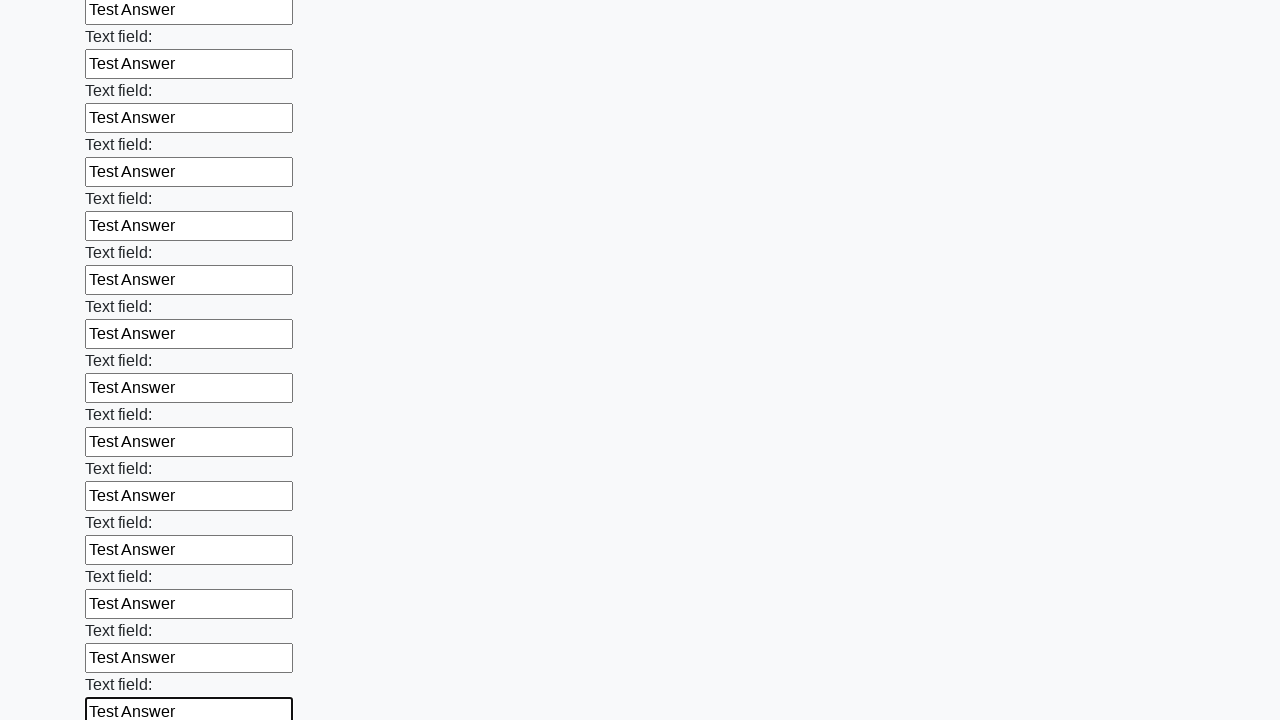

Filled input field with 'Test Answer' on input >> nth=79
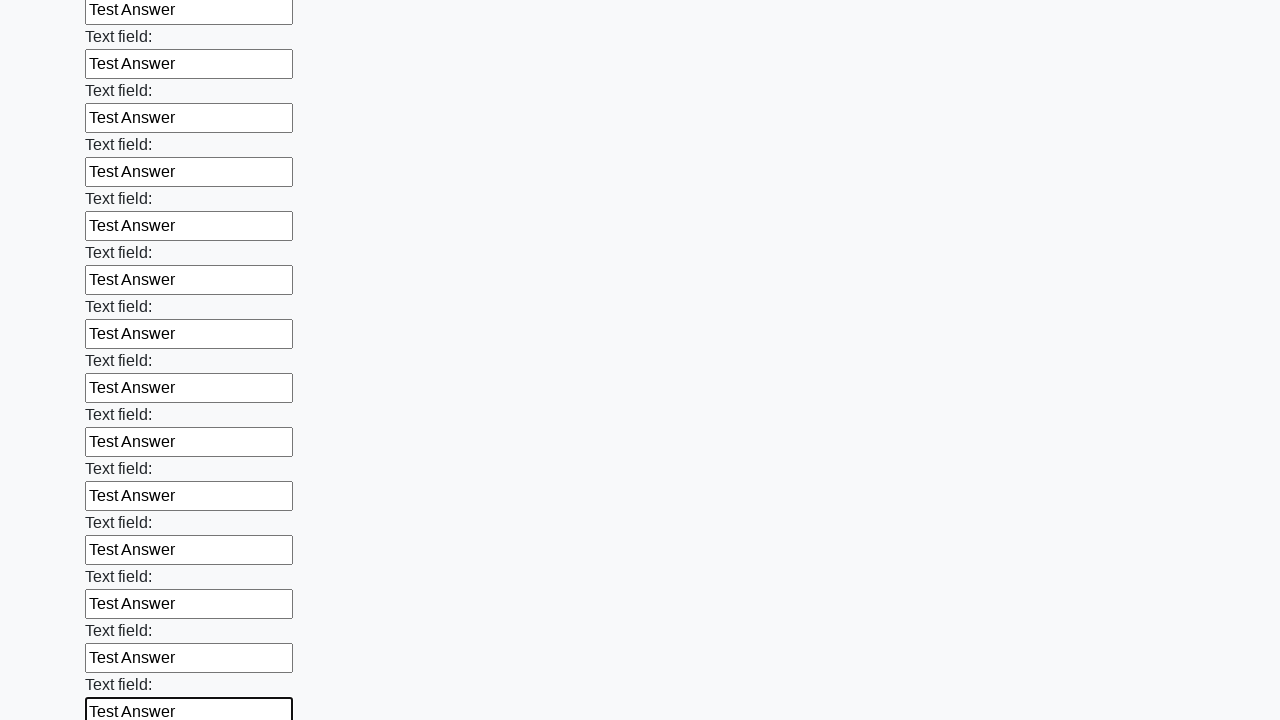

Filled input field with 'Test Answer' on input >> nth=80
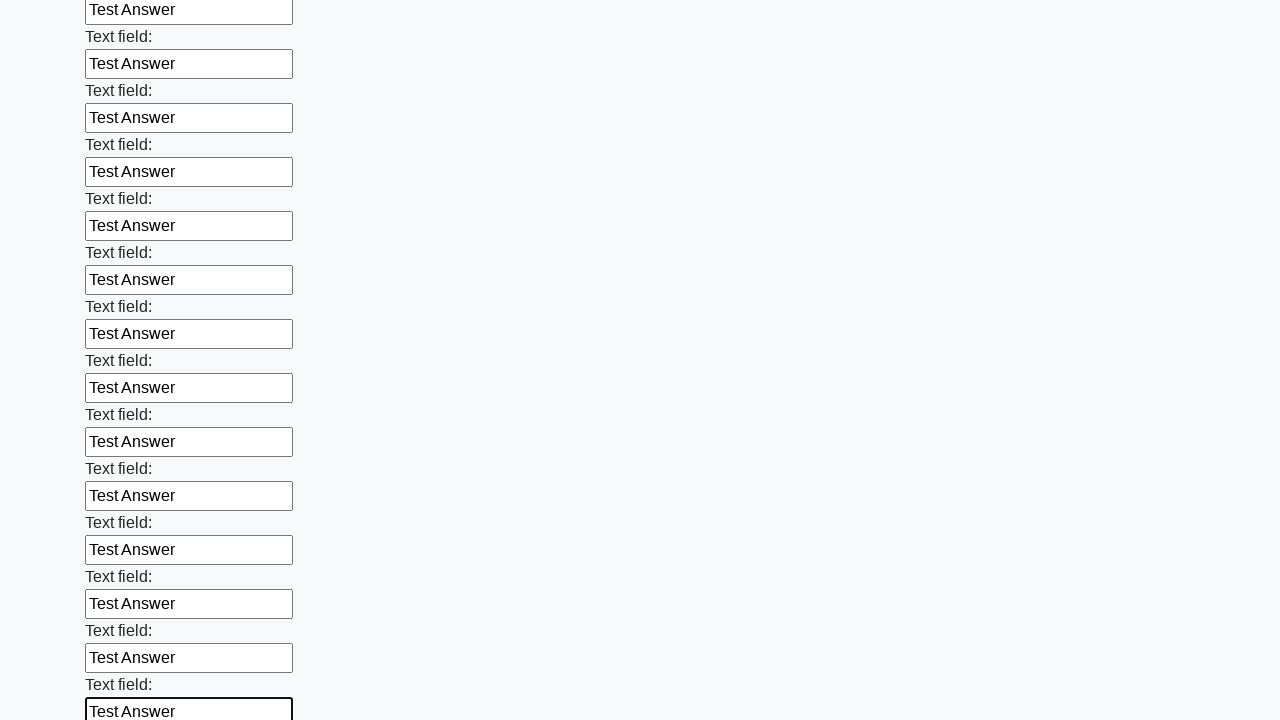

Filled input field with 'Test Answer' on input >> nth=81
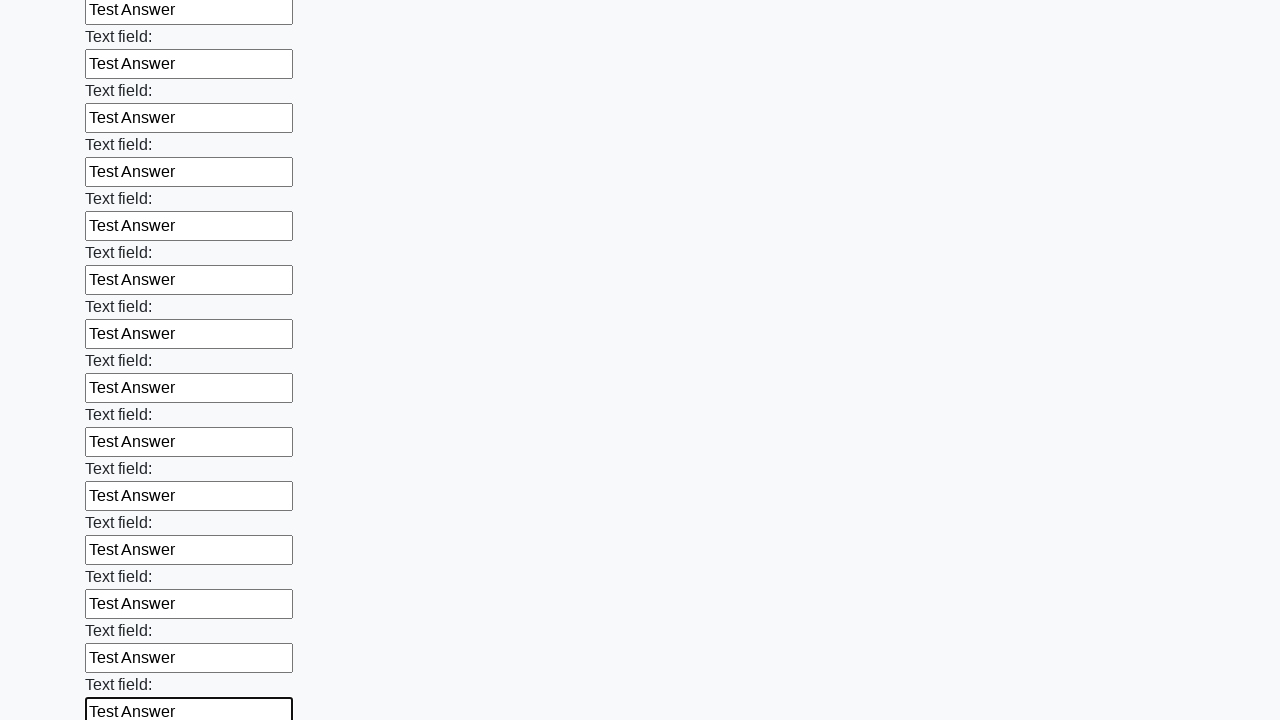

Filled input field with 'Test Answer' on input >> nth=82
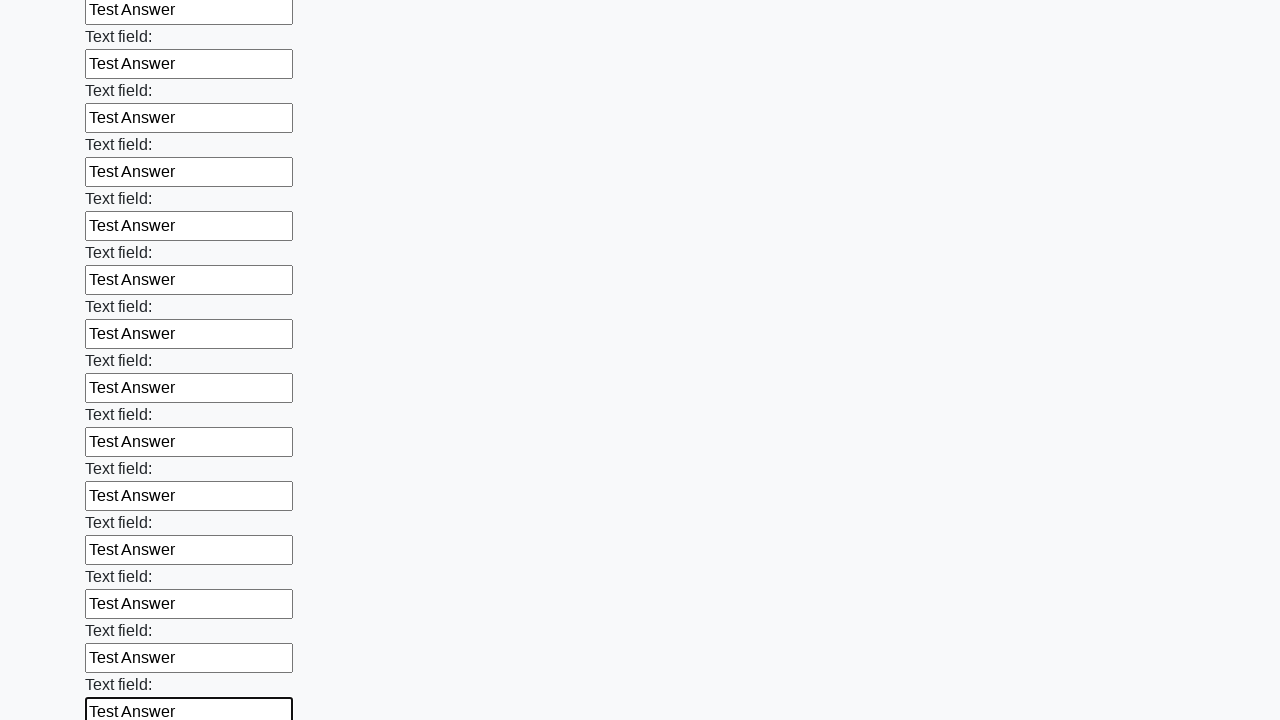

Filled input field with 'Test Answer' on input >> nth=83
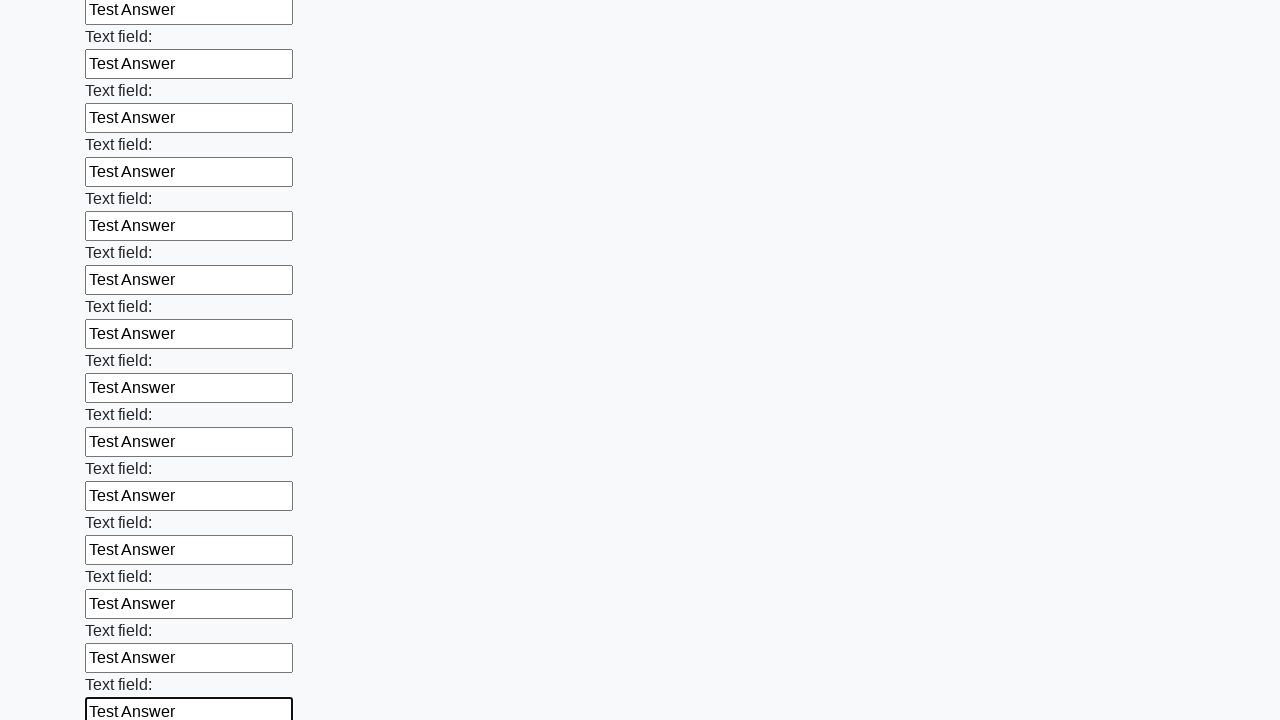

Filled input field with 'Test Answer' on input >> nth=84
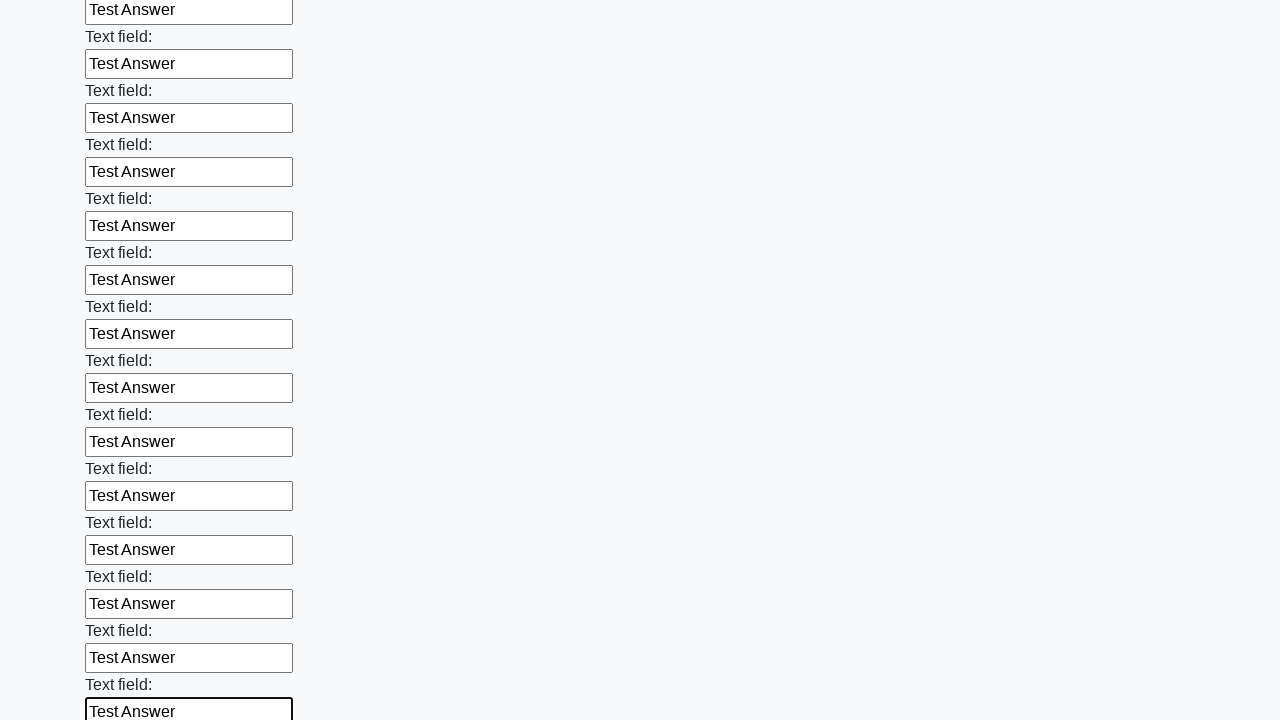

Filled input field with 'Test Answer' on input >> nth=85
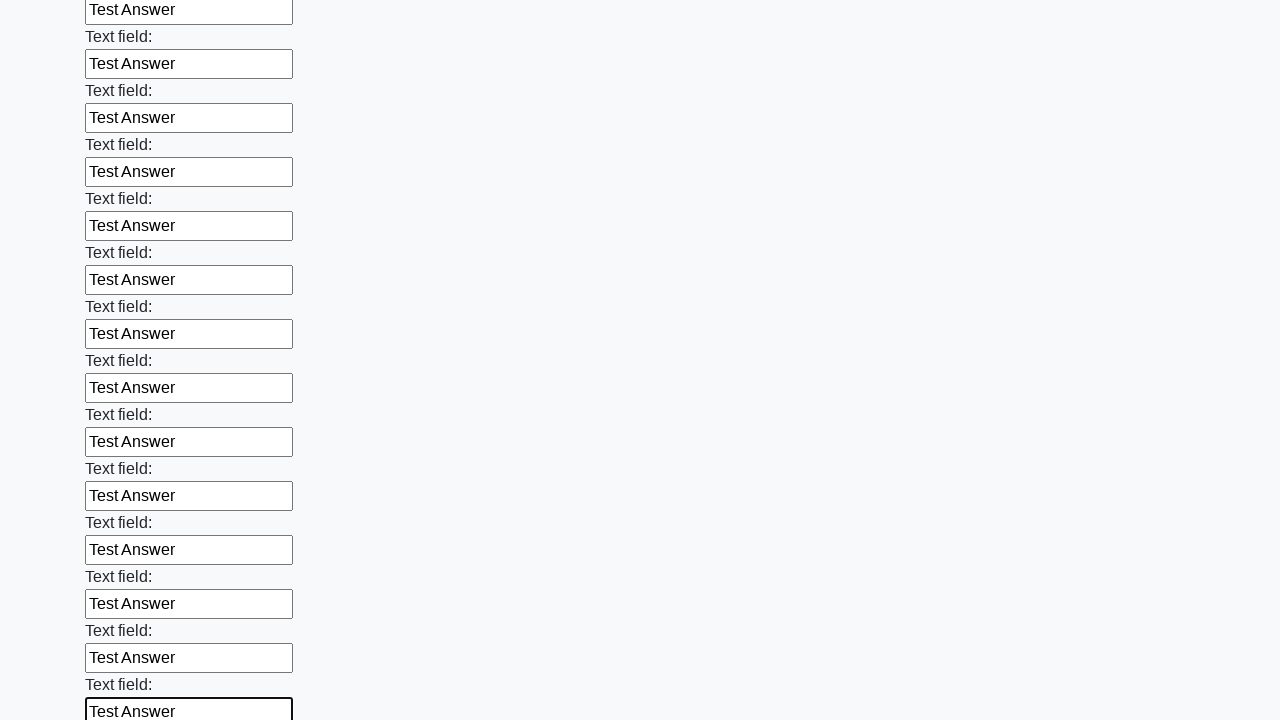

Filled input field with 'Test Answer' on input >> nth=86
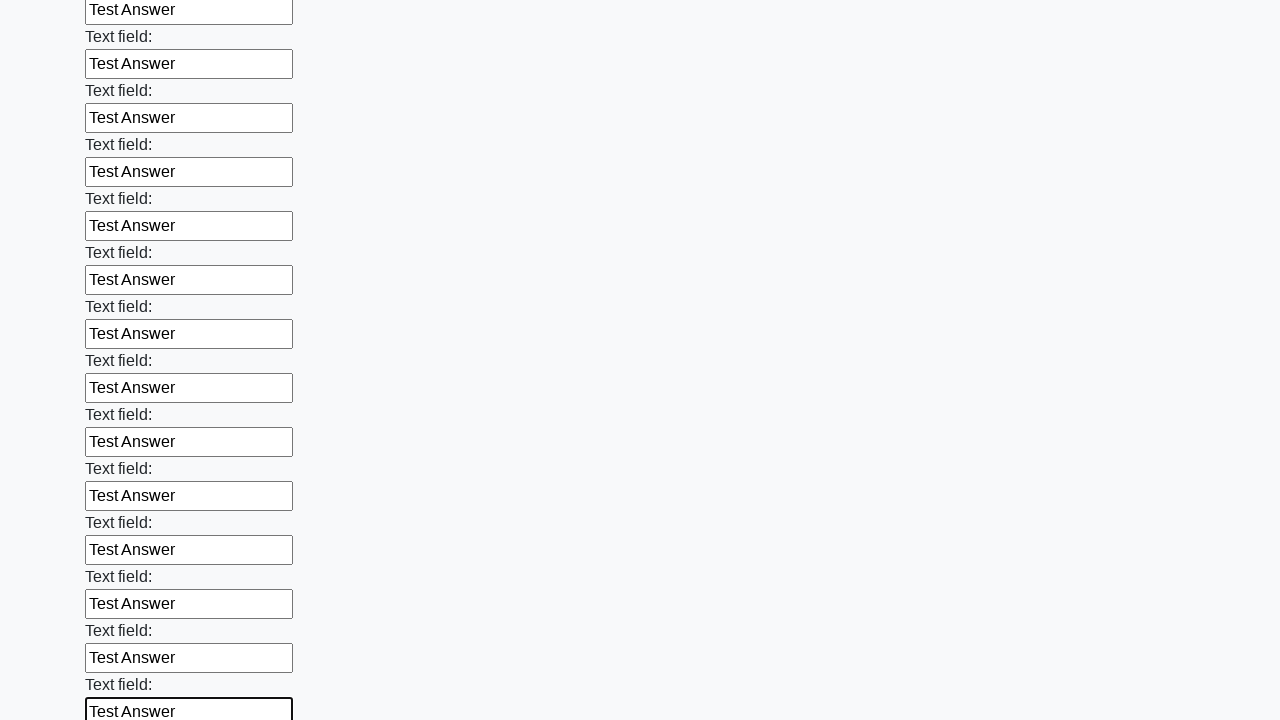

Filled input field with 'Test Answer' on input >> nth=87
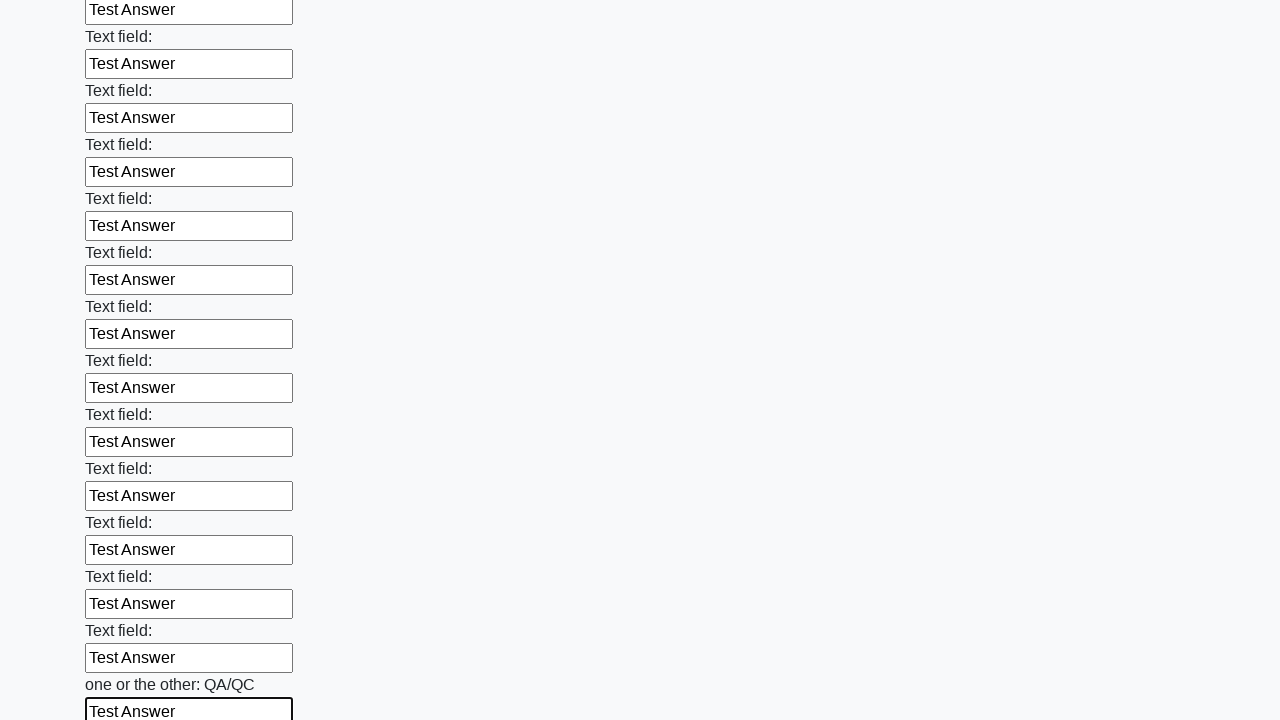

Filled input field with 'Test Answer' on input >> nth=88
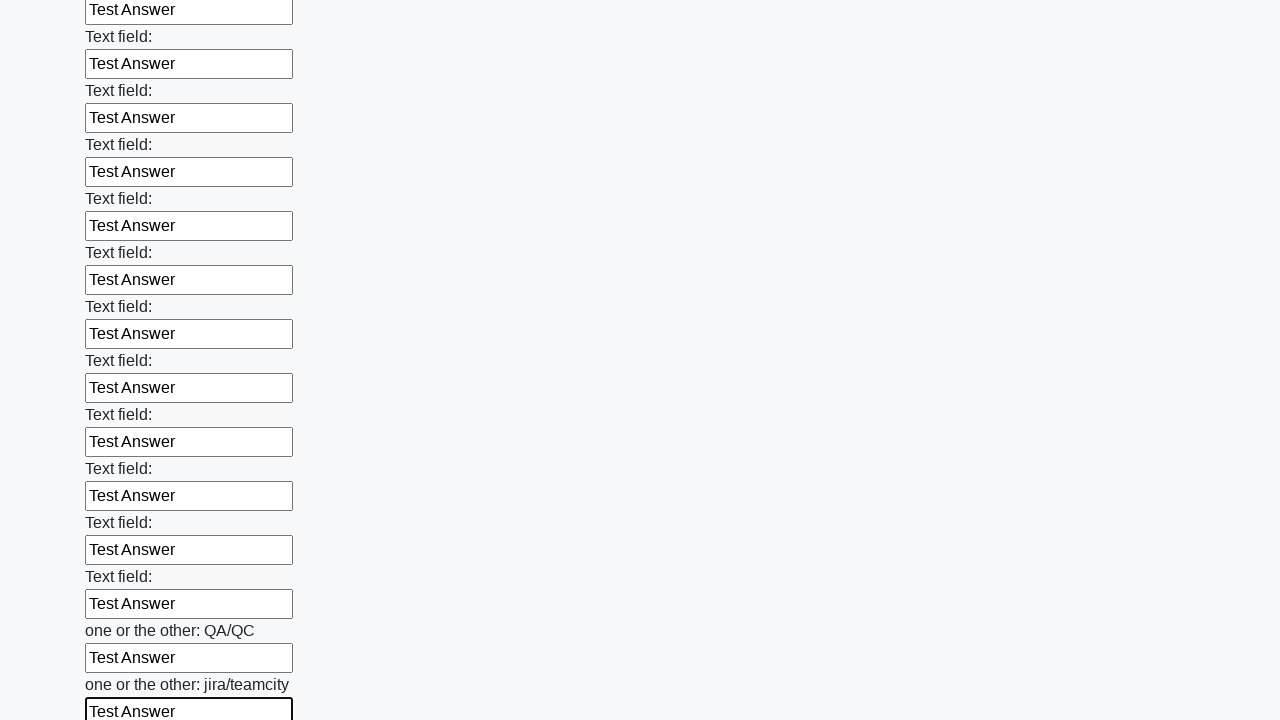

Filled input field with 'Test Answer' on input >> nth=89
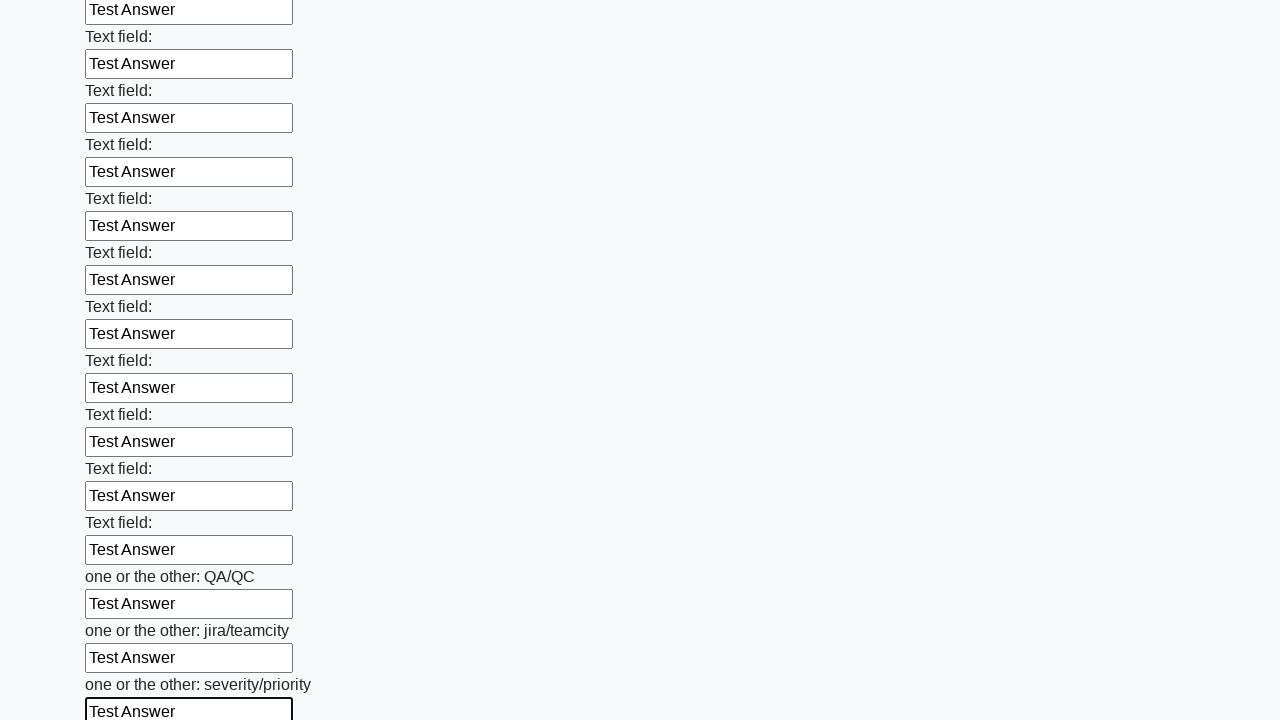

Filled input field with 'Test Answer' on input >> nth=90
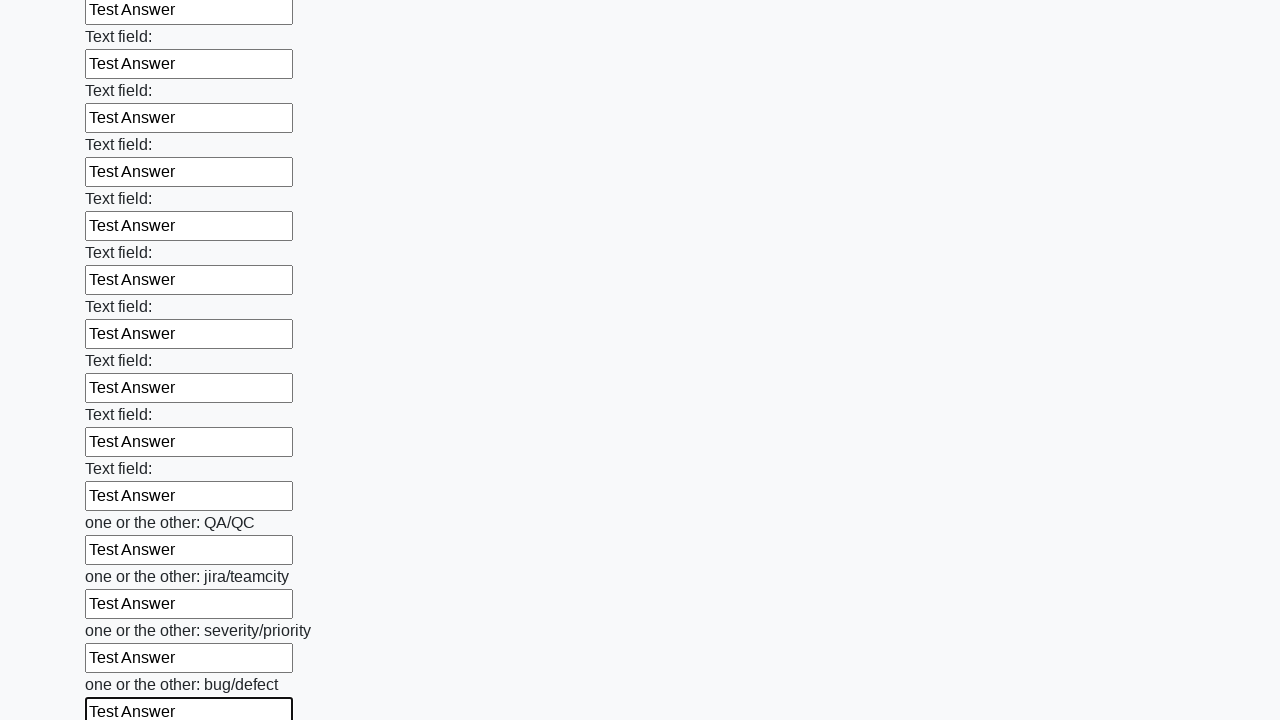

Filled input field with 'Test Answer' on input >> nth=91
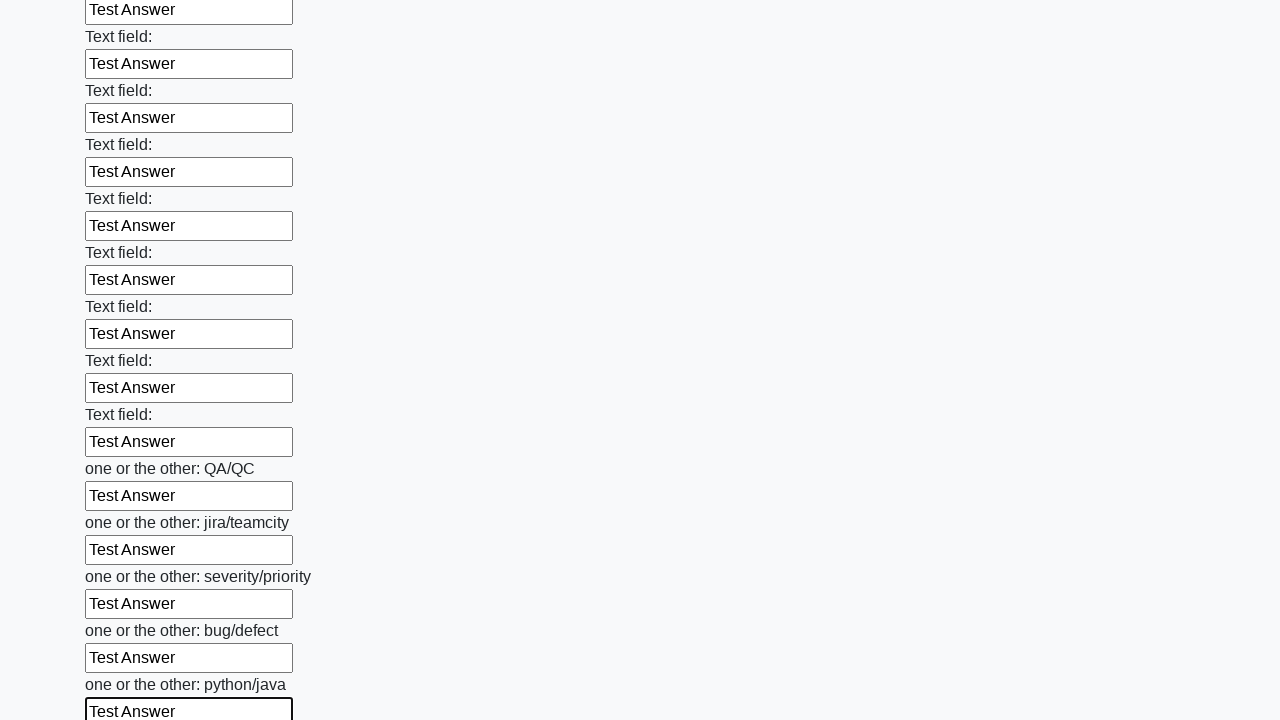

Filled input field with 'Test Answer' on input >> nth=92
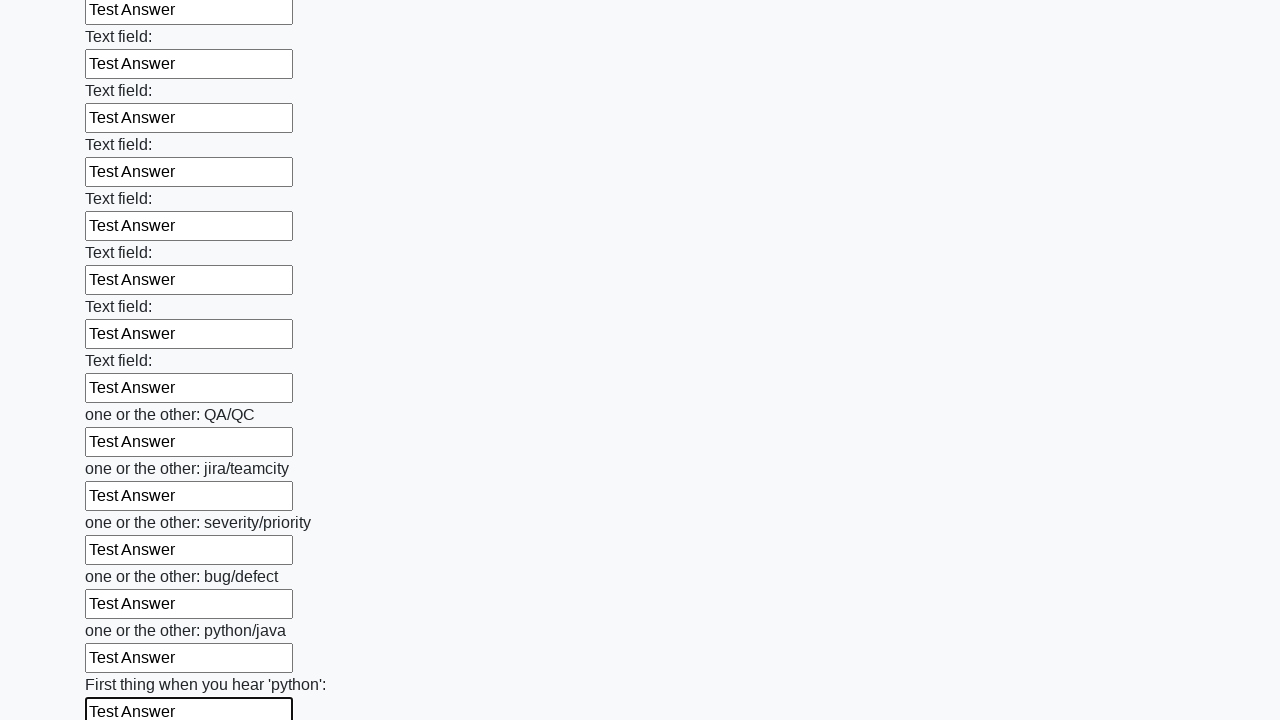

Filled input field with 'Test Answer' on input >> nth=93
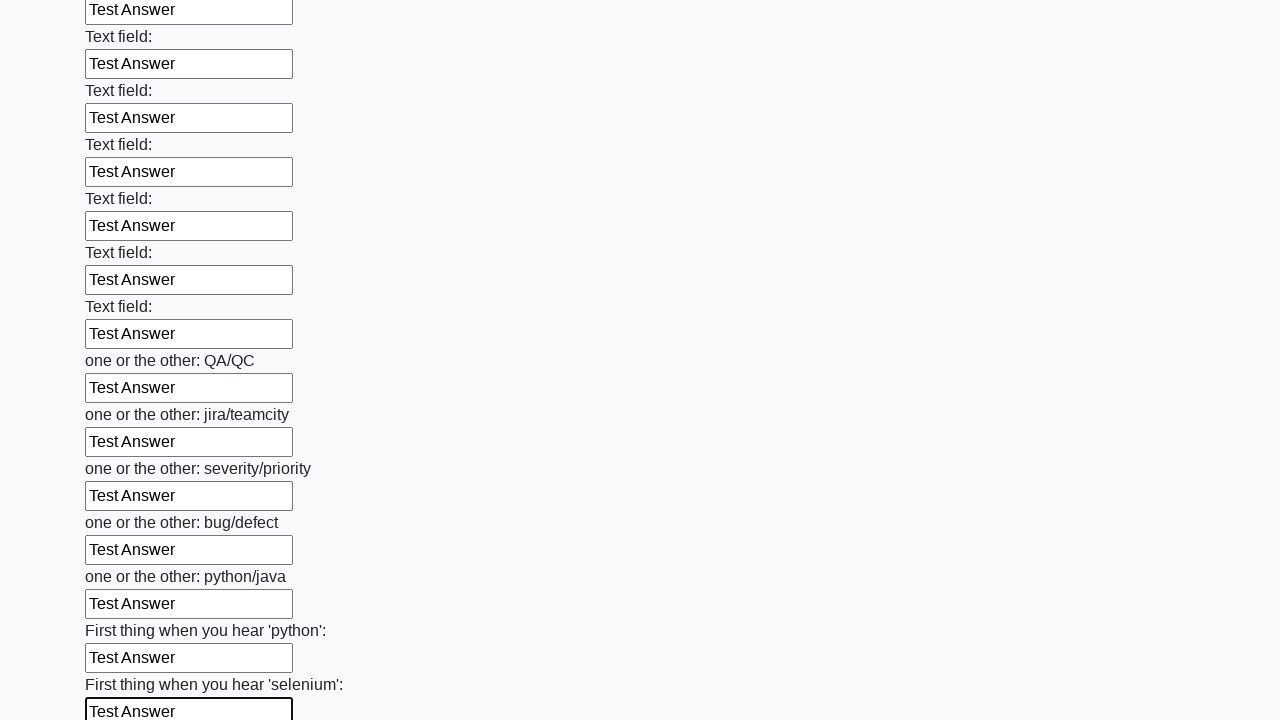

Filled input field with 'Test Answer' on input >> nth=94
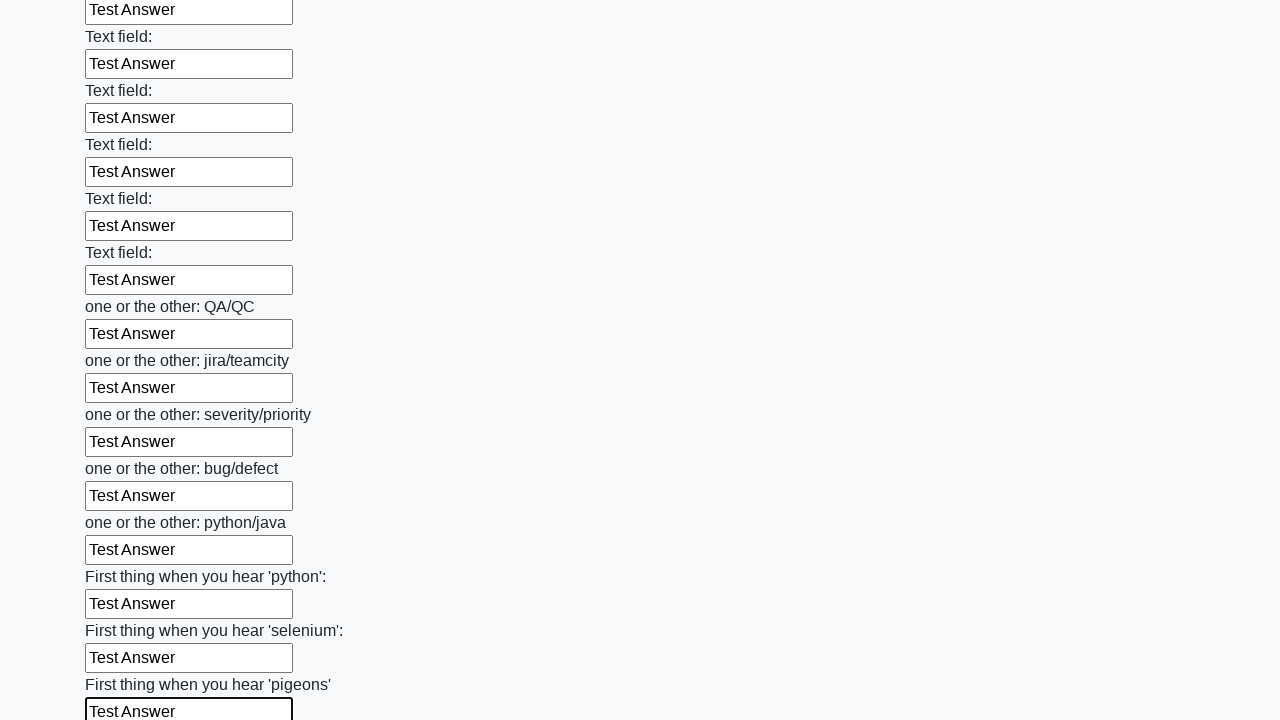

Filled input field with 'Test Answer' on input >> nth=95
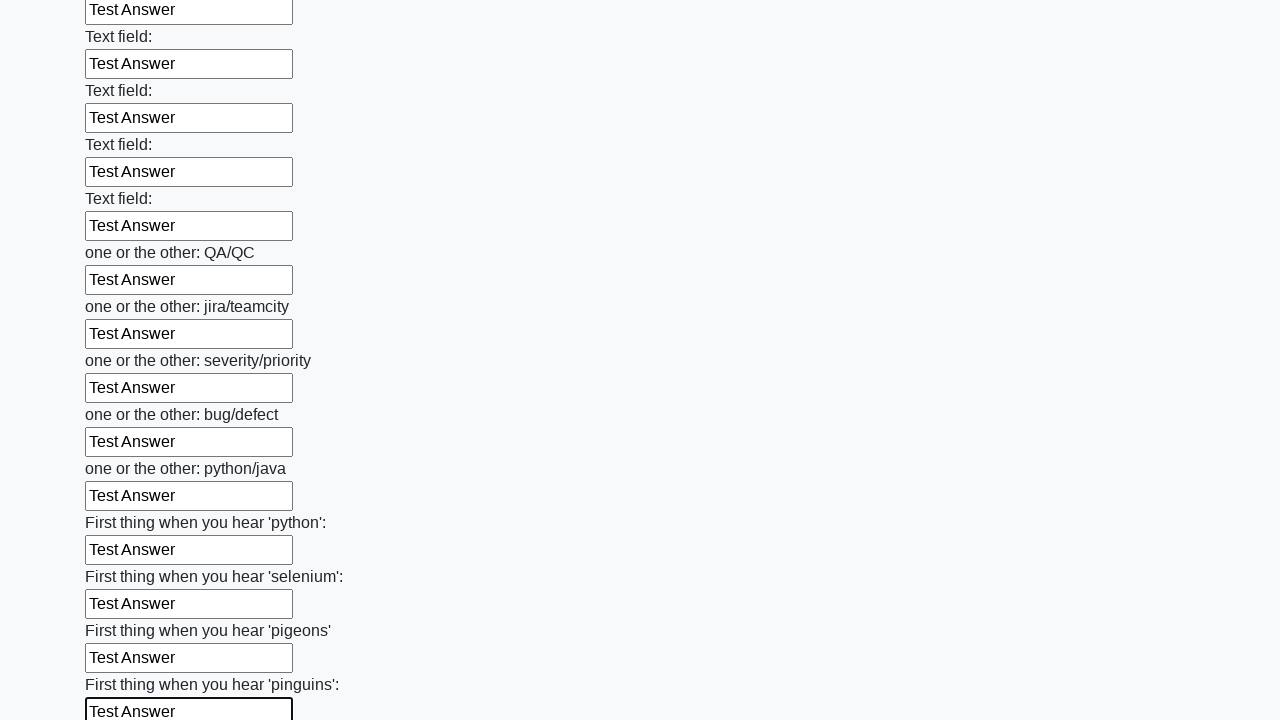

Filled input field with 'Test Answer' on input >> nth=96
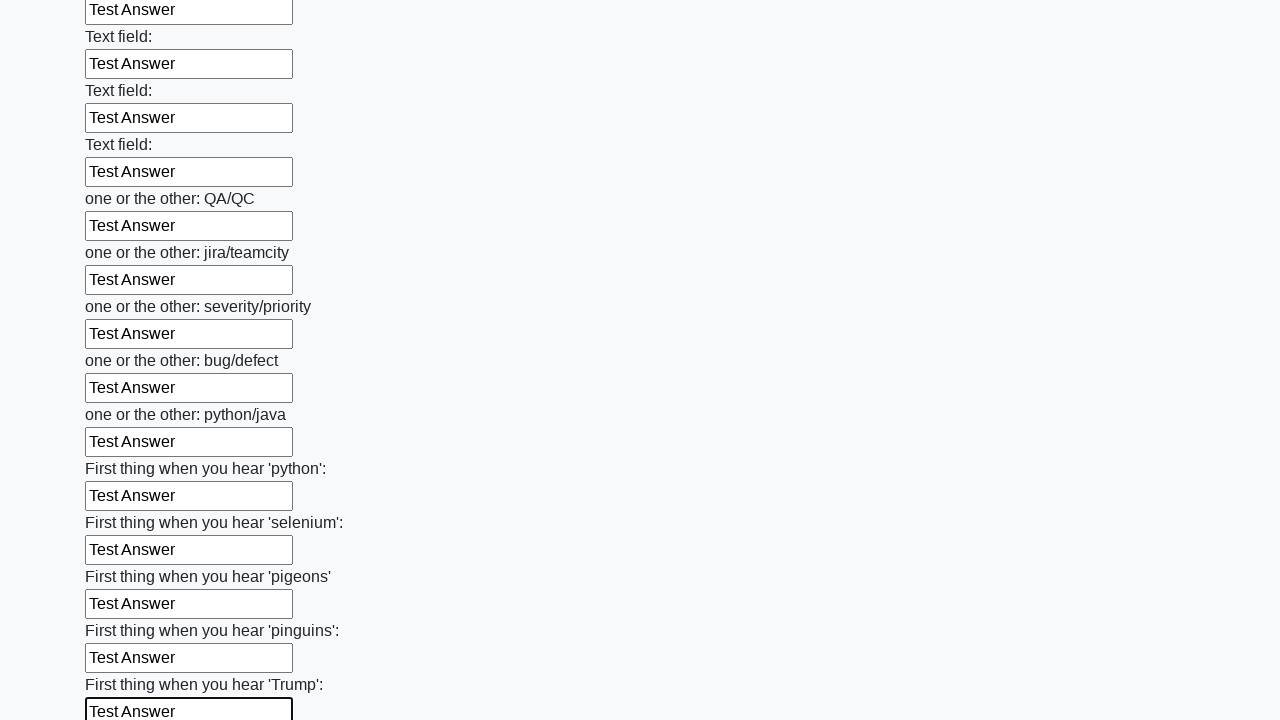

Filled input field with 'Test Answer' on input >> nth=97
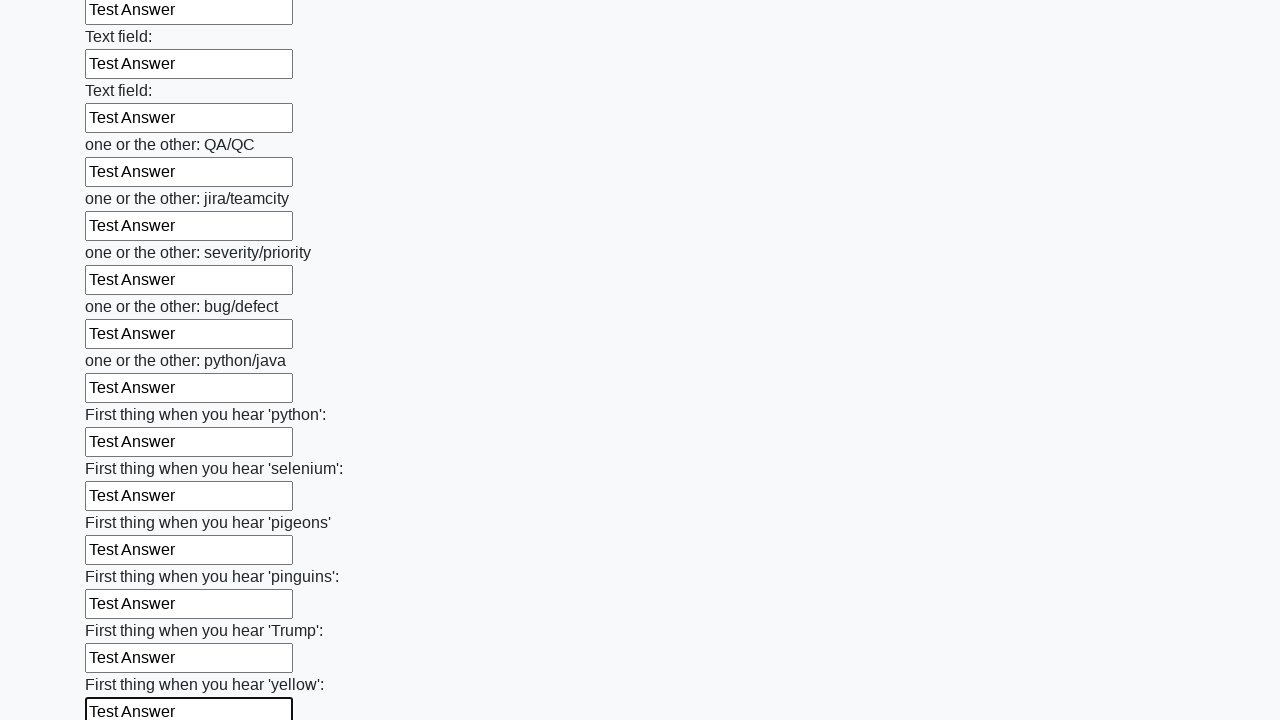

Filled input field with 'Test Answer' on input >> nth=98
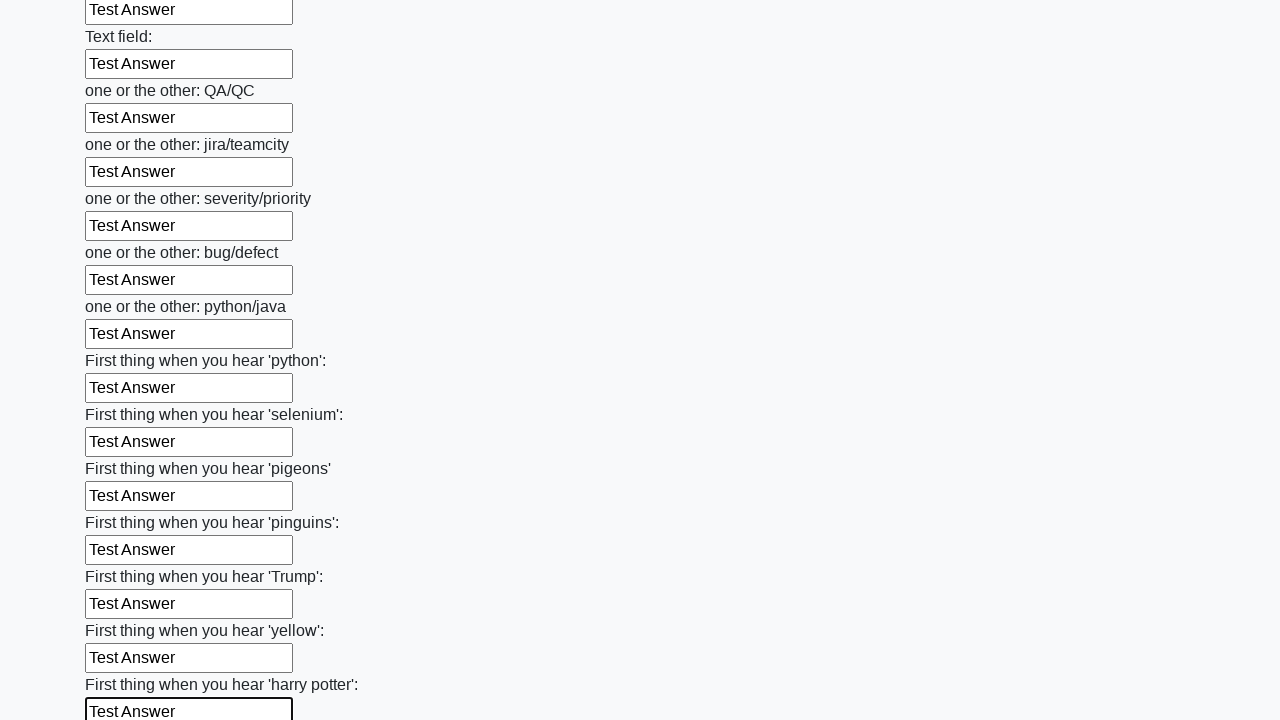

Filled input field with 'Test Answer' on input >> nth=99
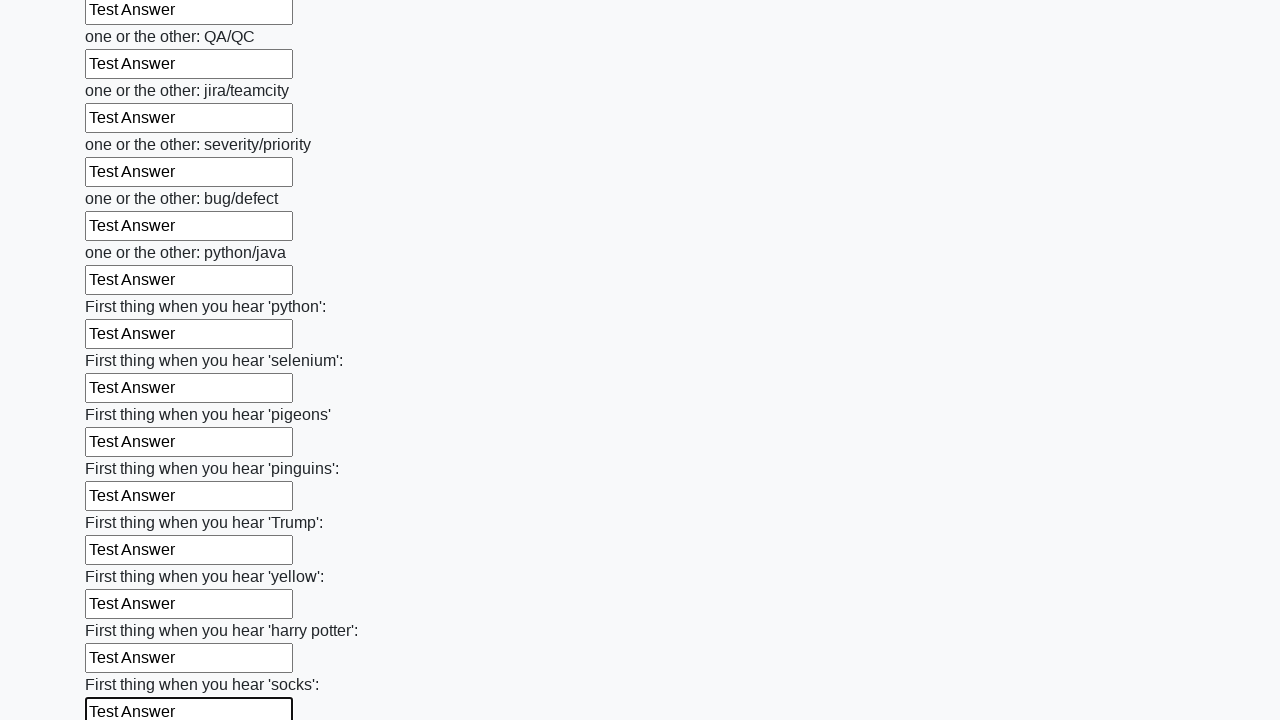

Clicked the submit button at (123, 611) on button.btn
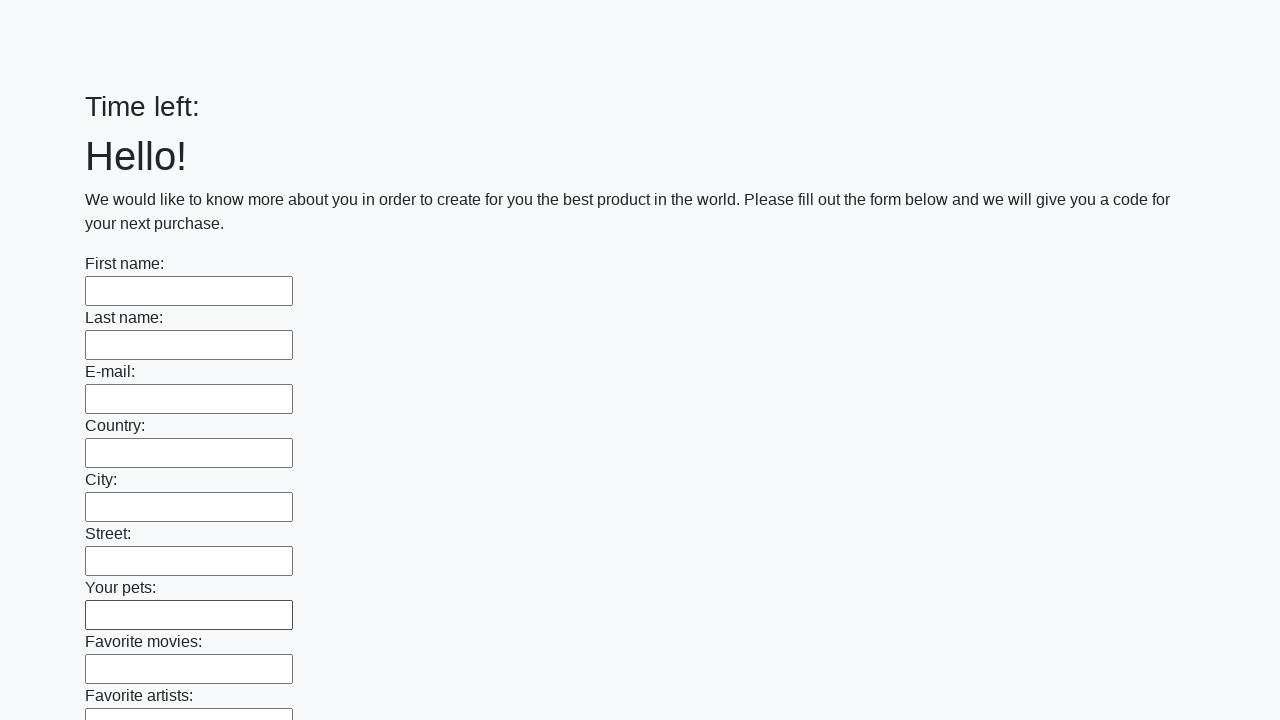

Waited 1000ms for result to appear
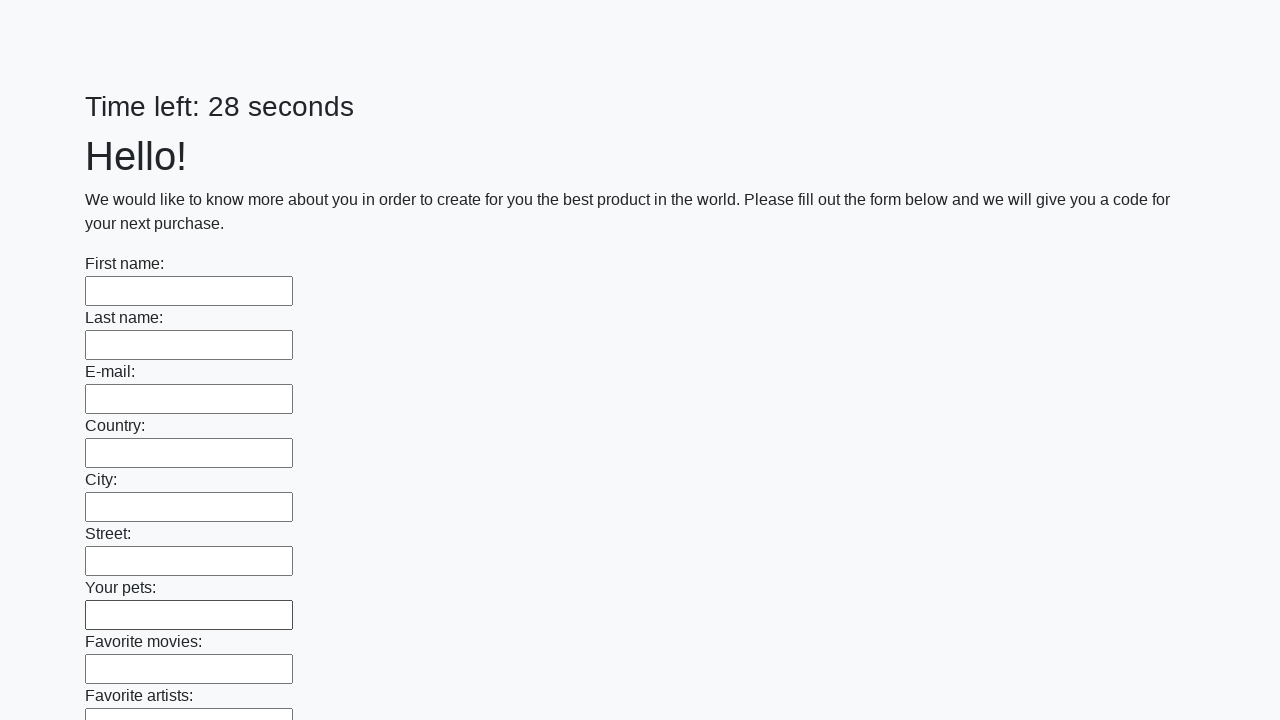

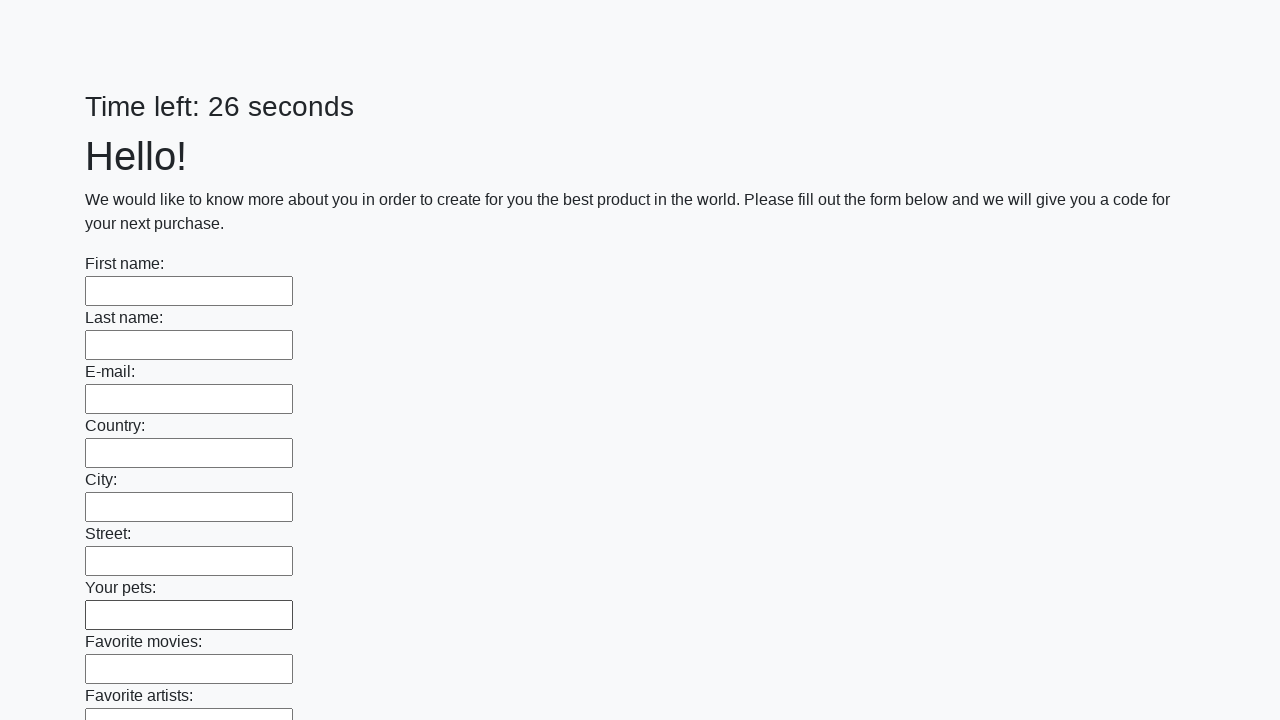